Tests filling a large form by entering text into all input fields and submitting the form via button click.

Starting URL: http://suninjuly.github.io/huge_form.html

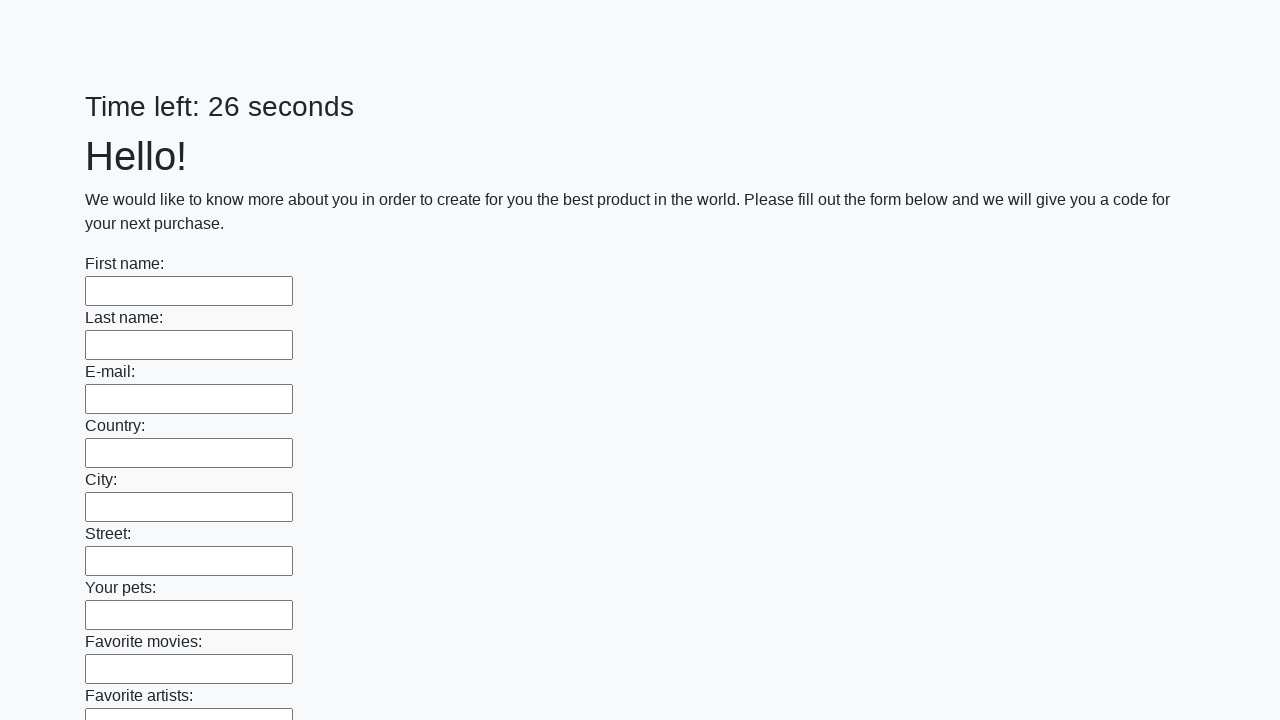

Located all input fields on the huge form
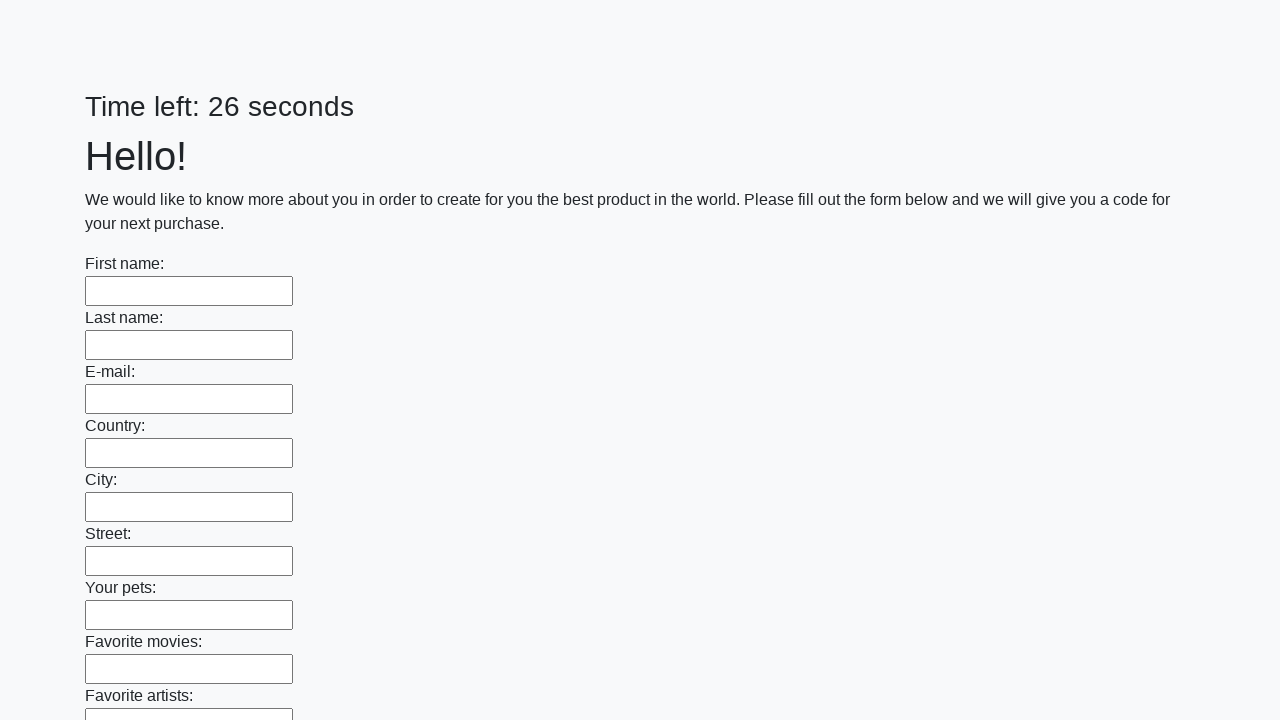

Filled an input field with test data on input >> nth=0
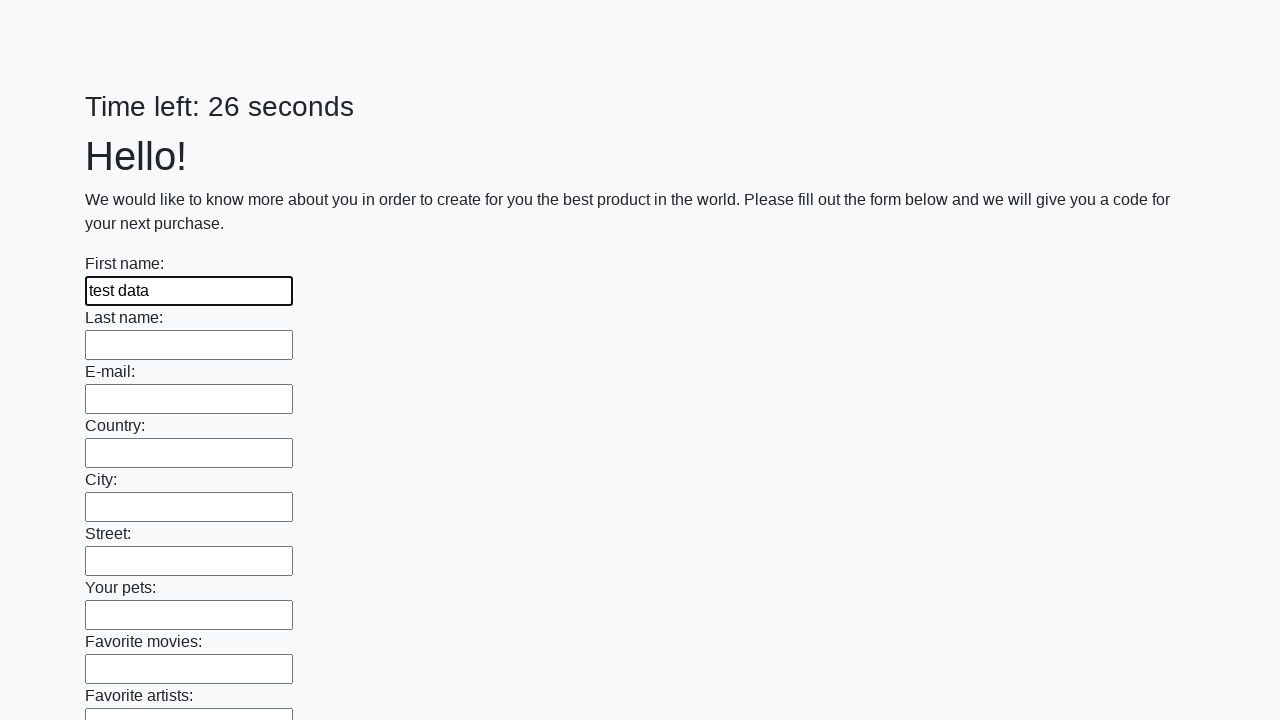

Filled an input field with test data on input >> nth=1
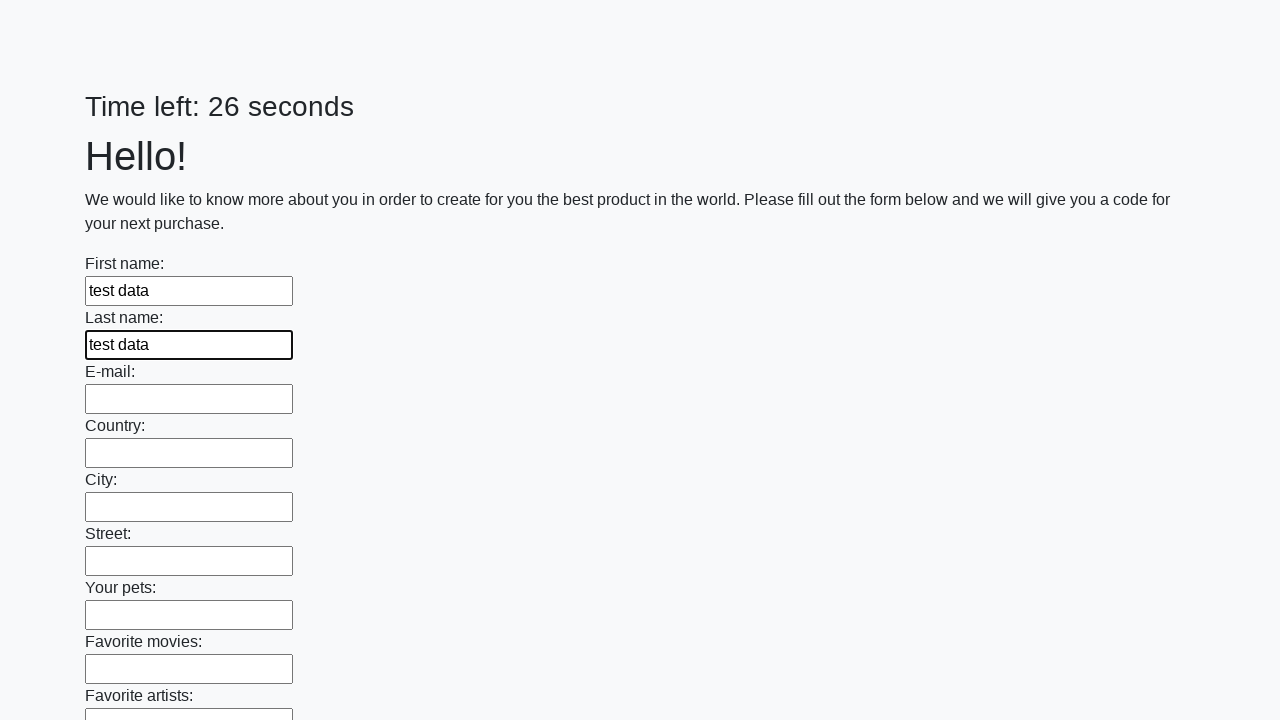

Filled an input field with test data on input >> nth=2
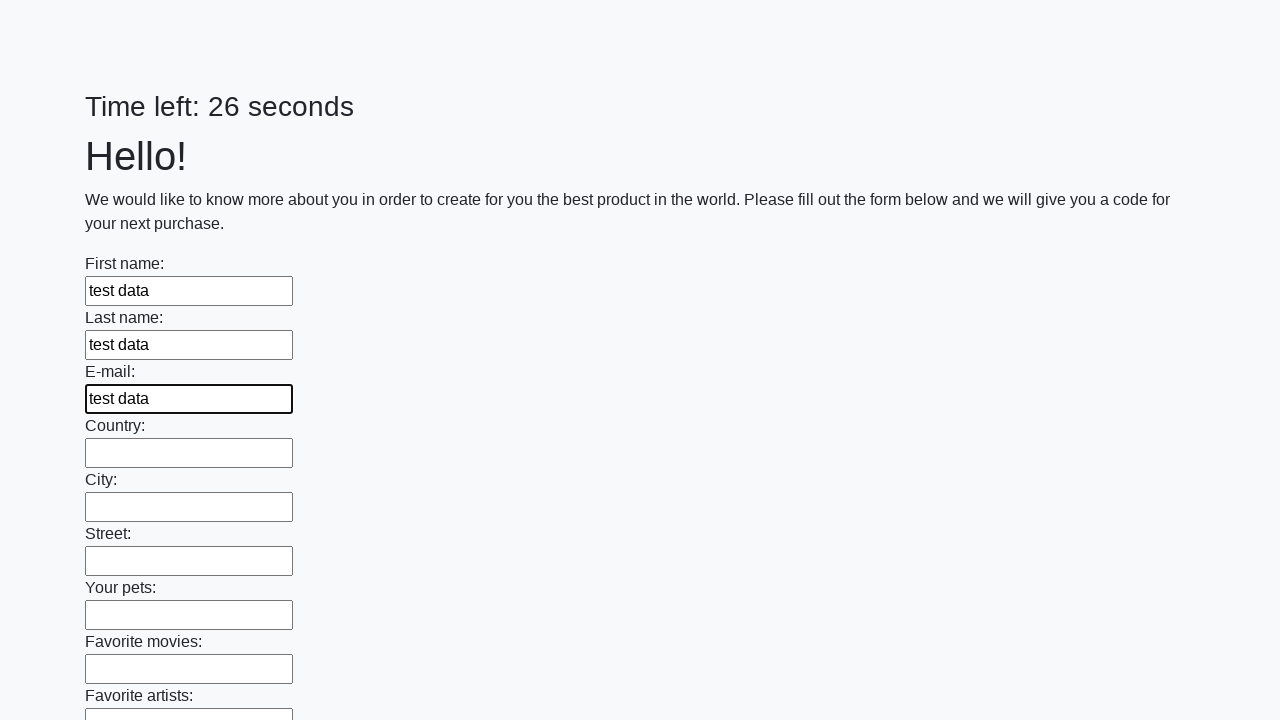

Filled an input field with test data on input >> nth=3
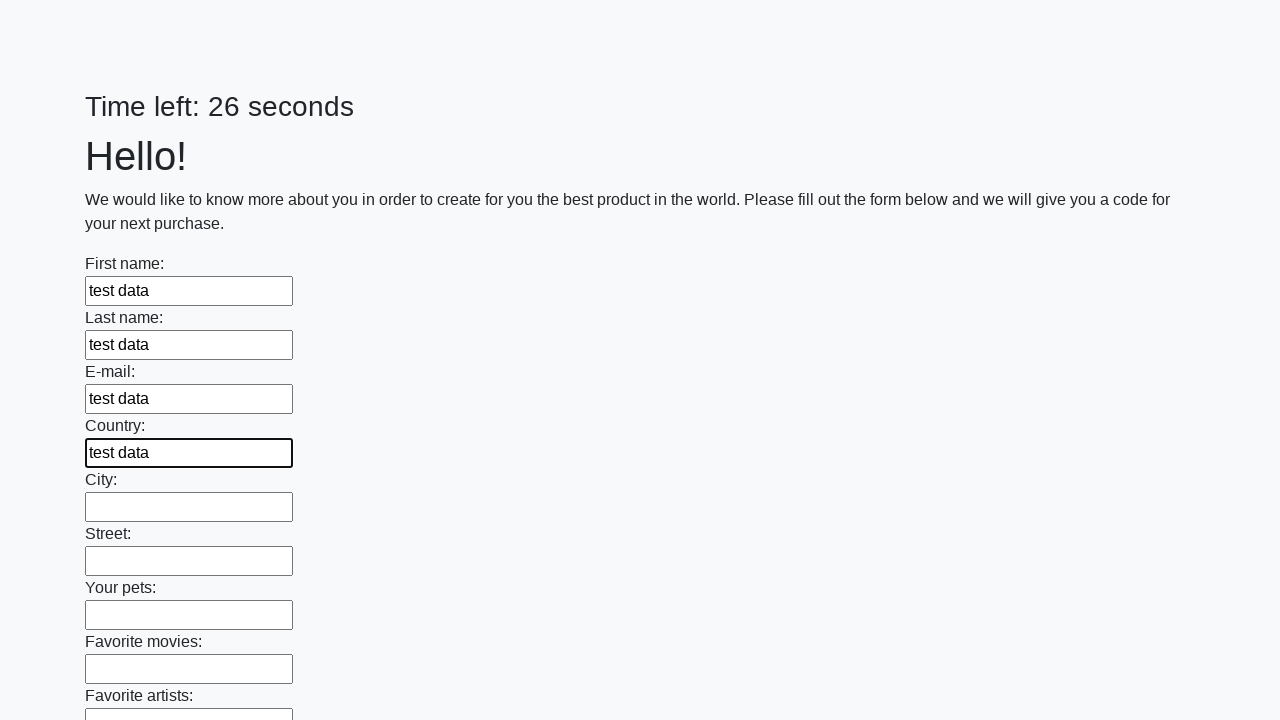

Filled an input field with test data on input >> nth=4
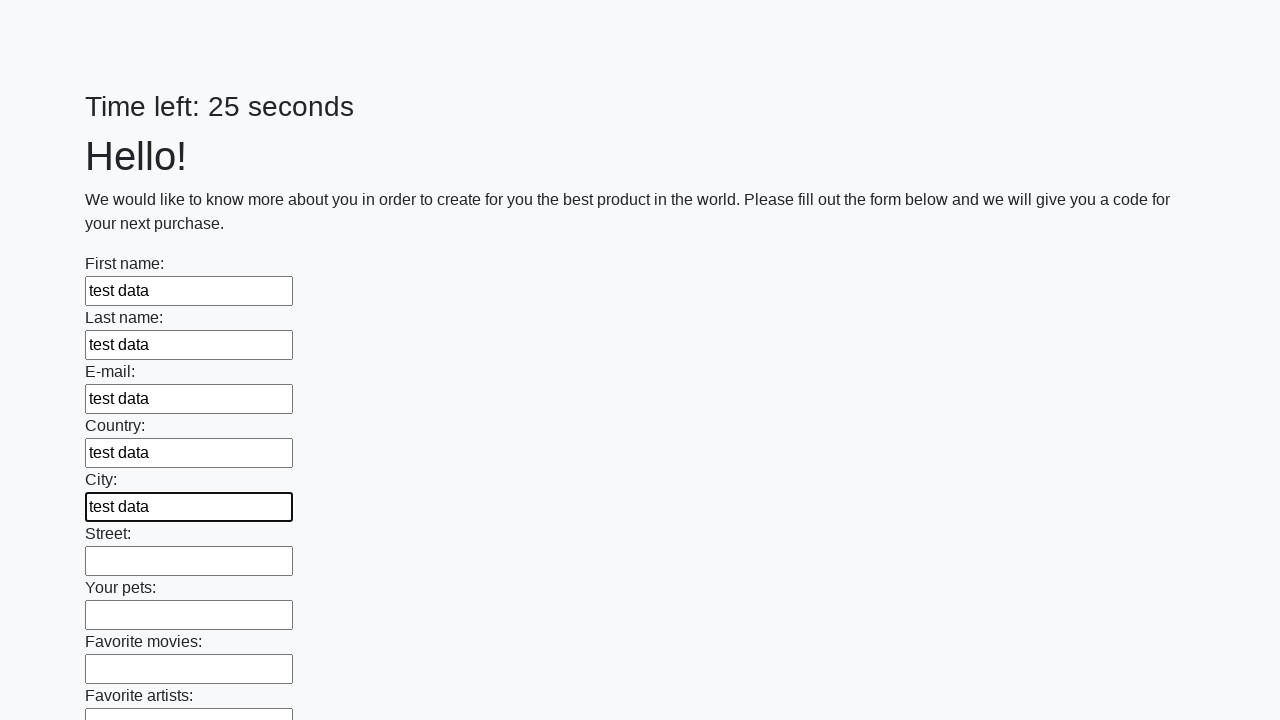

Filled an input field with test data on input >> nth=5
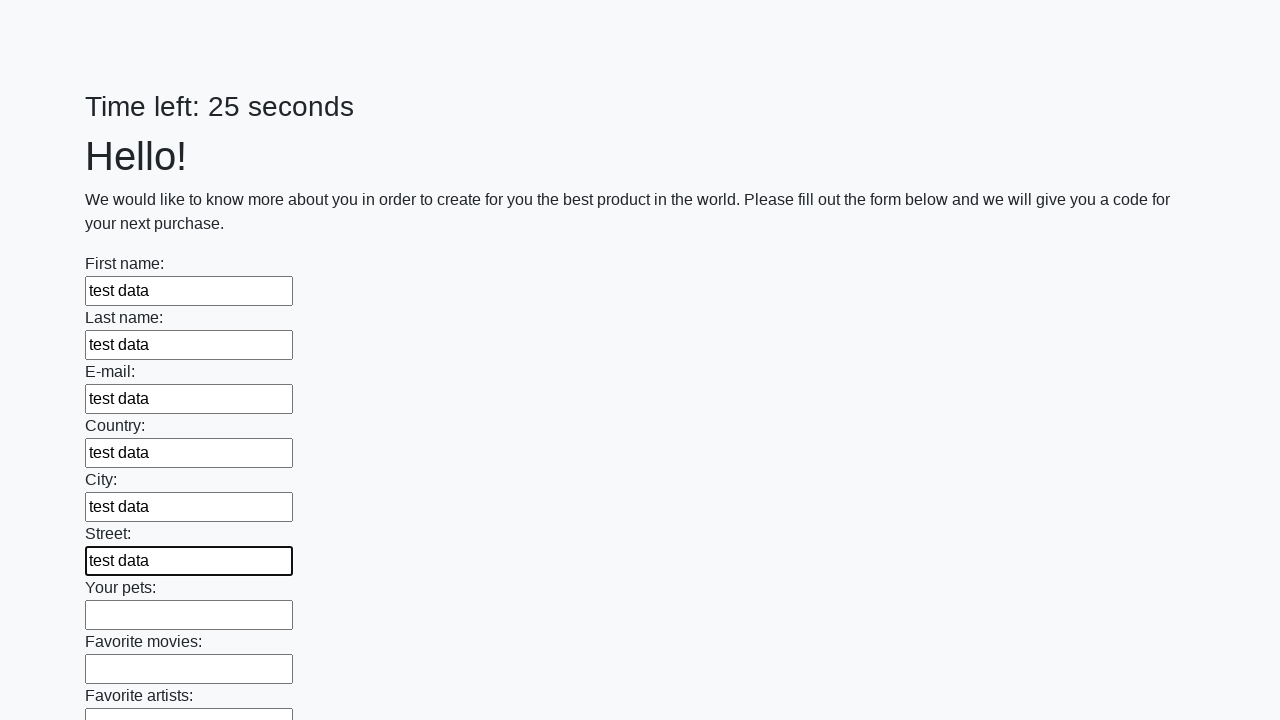

Filled an input field with test data on input >> nth=6
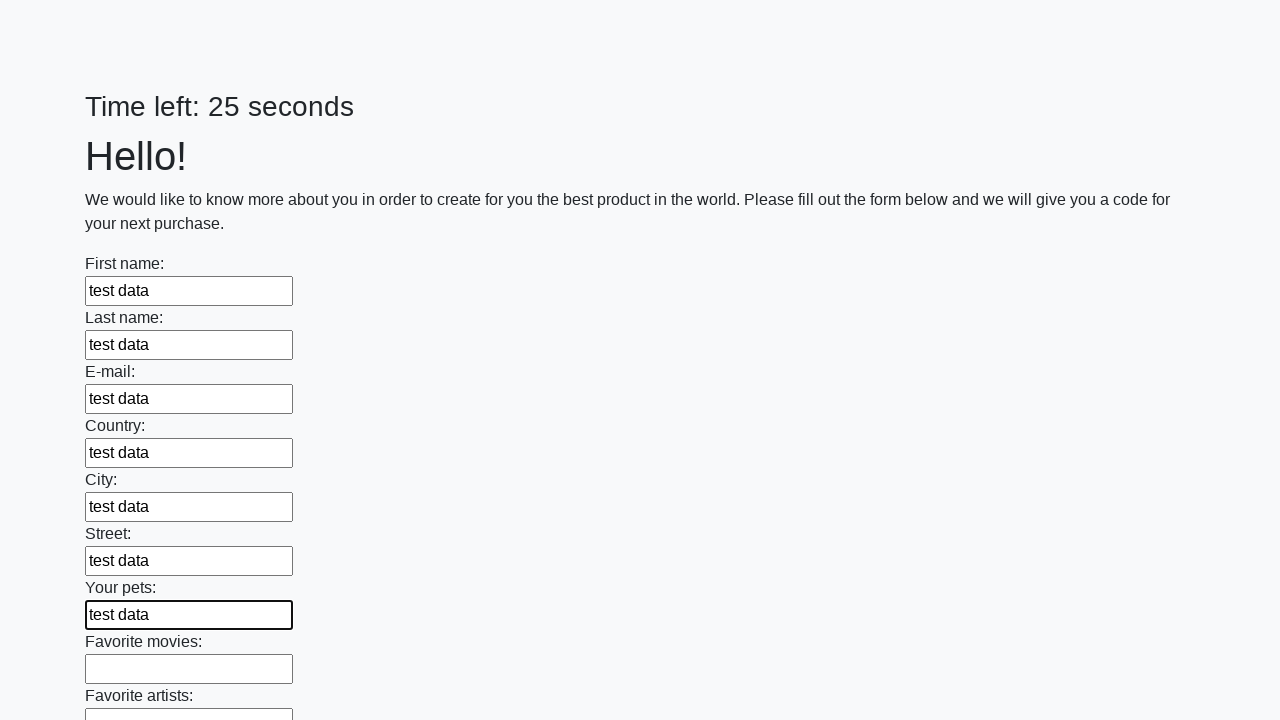

Filled an input field with test data on input >> nth=7
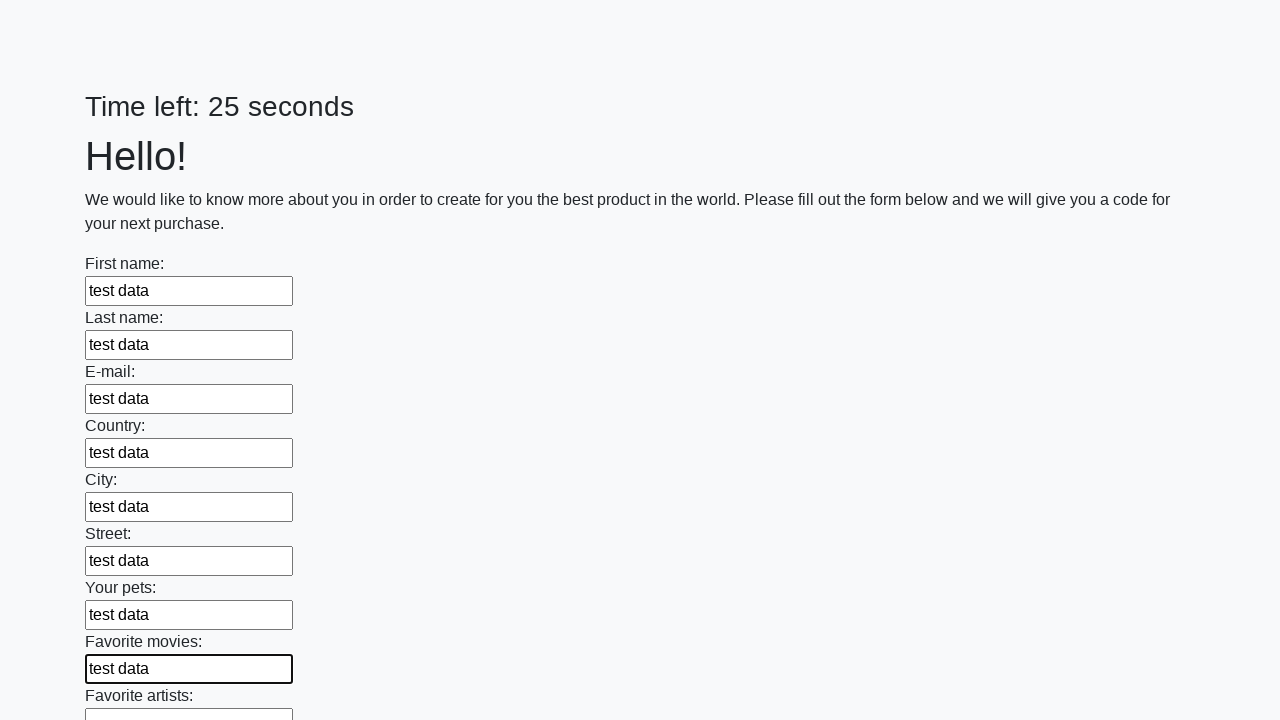

Filled an input field with test data on input >> nth=8
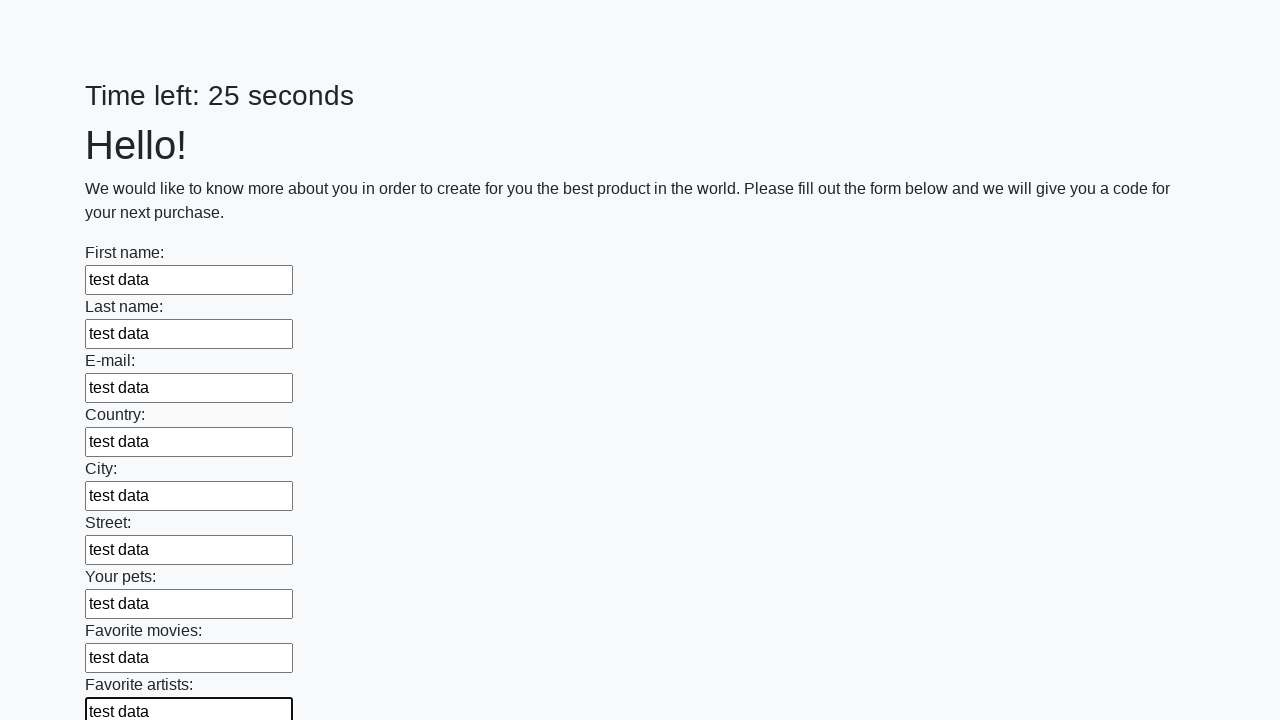

Filled an input field with test data on input >> nth=9
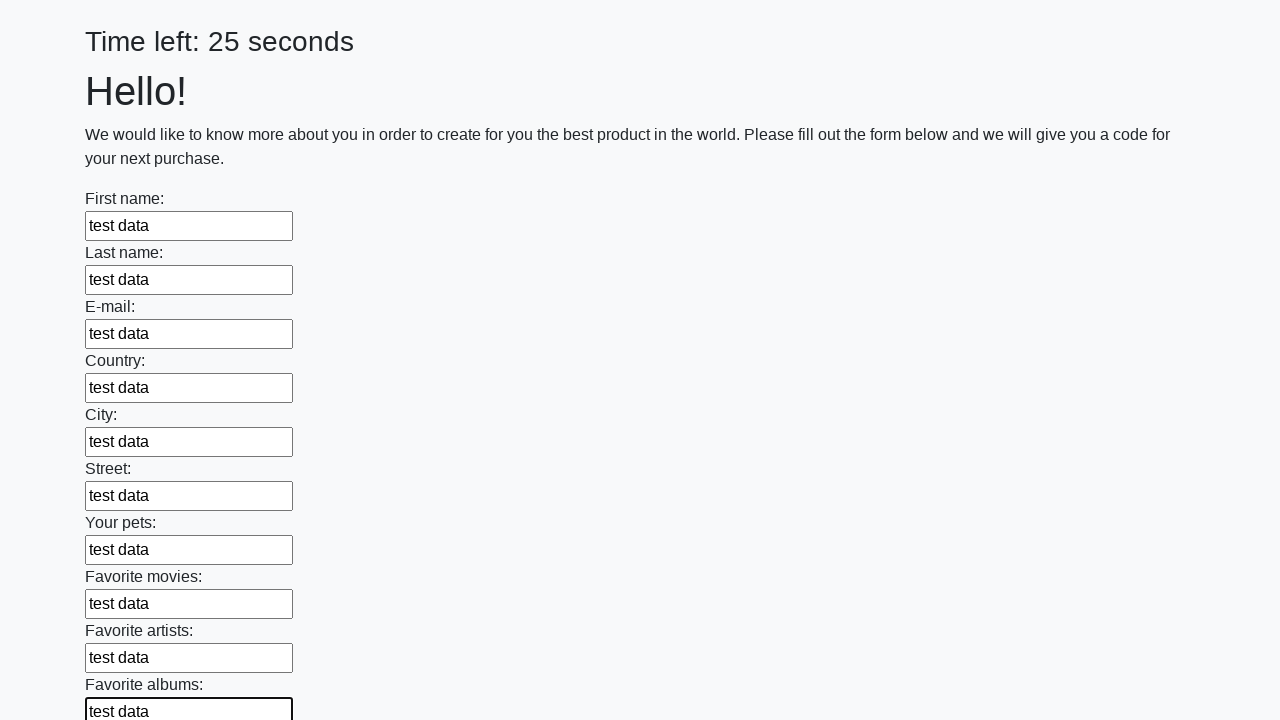

Filled an input field with test data on input >> nth=10
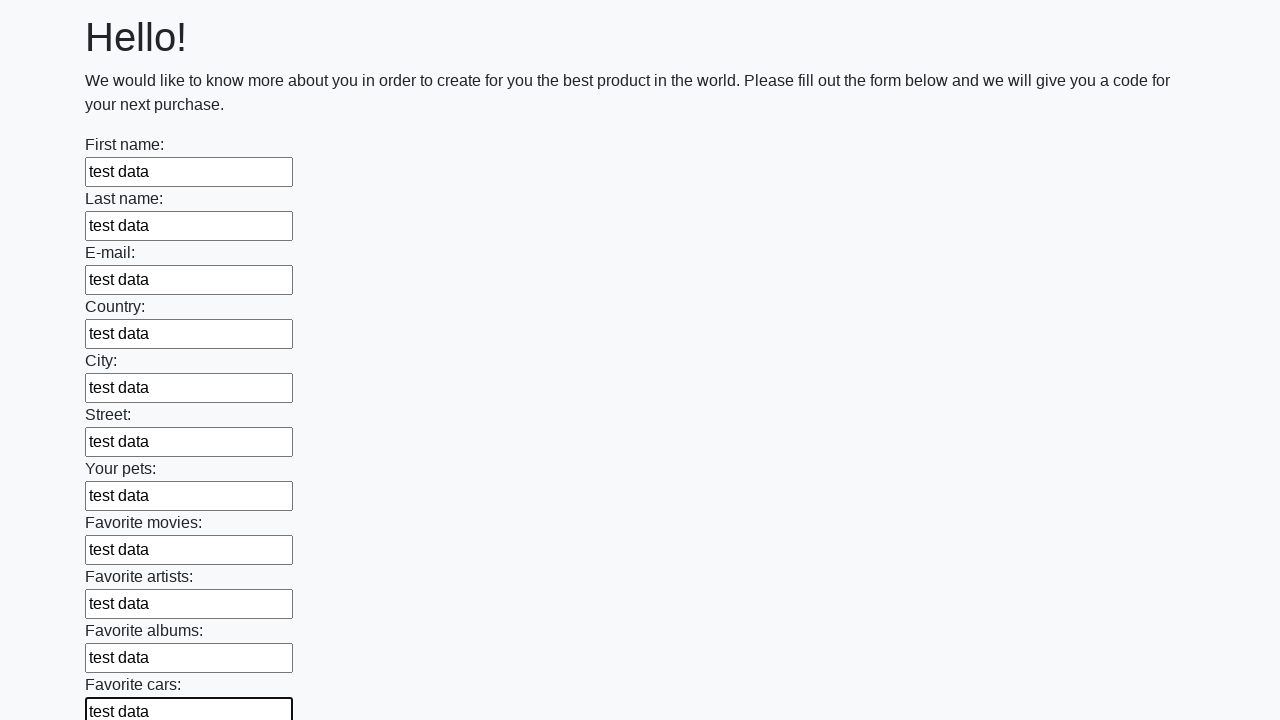

Filled an input field with test data on input >> nth=11
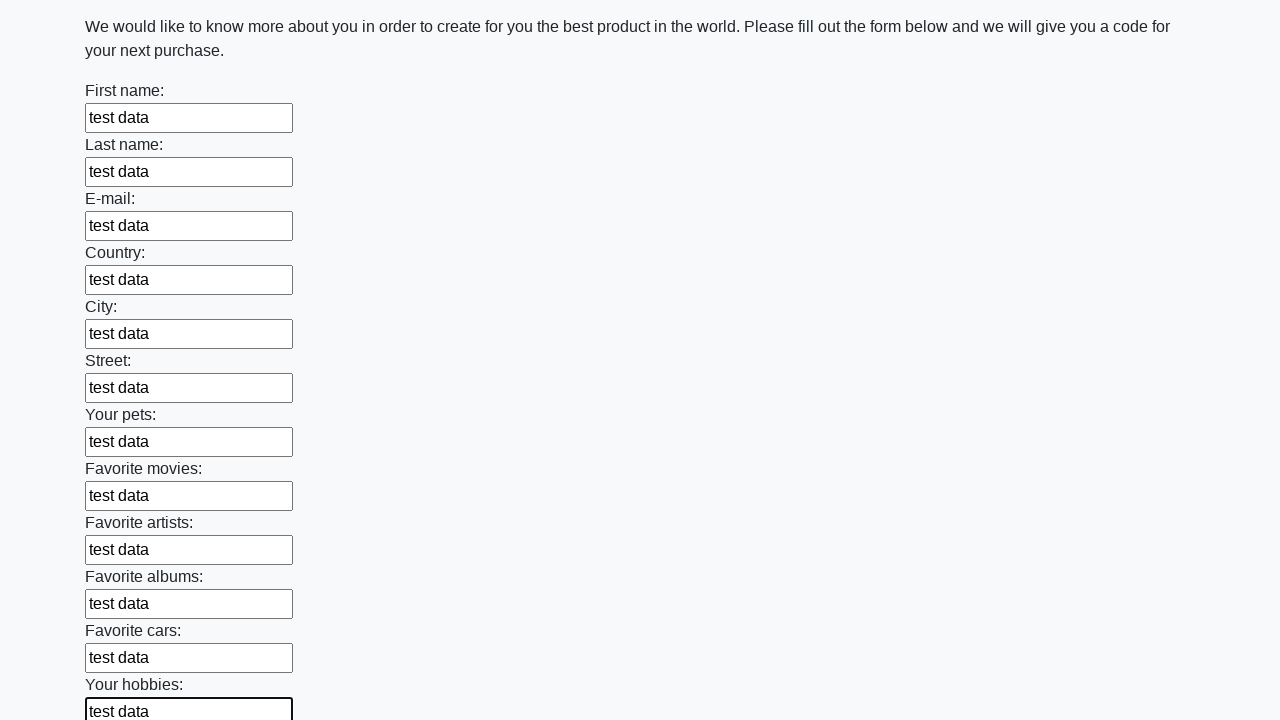

Filled an input field with test data on input >> nth=12
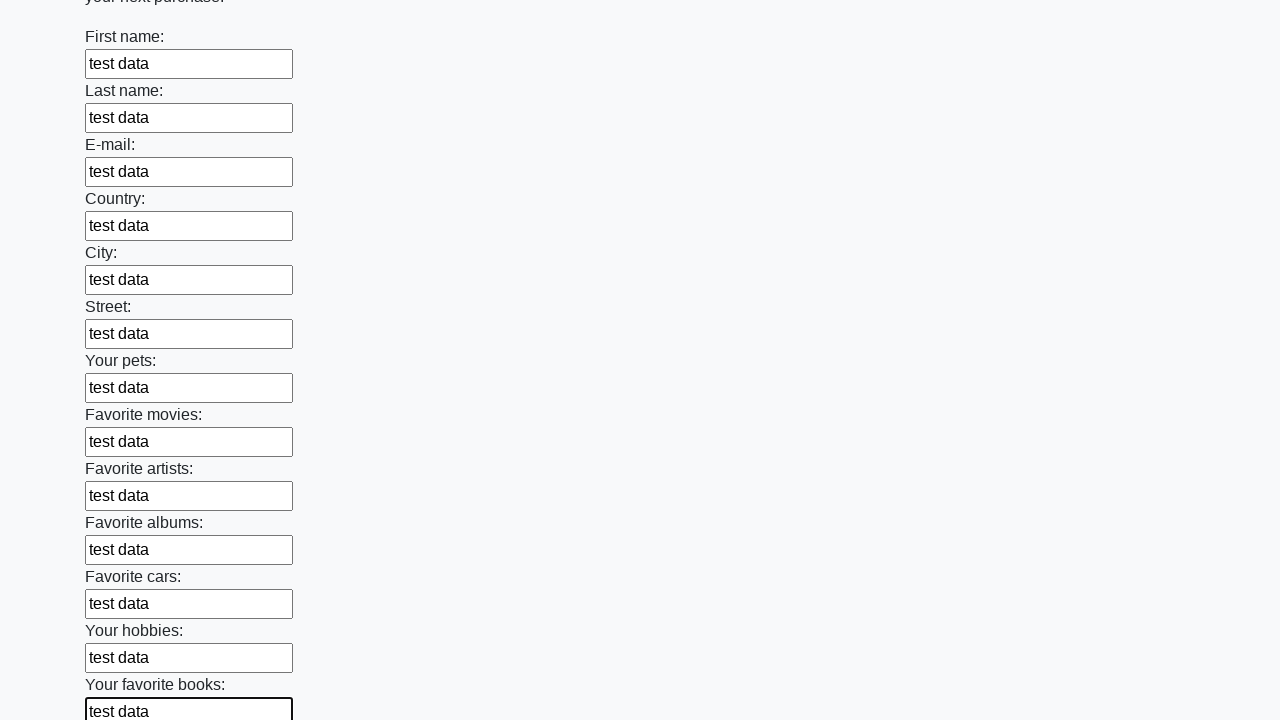

Filled an input field with test data on input >> nth=13
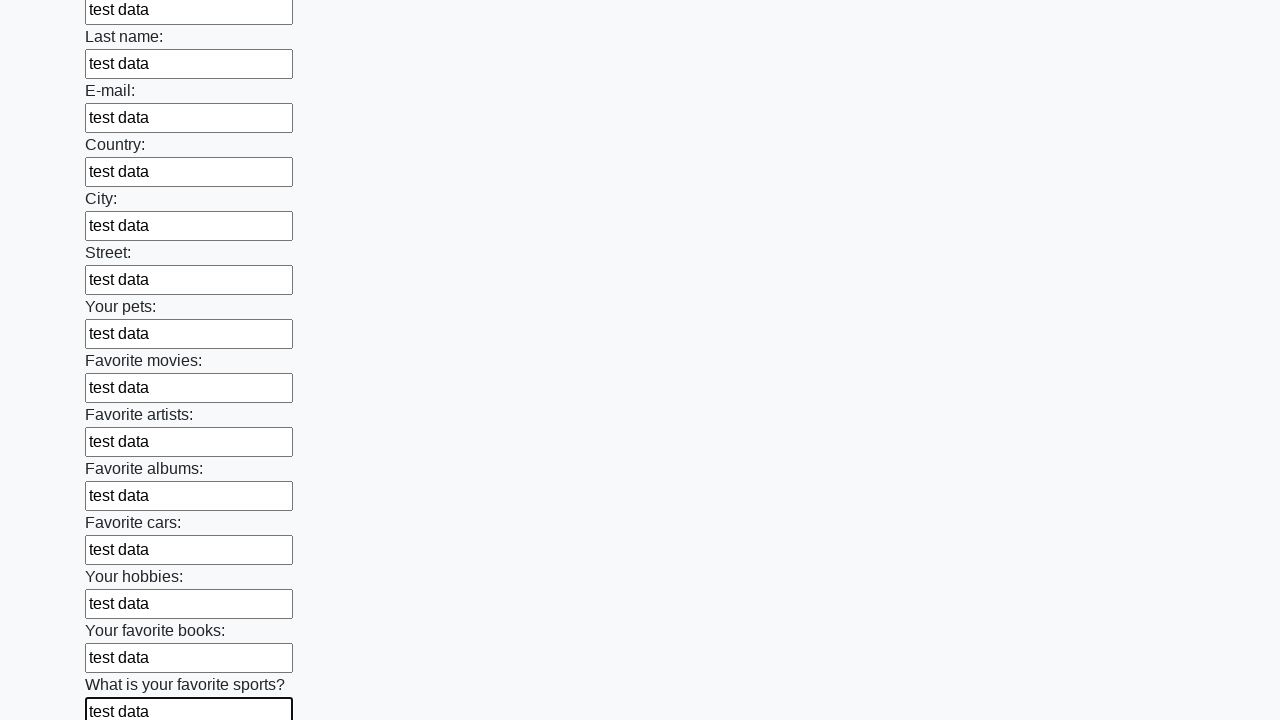

Filled an input field with test data on input >> nth=14
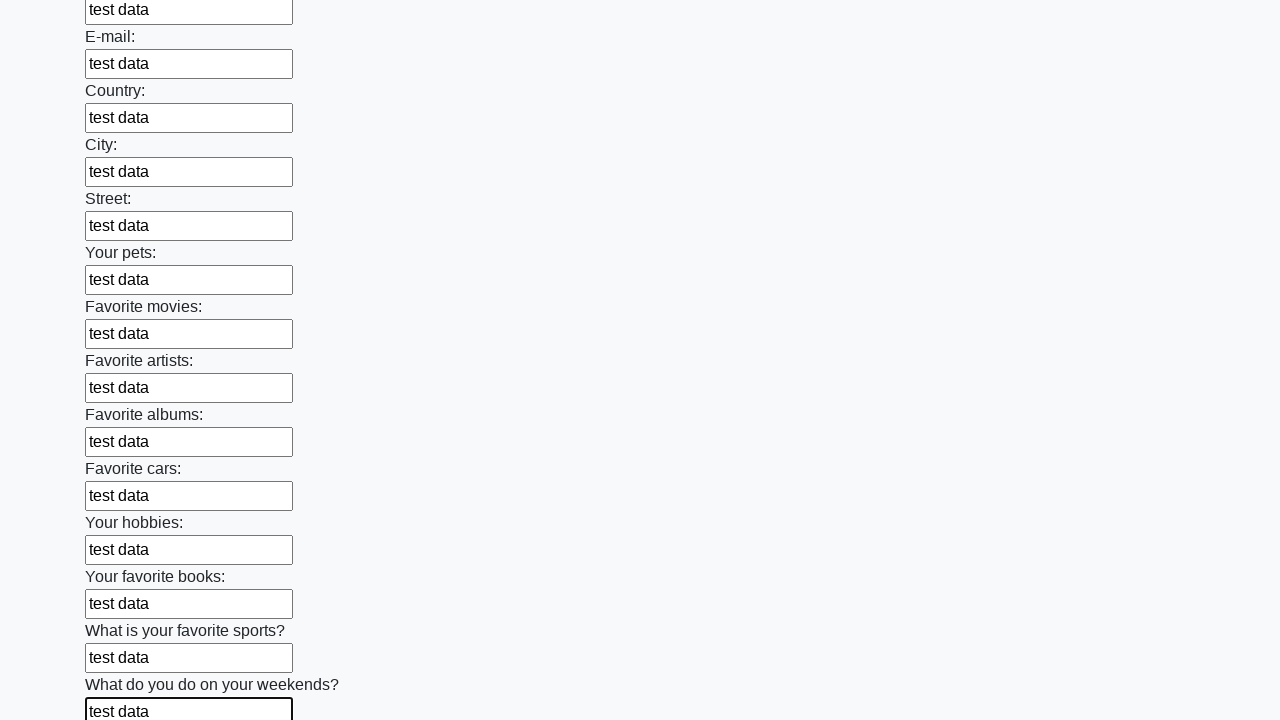

Filled an input field with test data on input >> nth=15
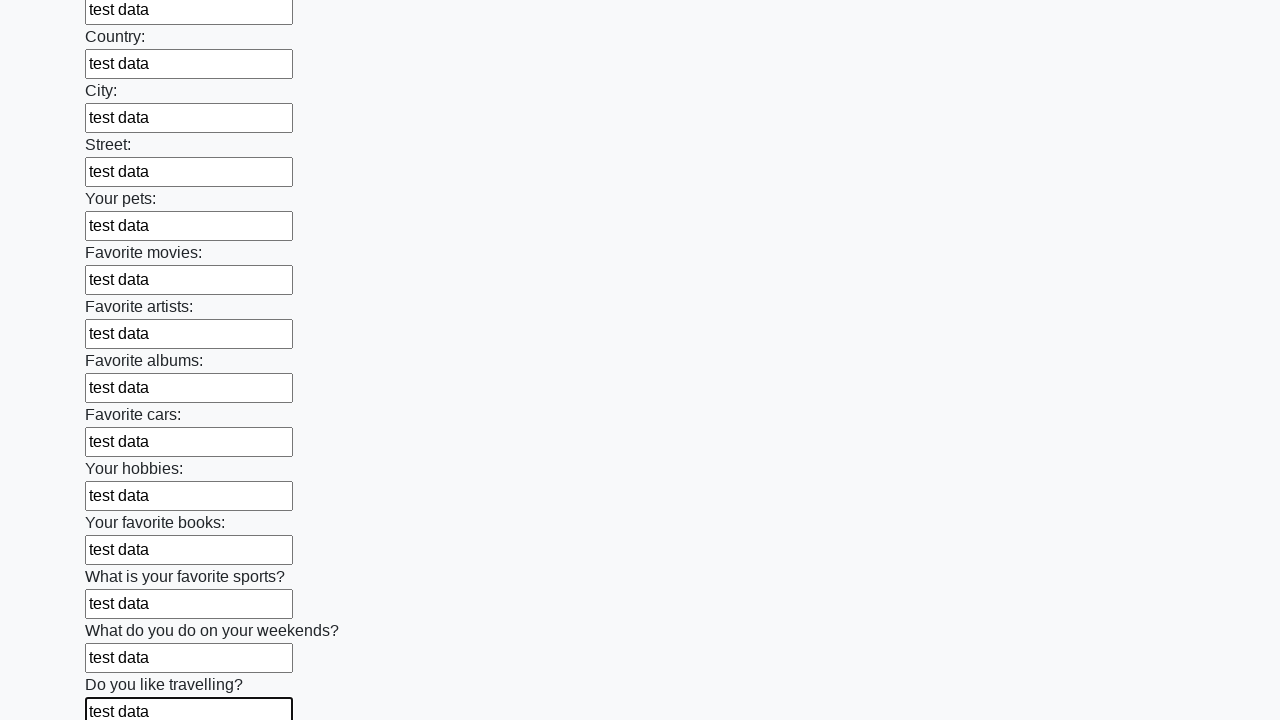

Filled an input field with test data on input >> nth=16
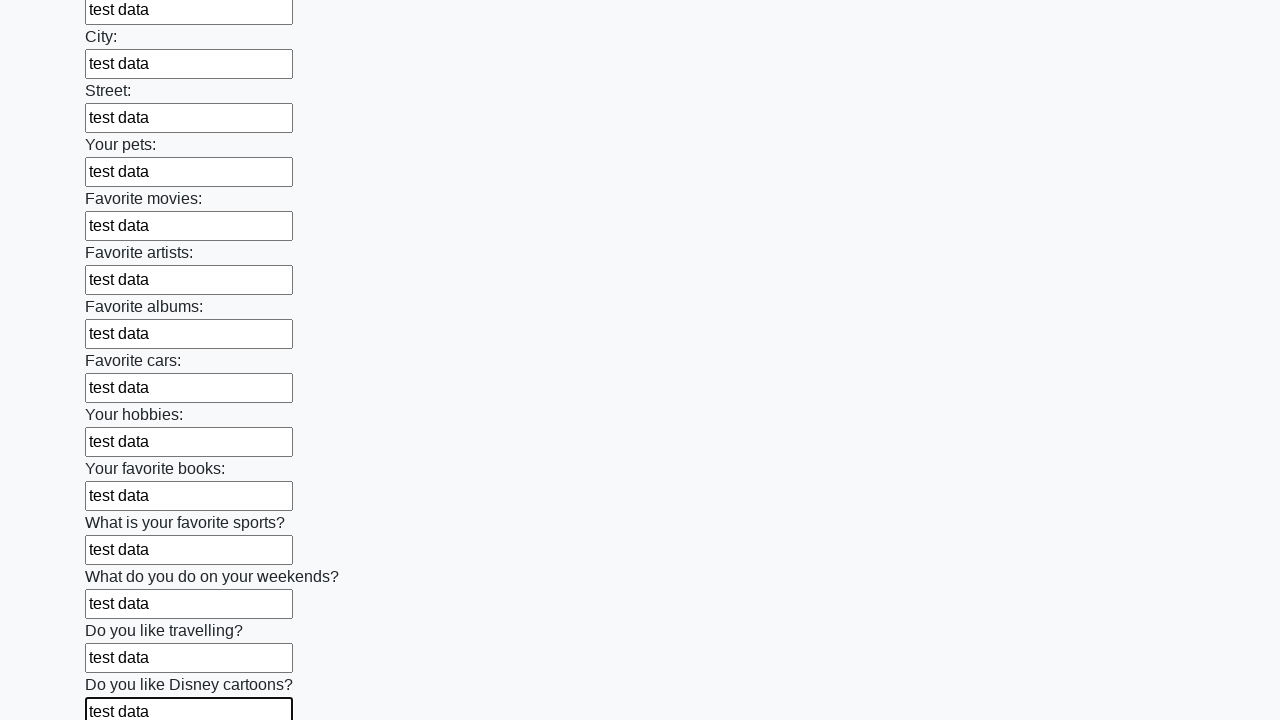

Filled an input field with test data on input >> nth=17
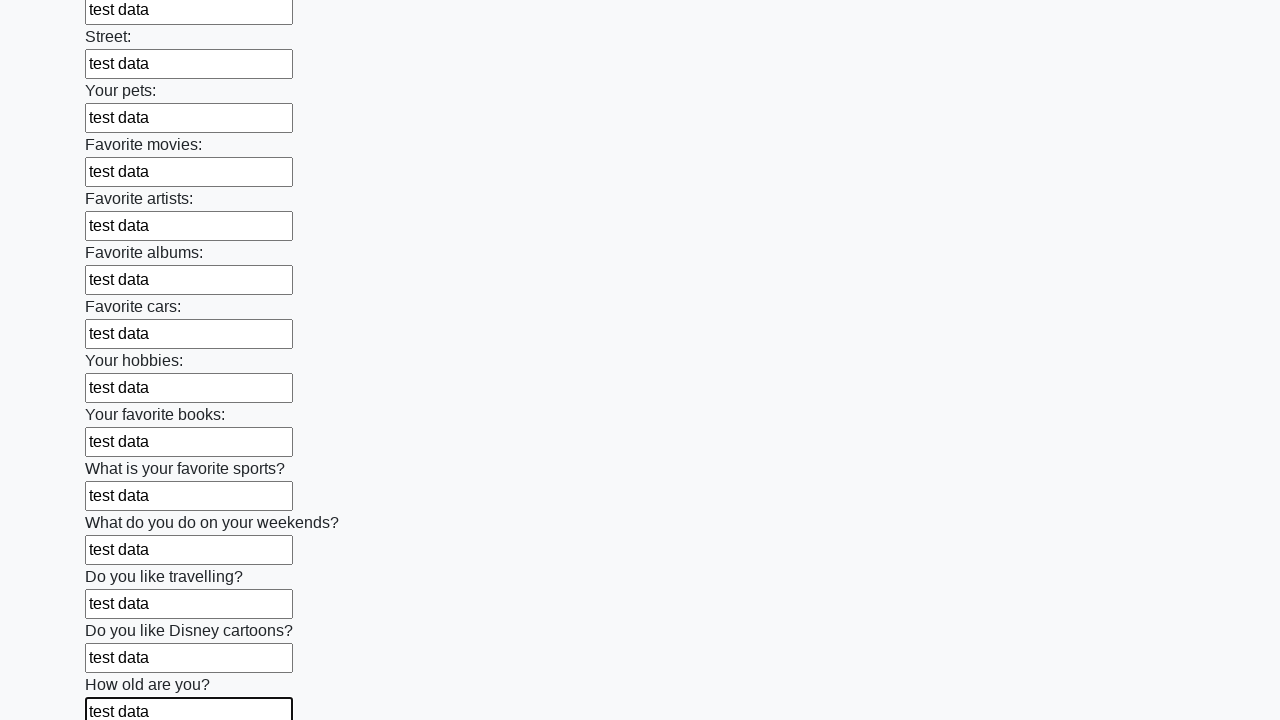

Filled an input field with test data on input >> nth=18
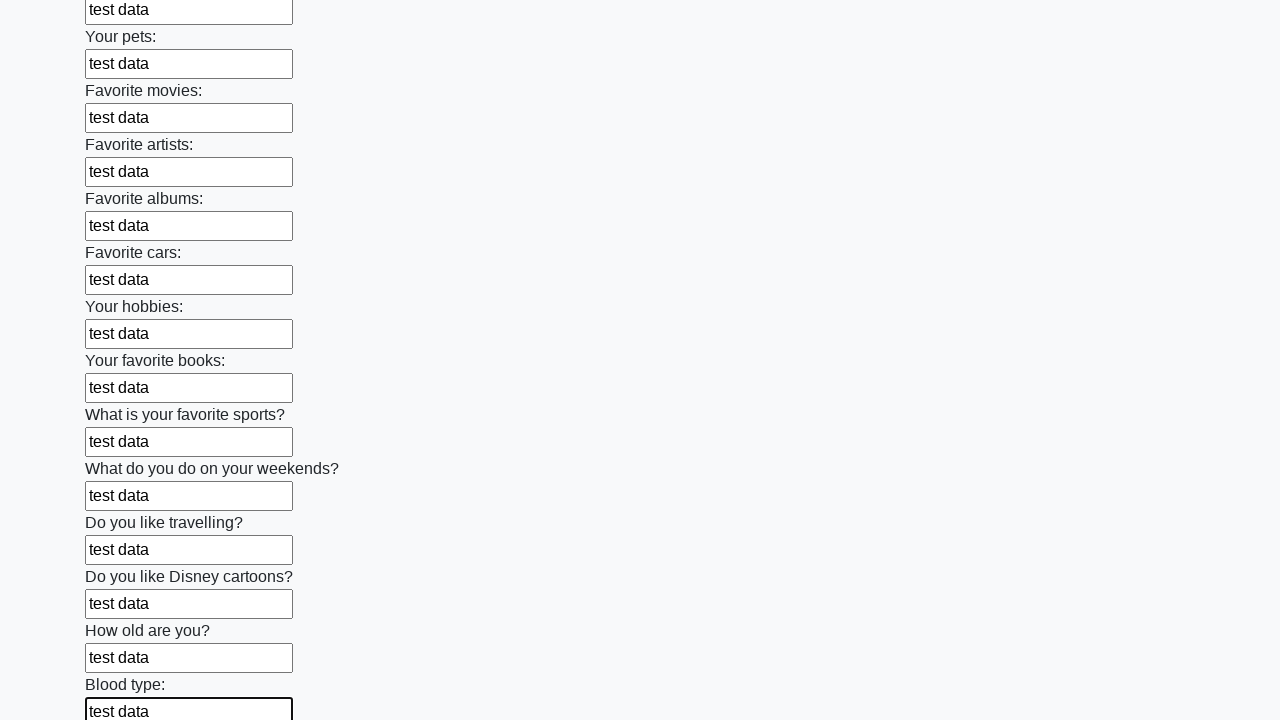

Filled an input field with test data on input >> nth=19
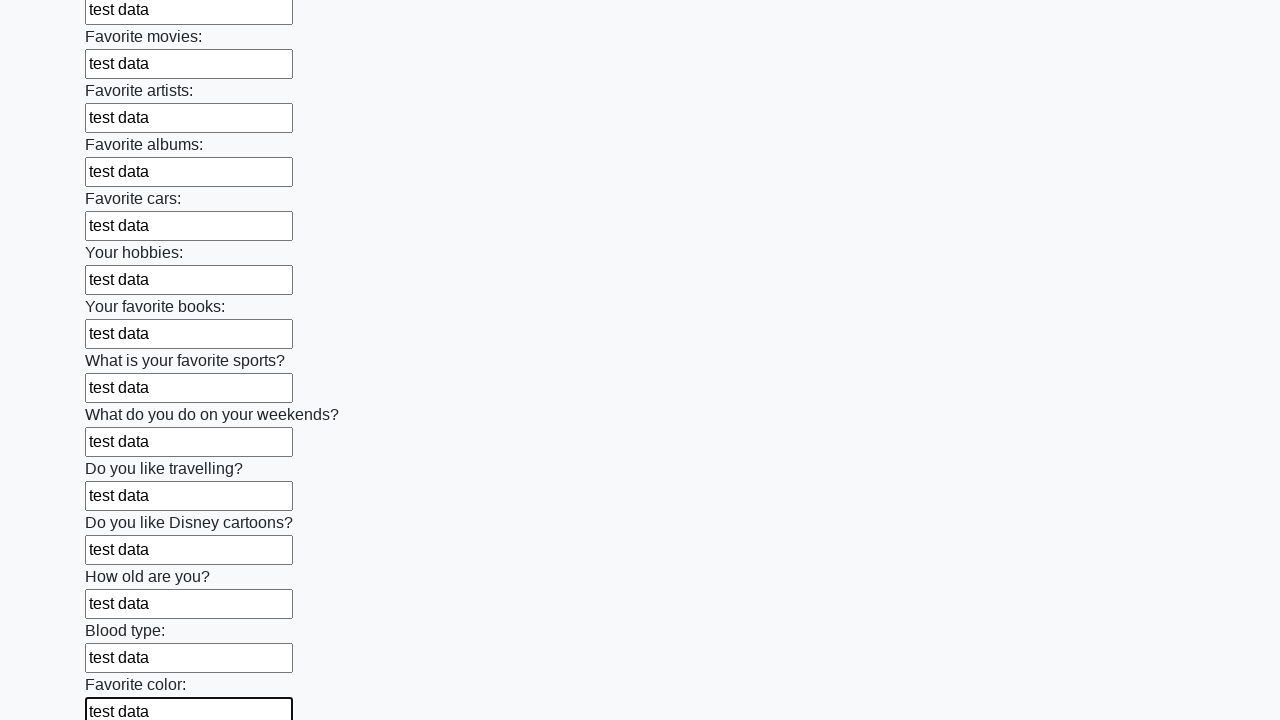

Filled an input field with test data on input >> nth=20
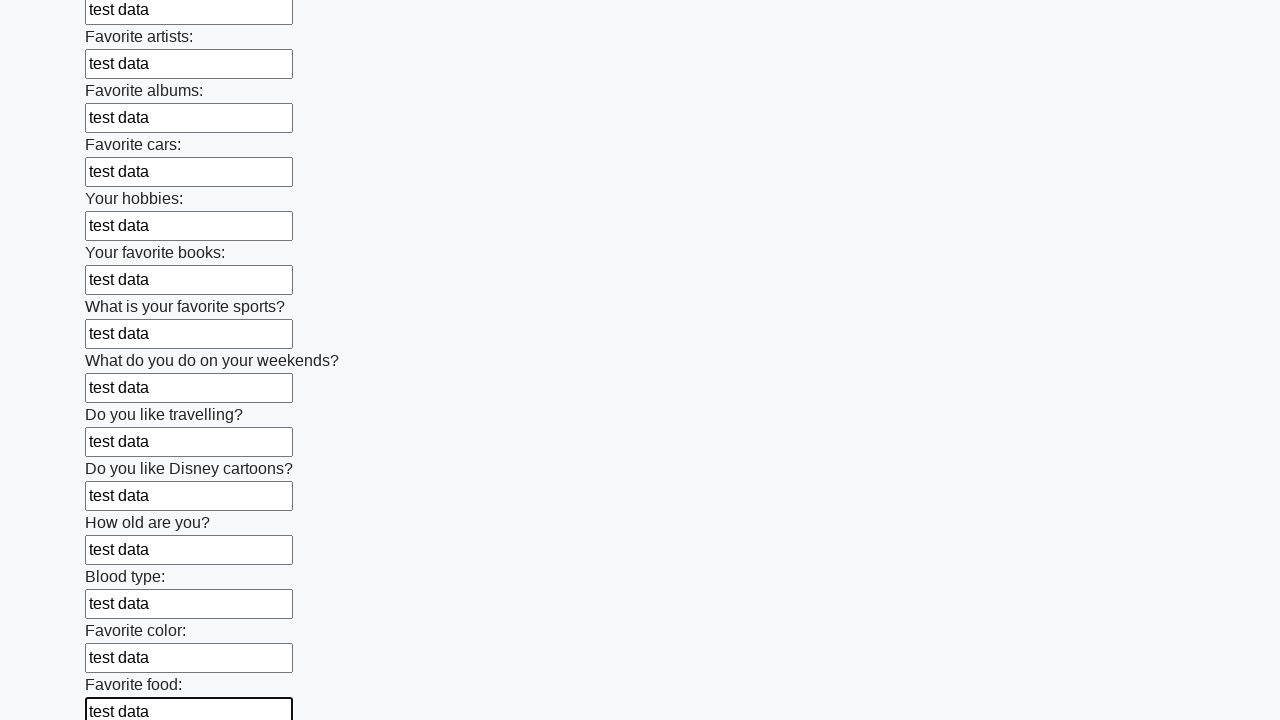

Filled an input field with test data on input >> nth=21
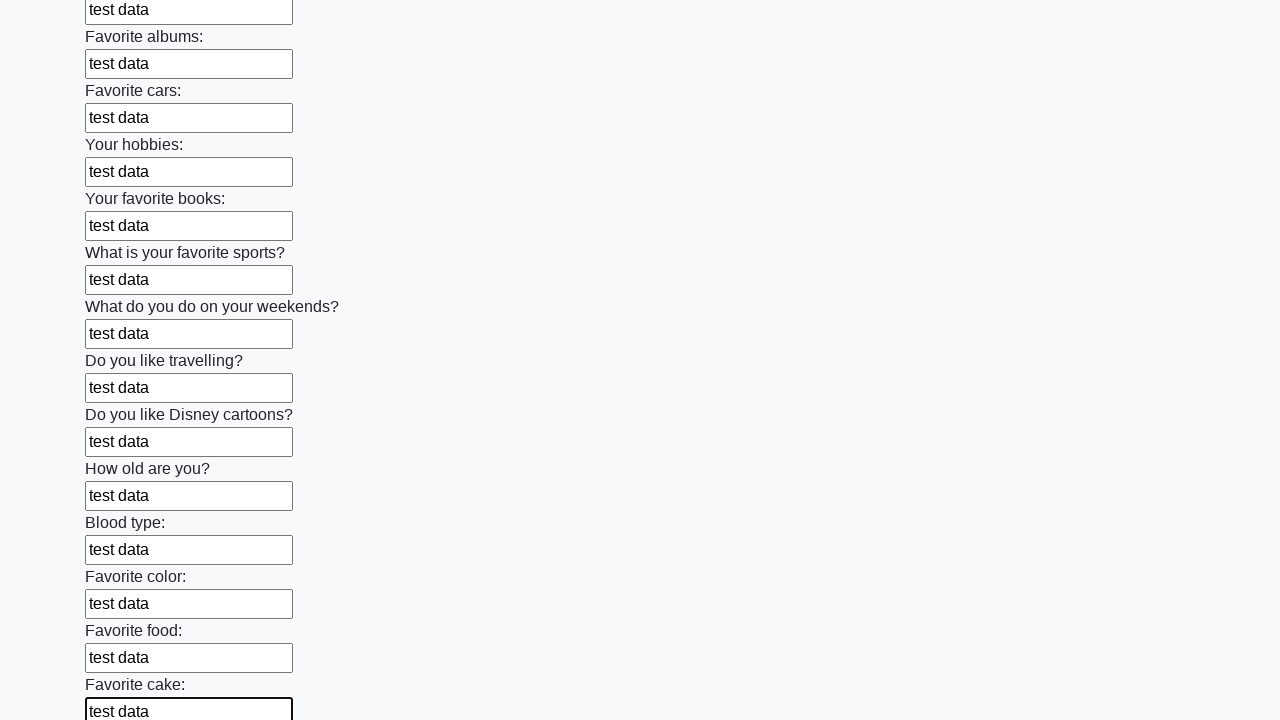

Filled an input field with test data on input >> nth=22
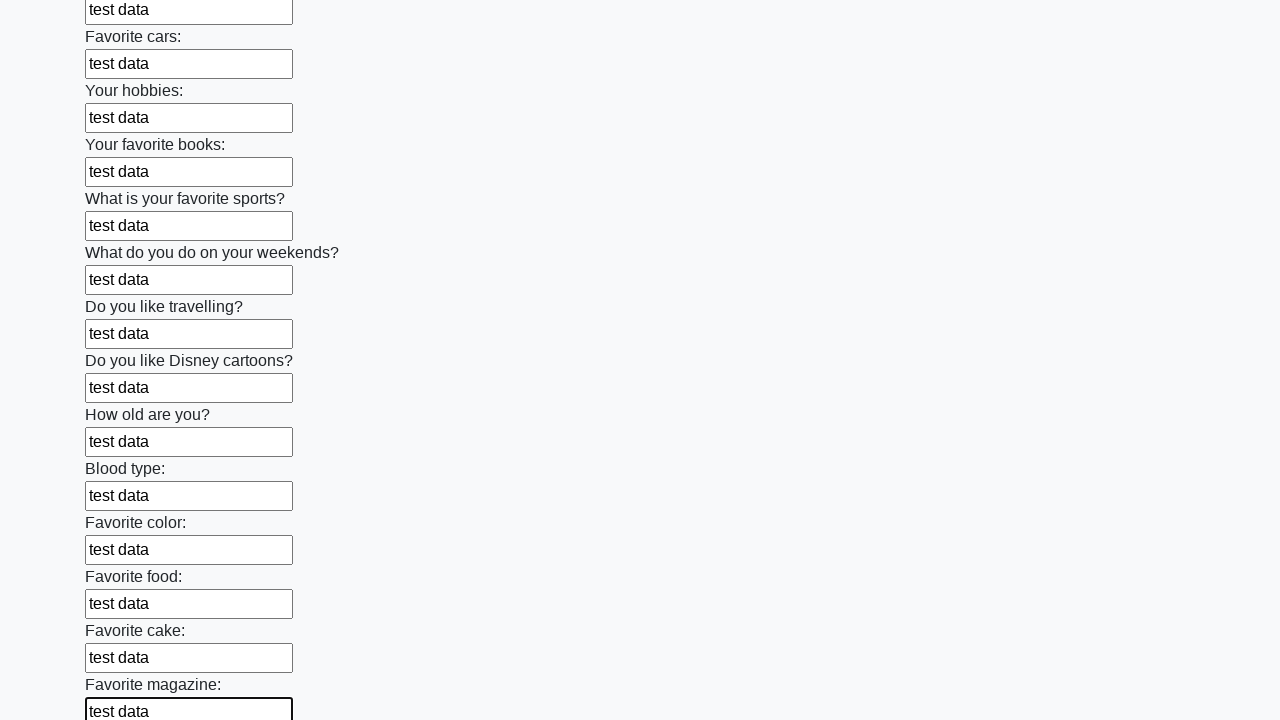

Filled an input field with test data on input >> nth=23
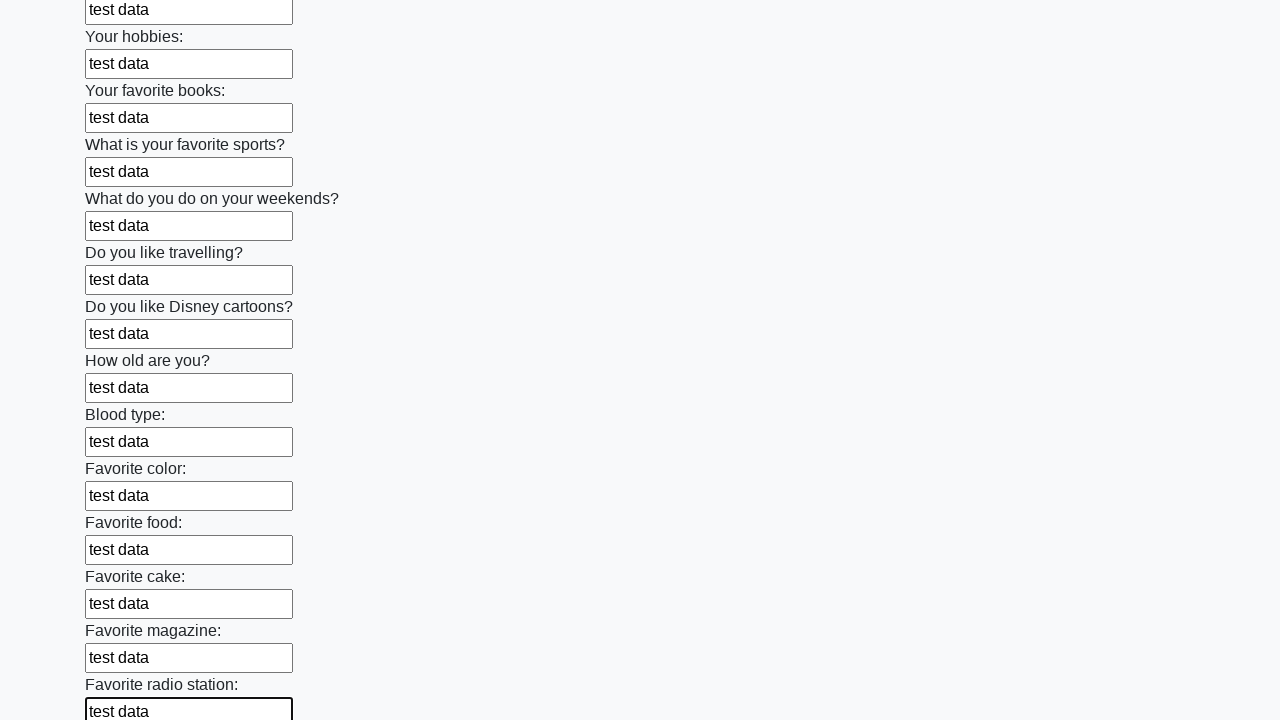

Filled an input field with test data on input >> nth=24
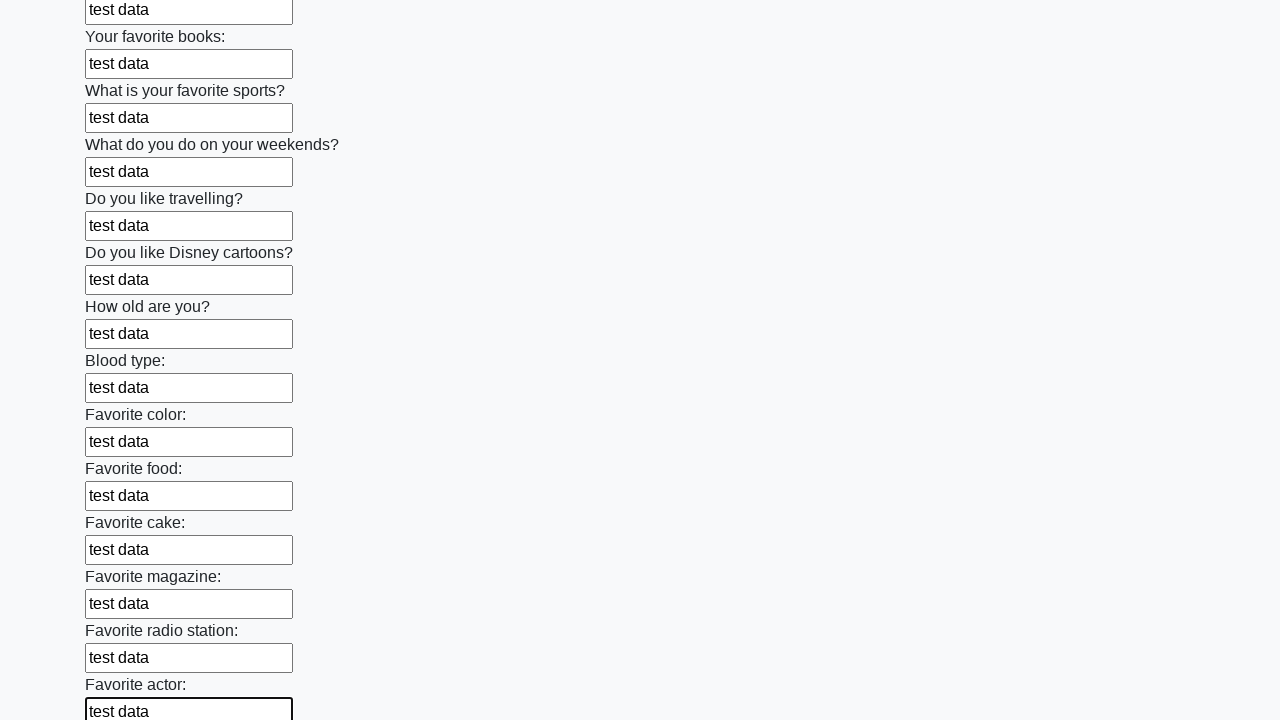

Filled an input field with test data on input >> nth=25
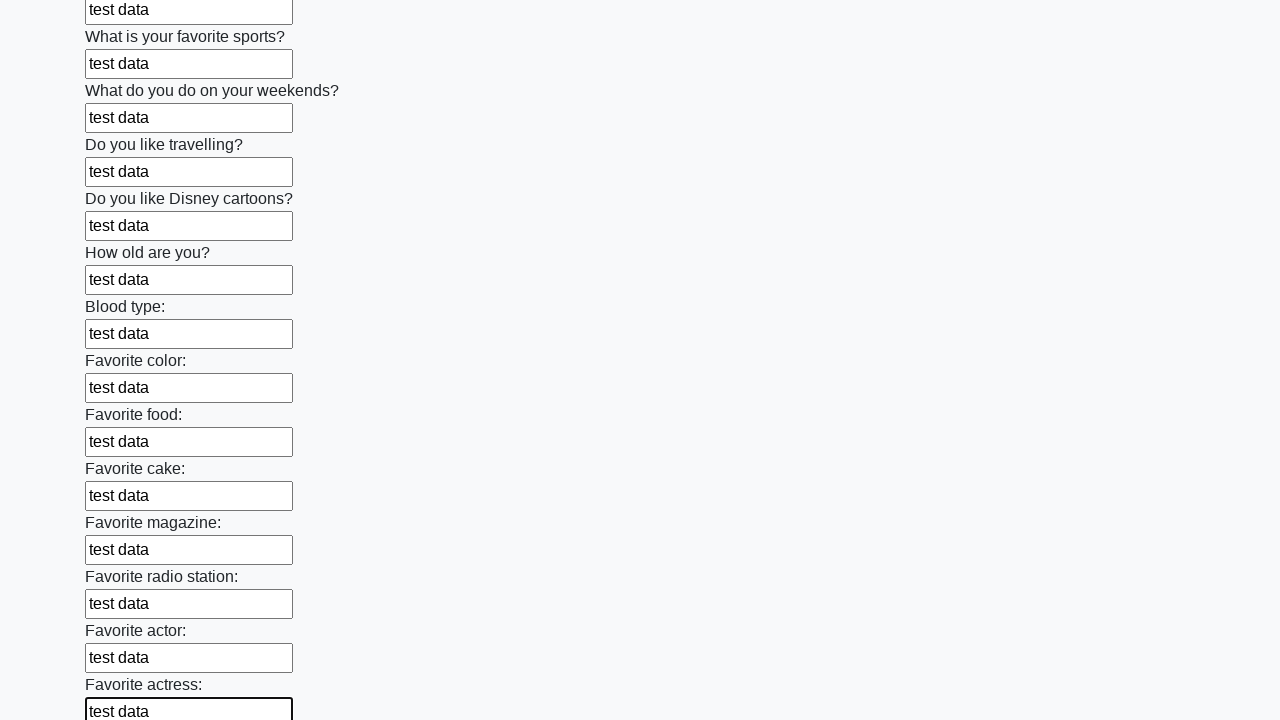

Filled an input field with test data on input >> nth=26
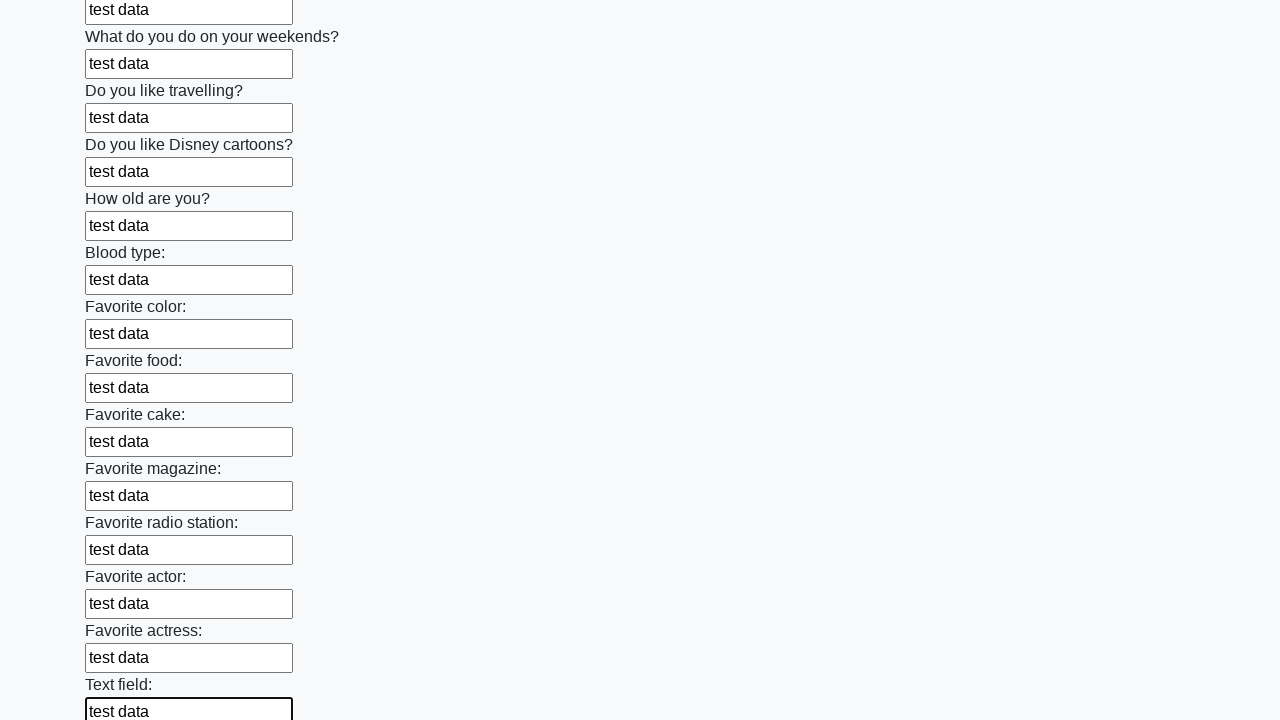

Filled an input field with test data on input >> nth=27
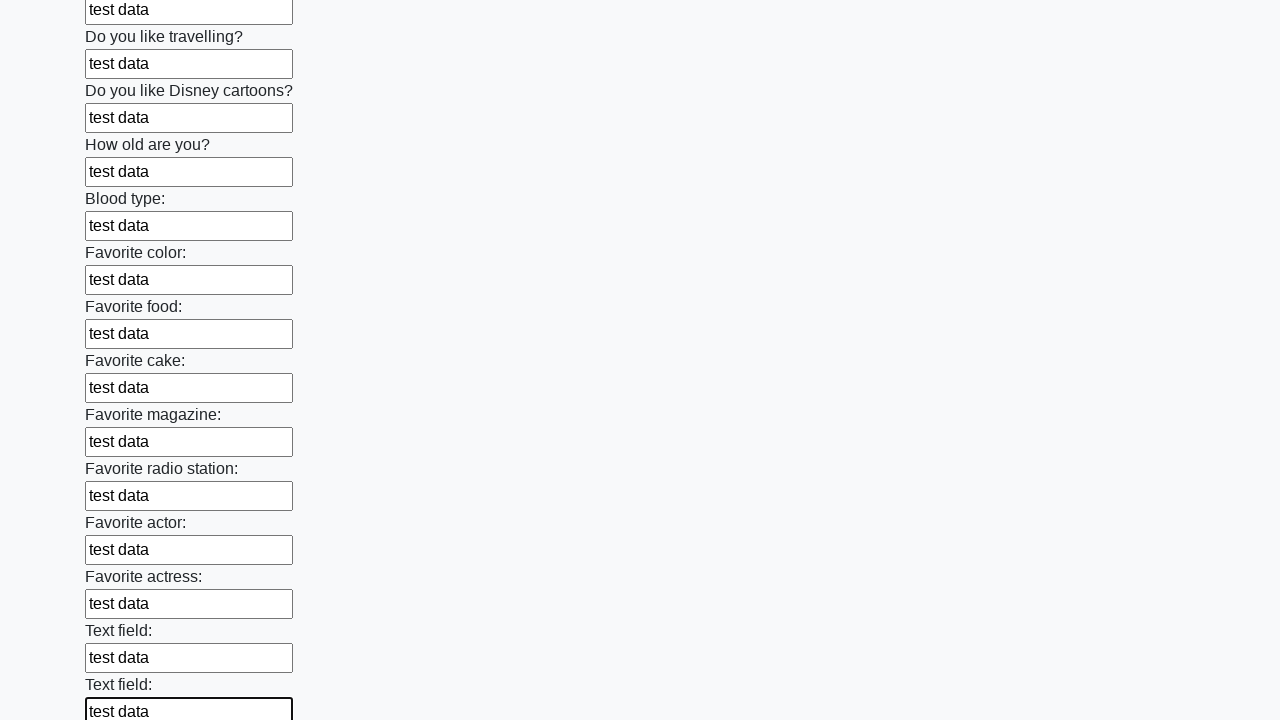

Filled an input field with test data on input >> nth=28
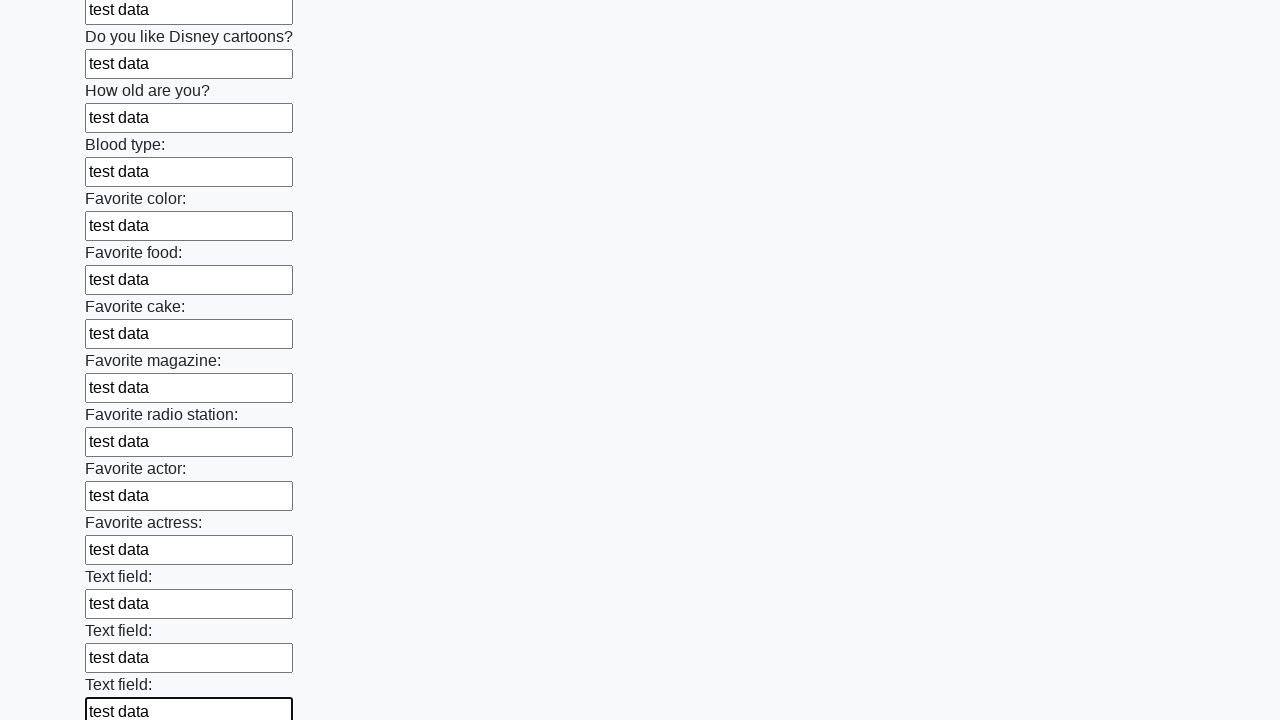

Filled an input field with test data on input >> nth=29
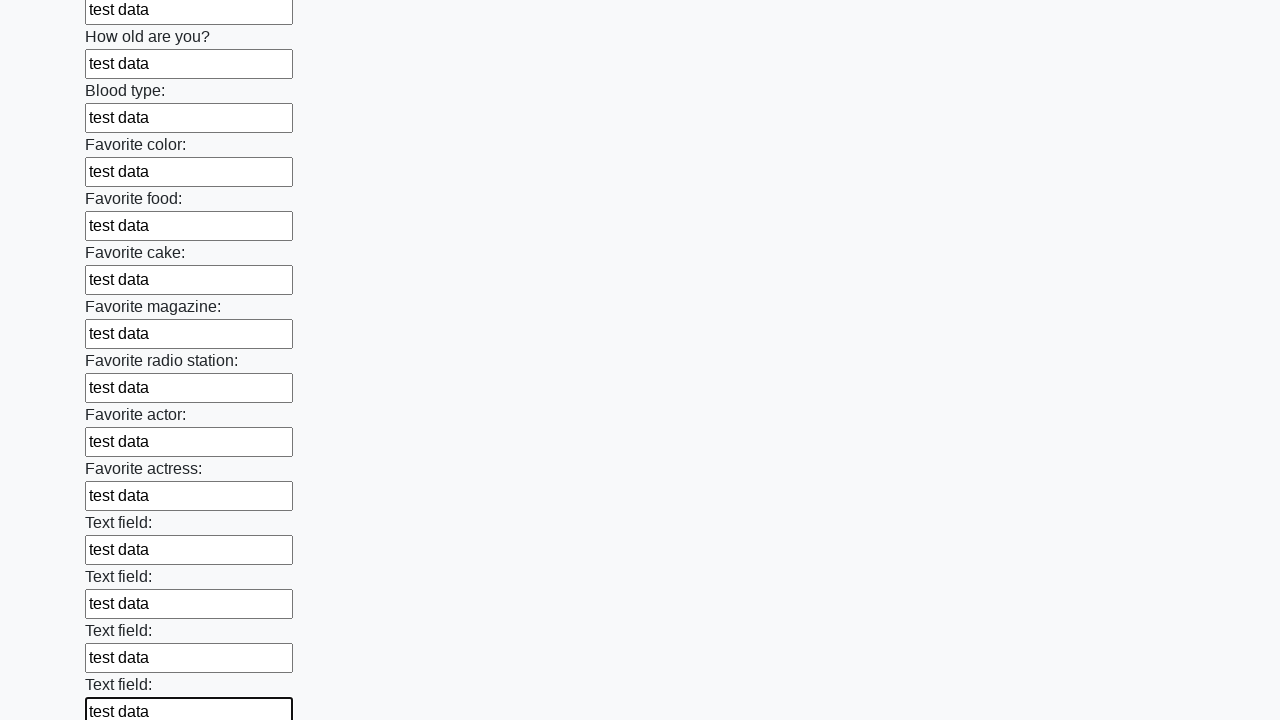

Filled an input field with test data on input >> nth=30
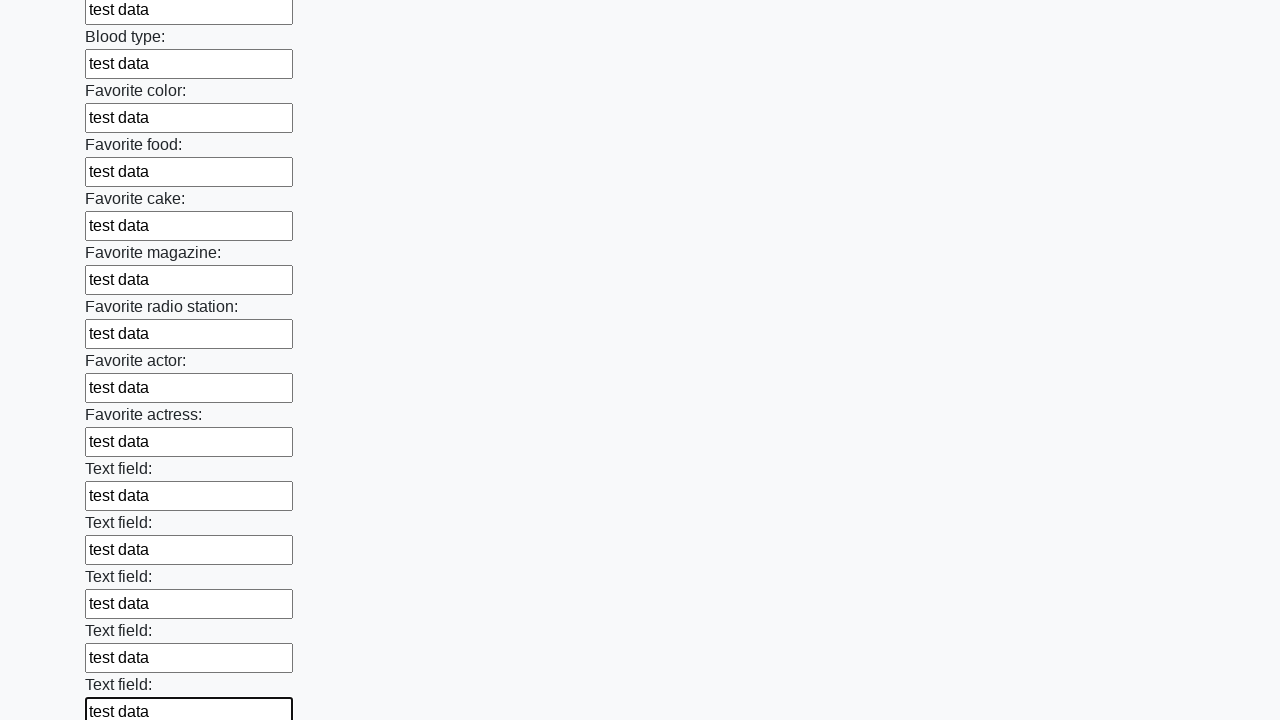

Filled an input field with test data on input >> nth=31
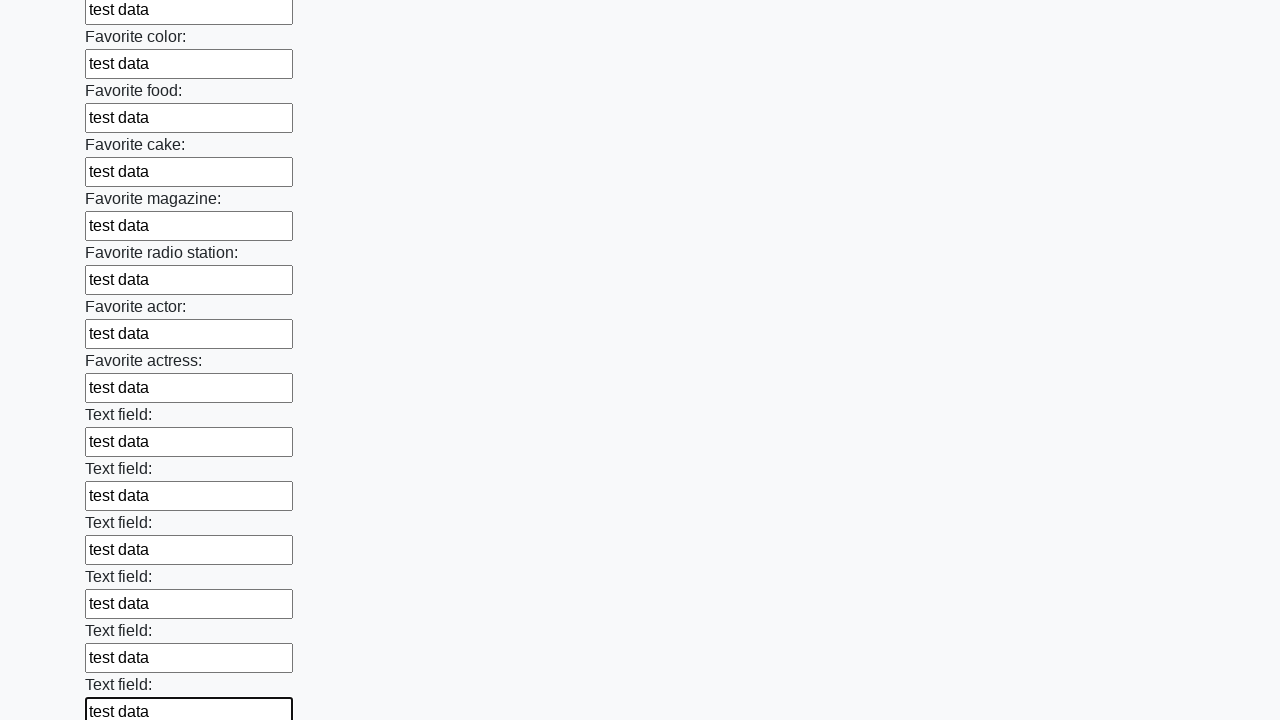

Filled an input field with test data on input >> nth=32
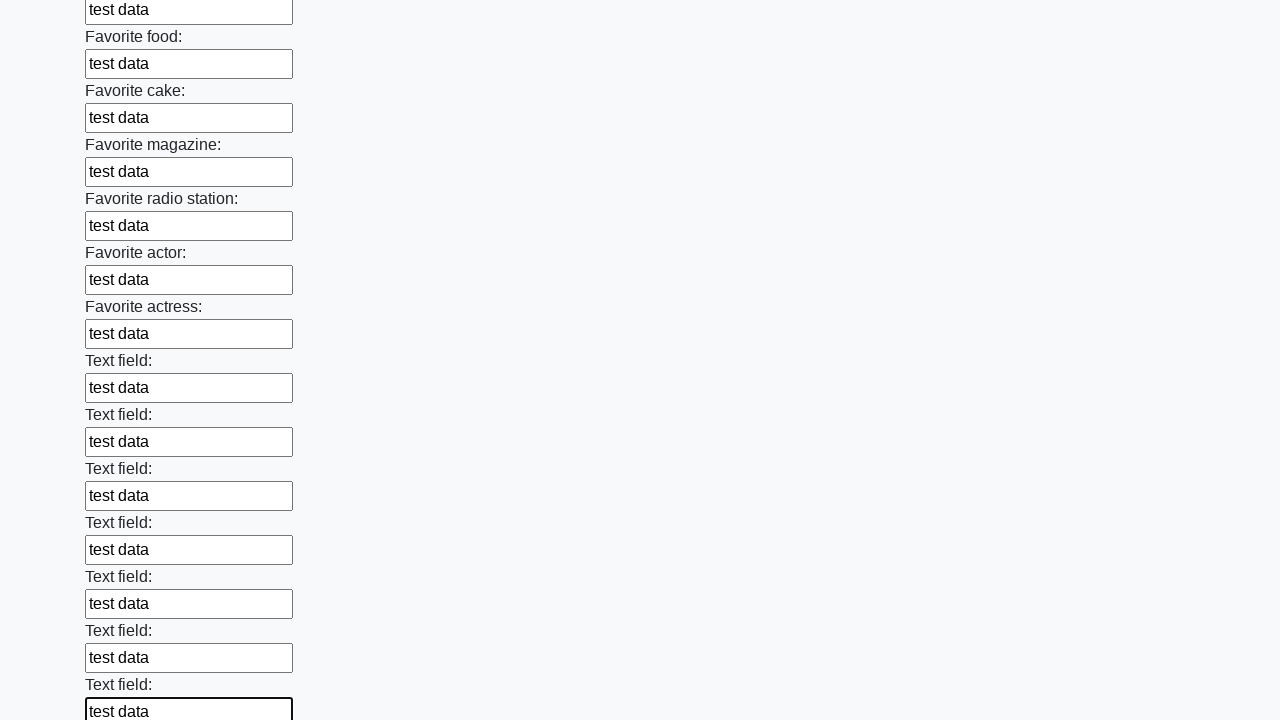

Filled an input field with test data on input >> nth=33
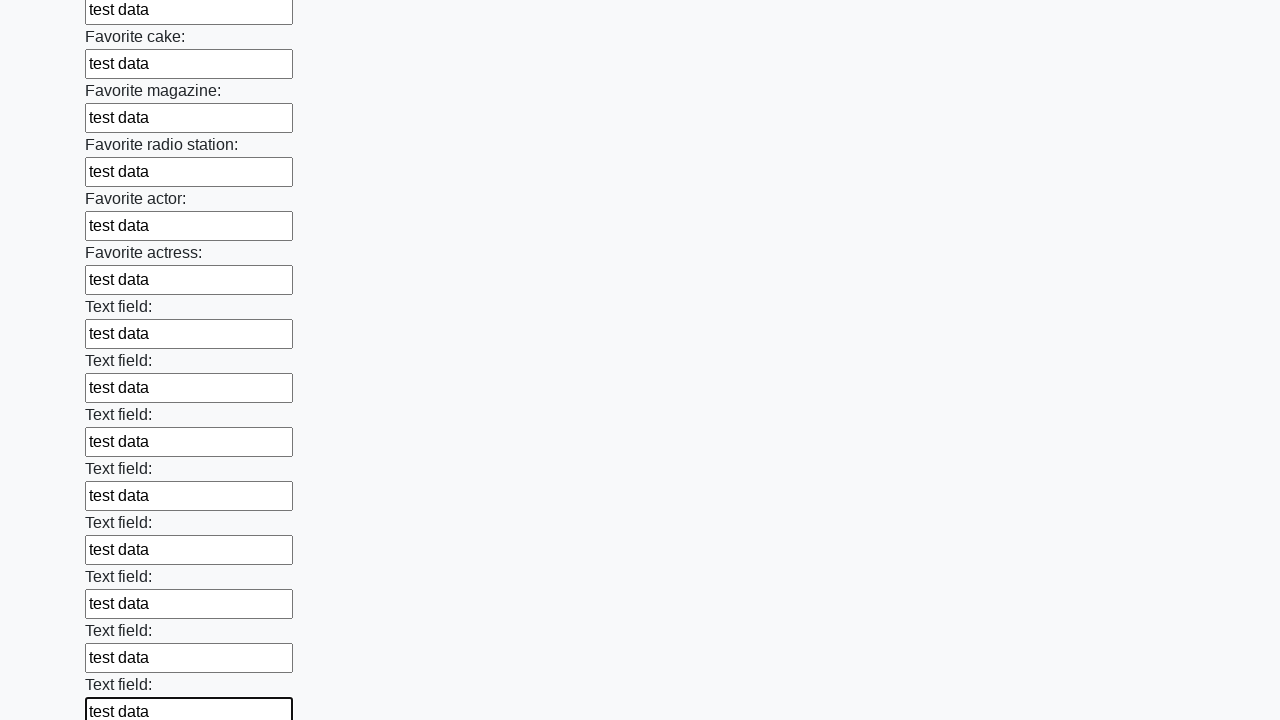

Filled an input field with test data on input >> nth=34
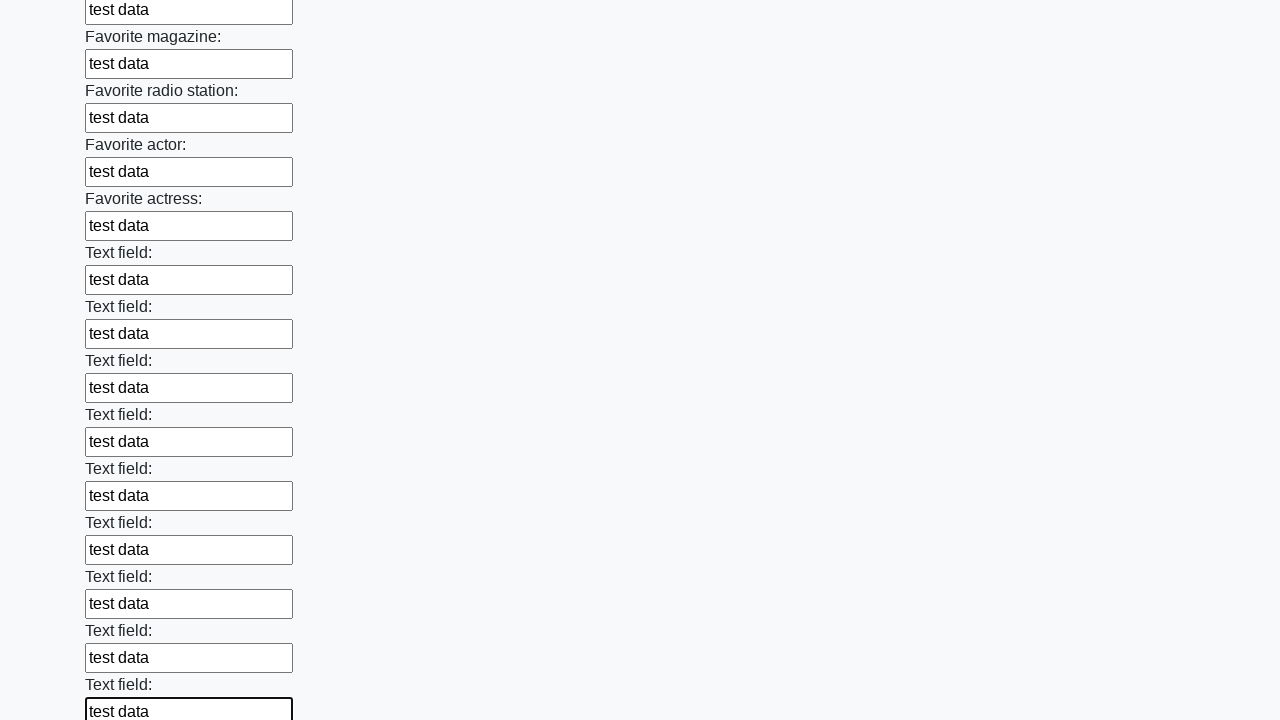

Filled an input field with test data on input >> nth=35
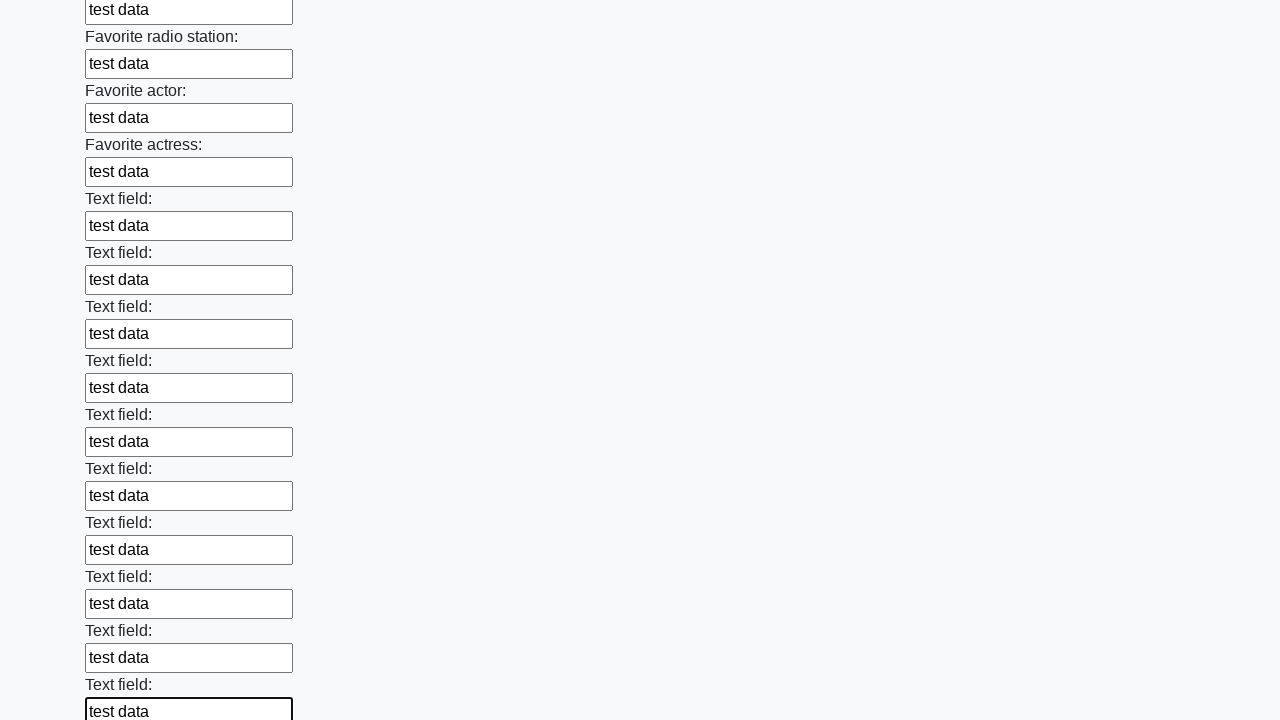

Filled an input field with test data on input >> nth=36
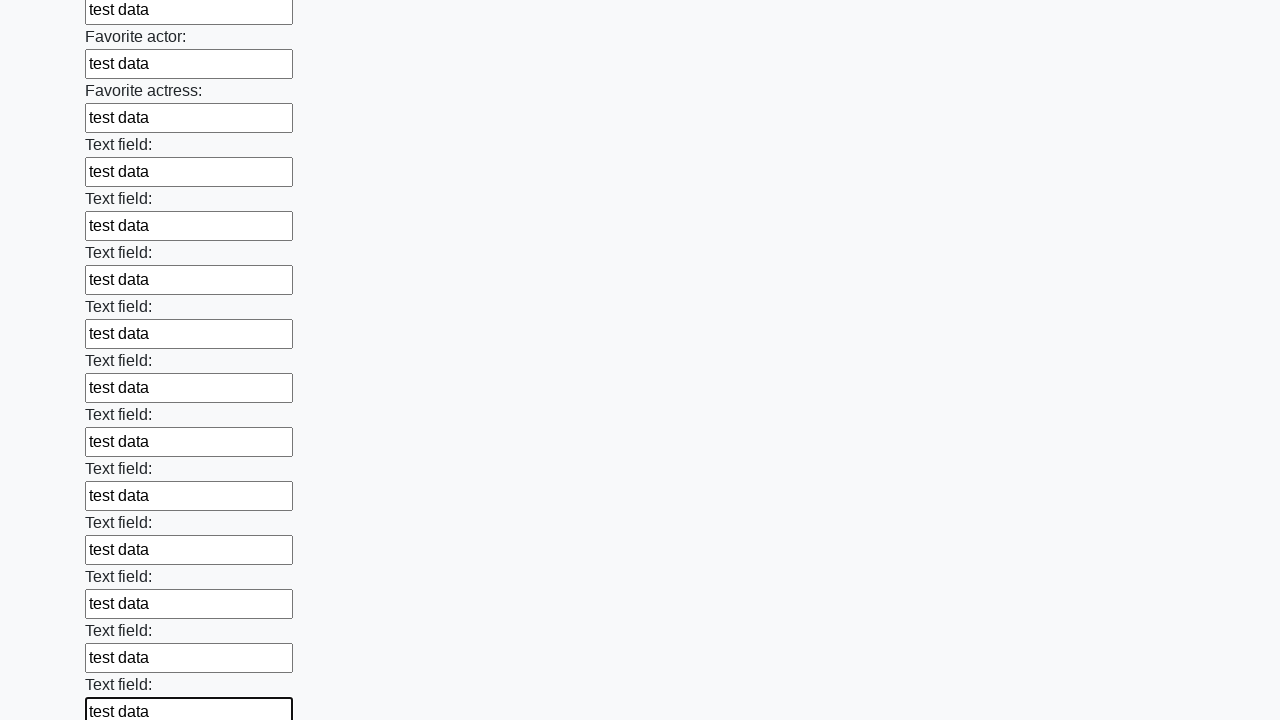

Filled an input field with test data on input >> nth=37
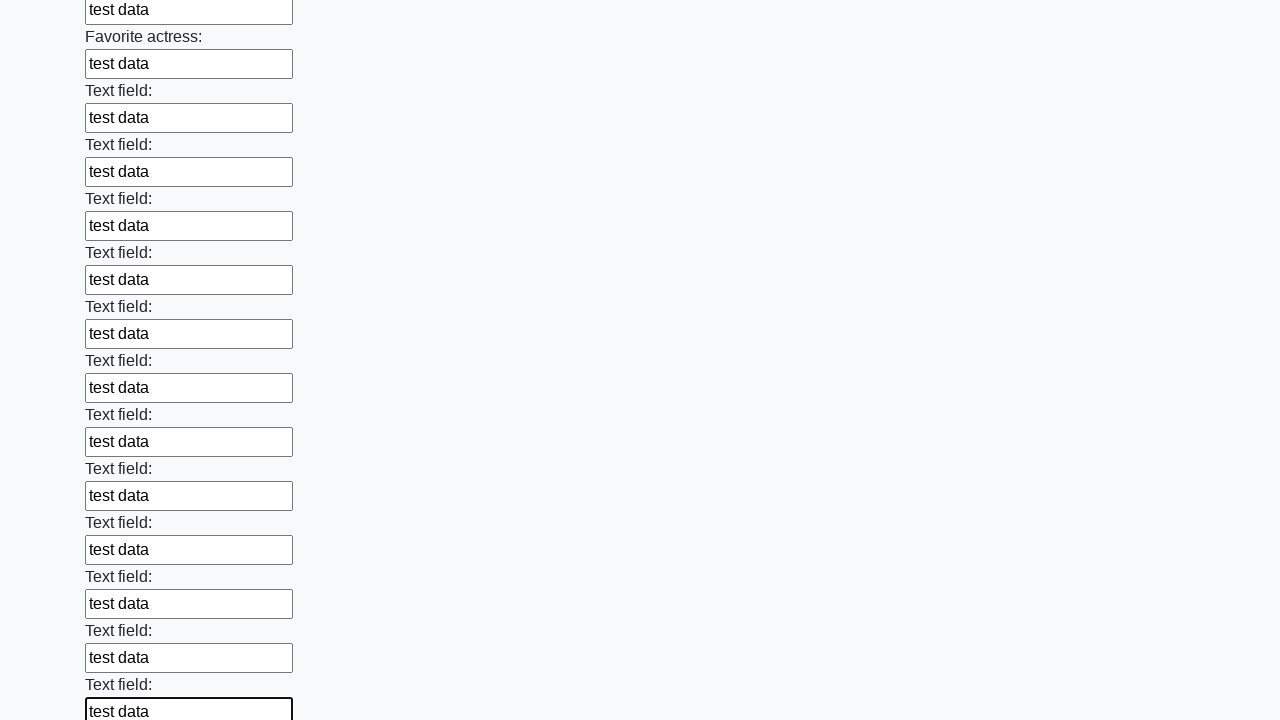

Filled an input field with test data on input >> nth=38
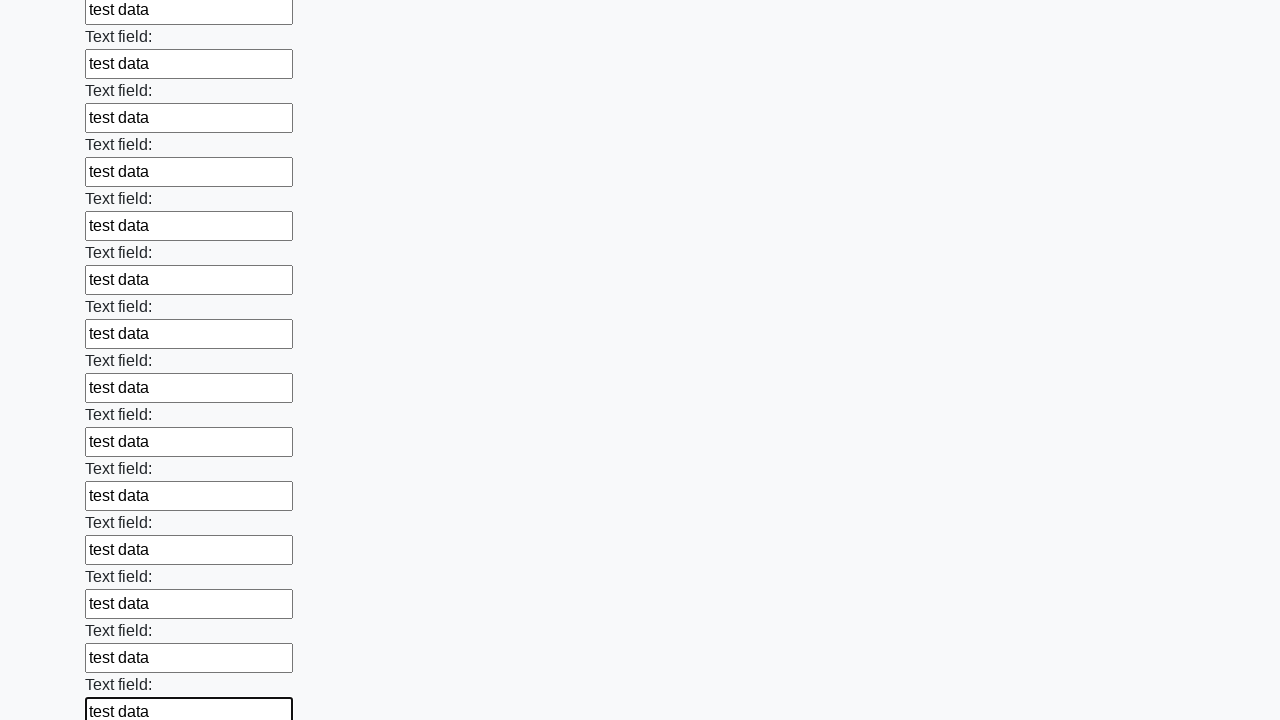

Filled an input field with test data on input >> nth=39
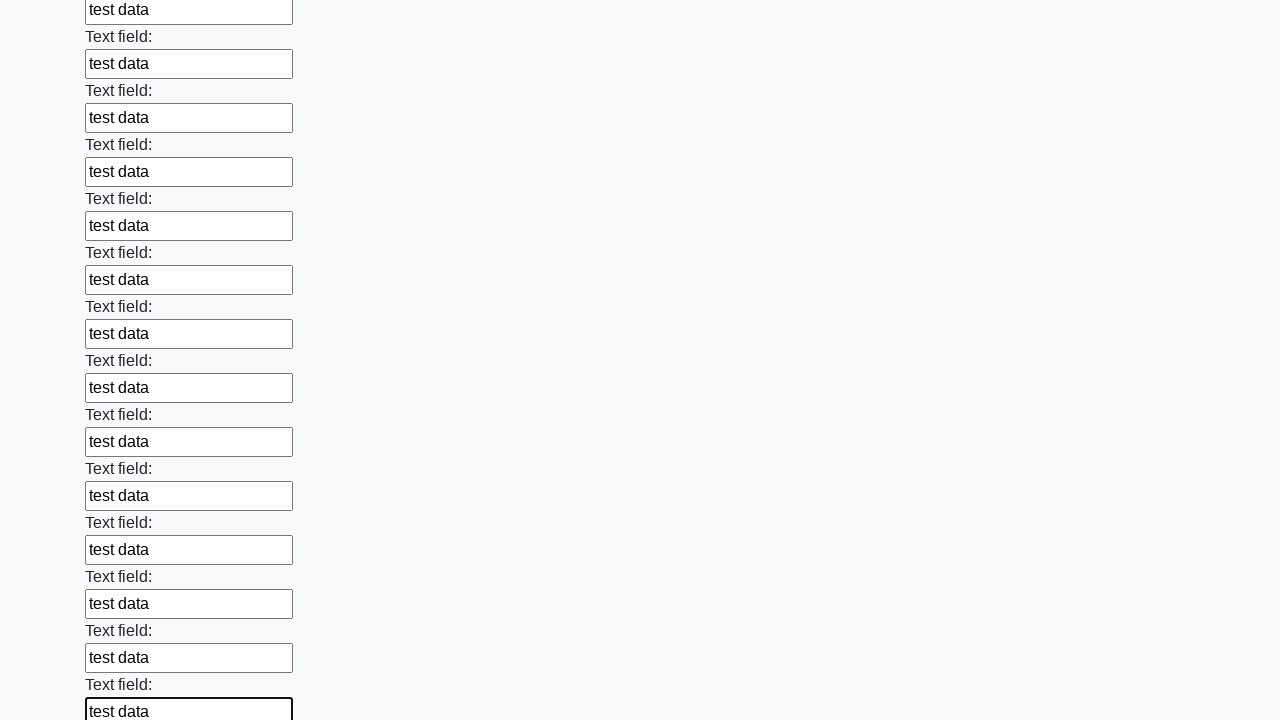

Filled an input field with test data on input >> nth=40
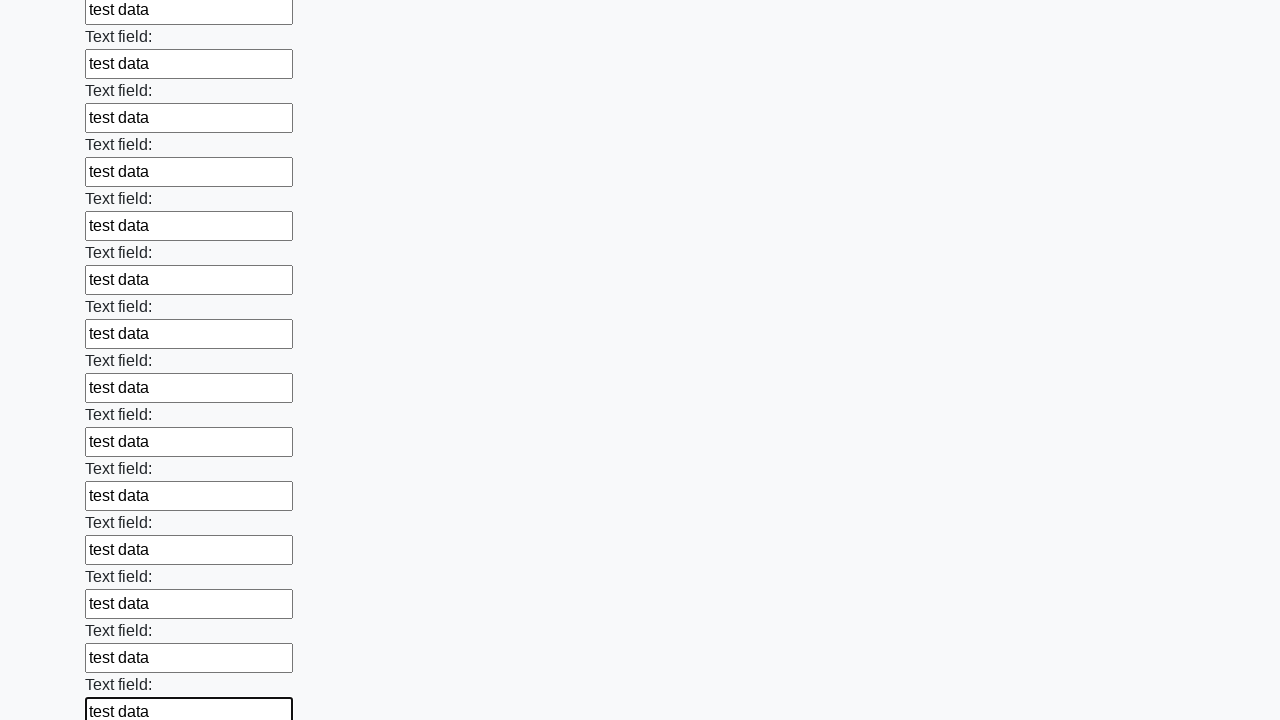

Filled an input field with test data on input >> nth=41
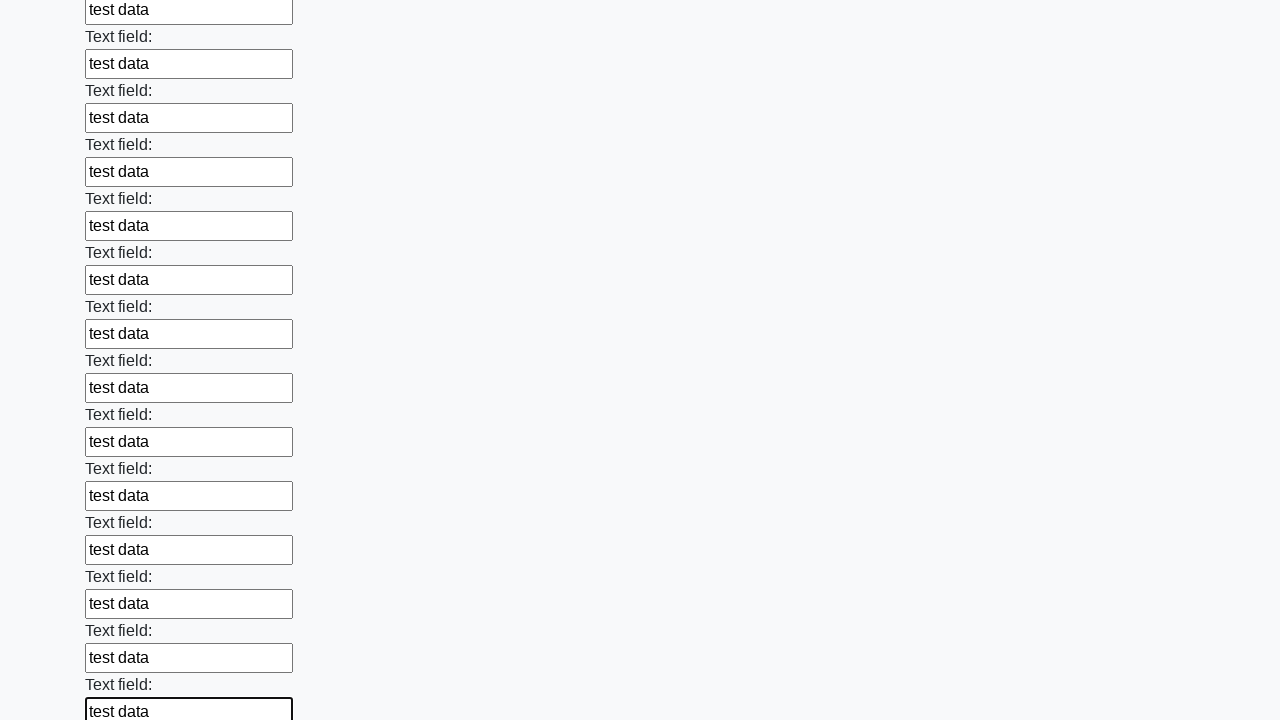

Filled an input field with test data on input >> nth=42
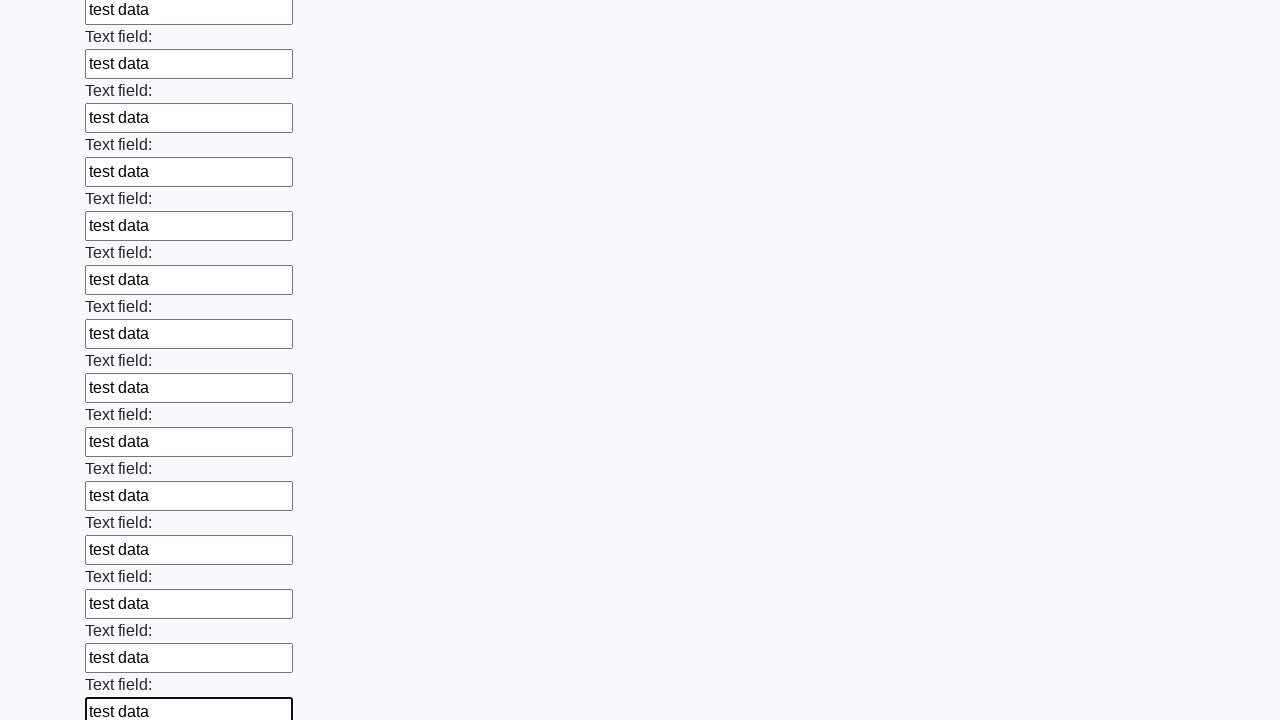

Filled an input field with test data on input >> nth=43
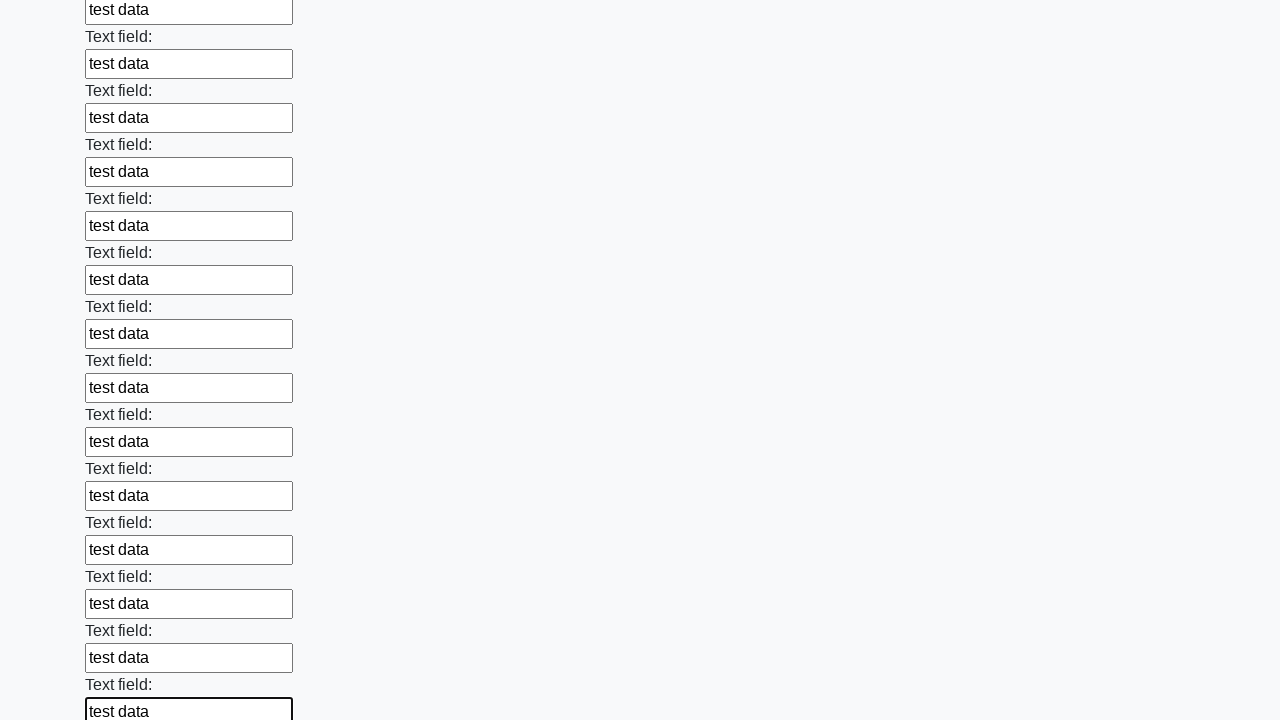

Filled an input field with test data on input >> nth=44
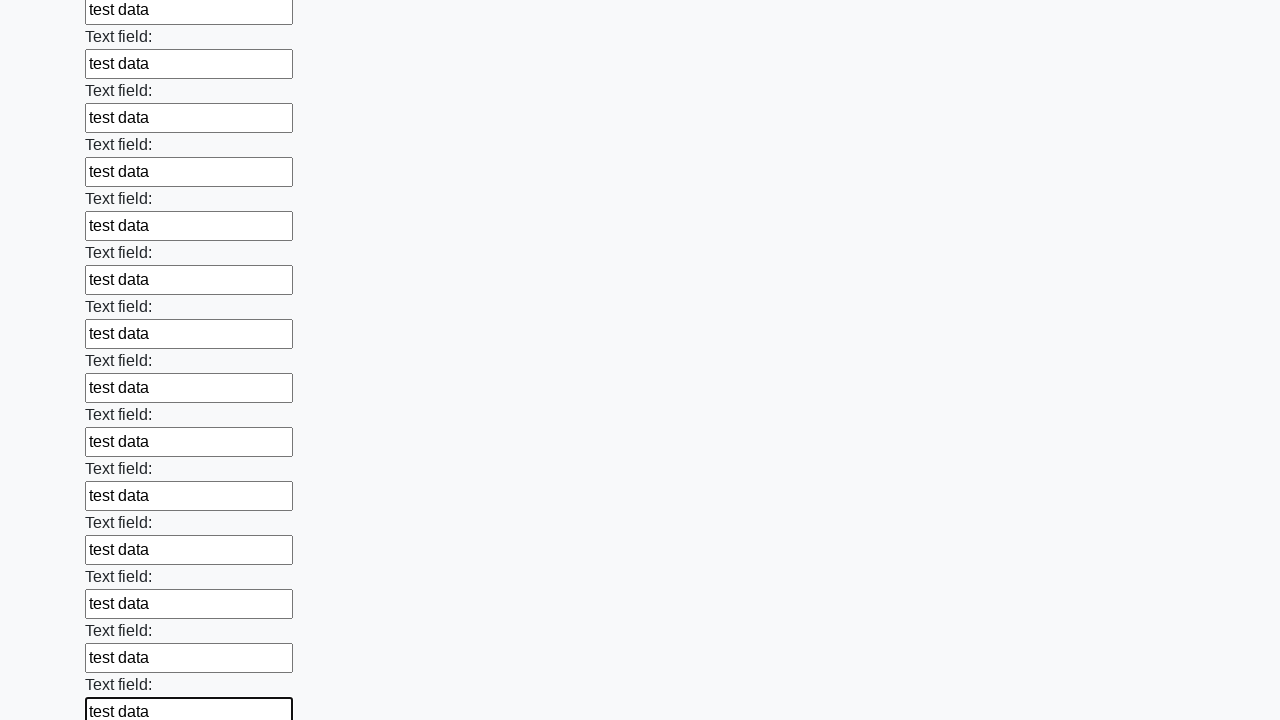

Filled an input field with test data on input >> nth=45
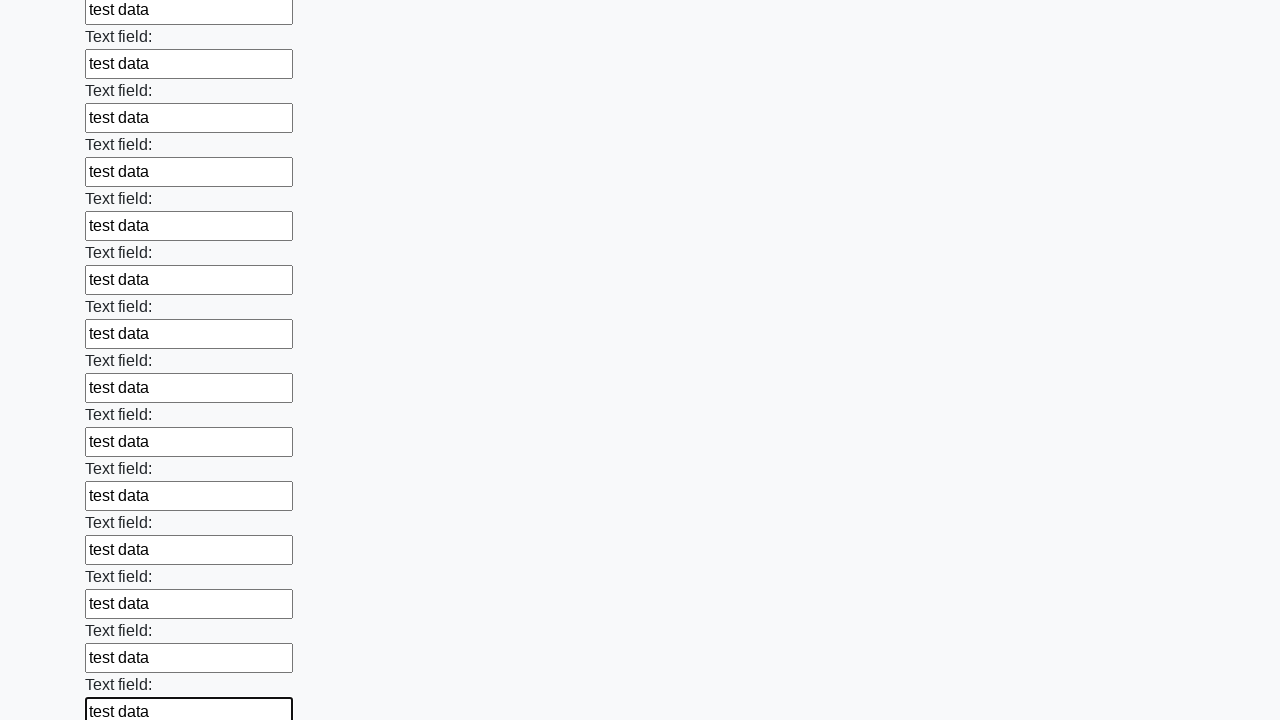

Filled an input field with test data on input >> nth=46
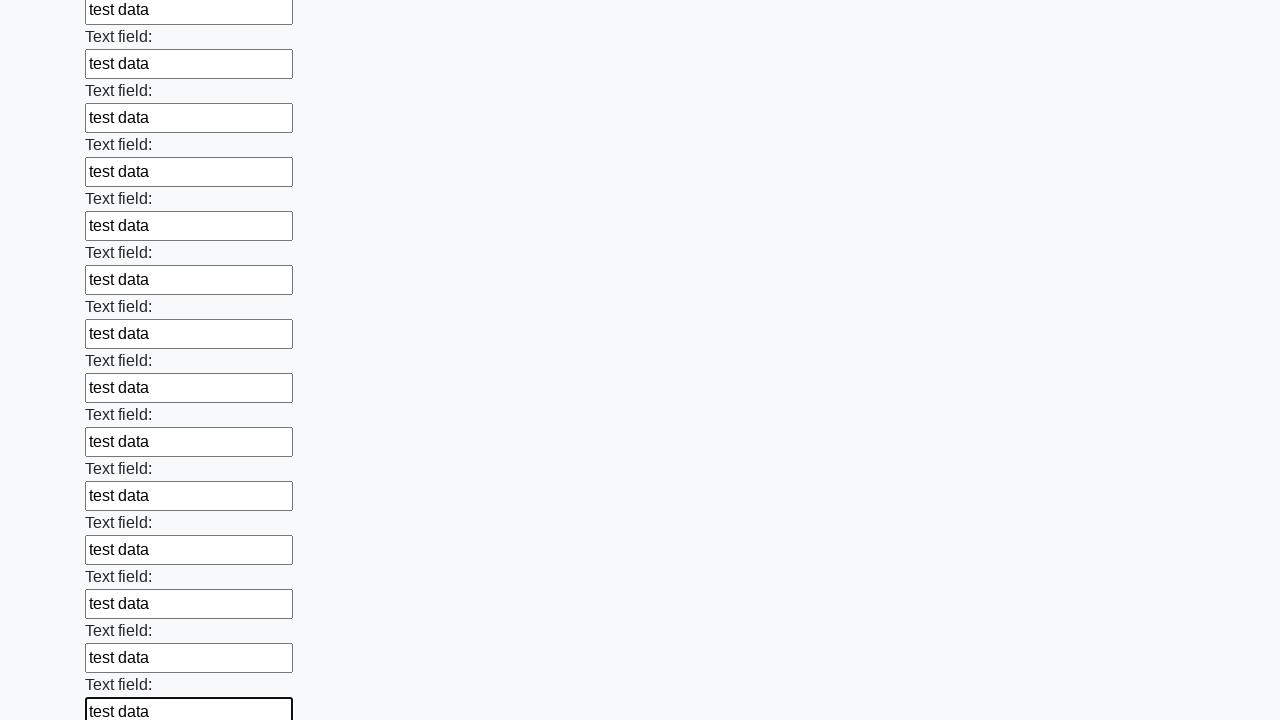

Filled an input field with test data on input >> nth=47
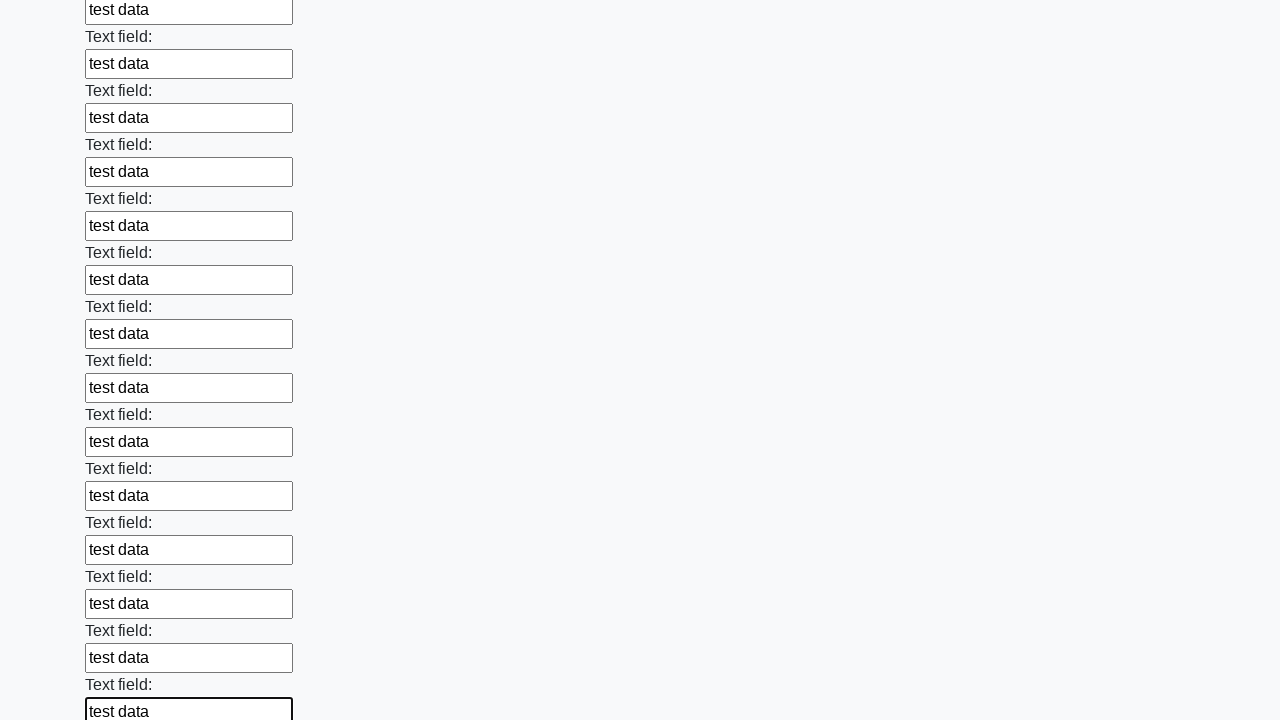

Filled an input field with test data on input >> nth=48
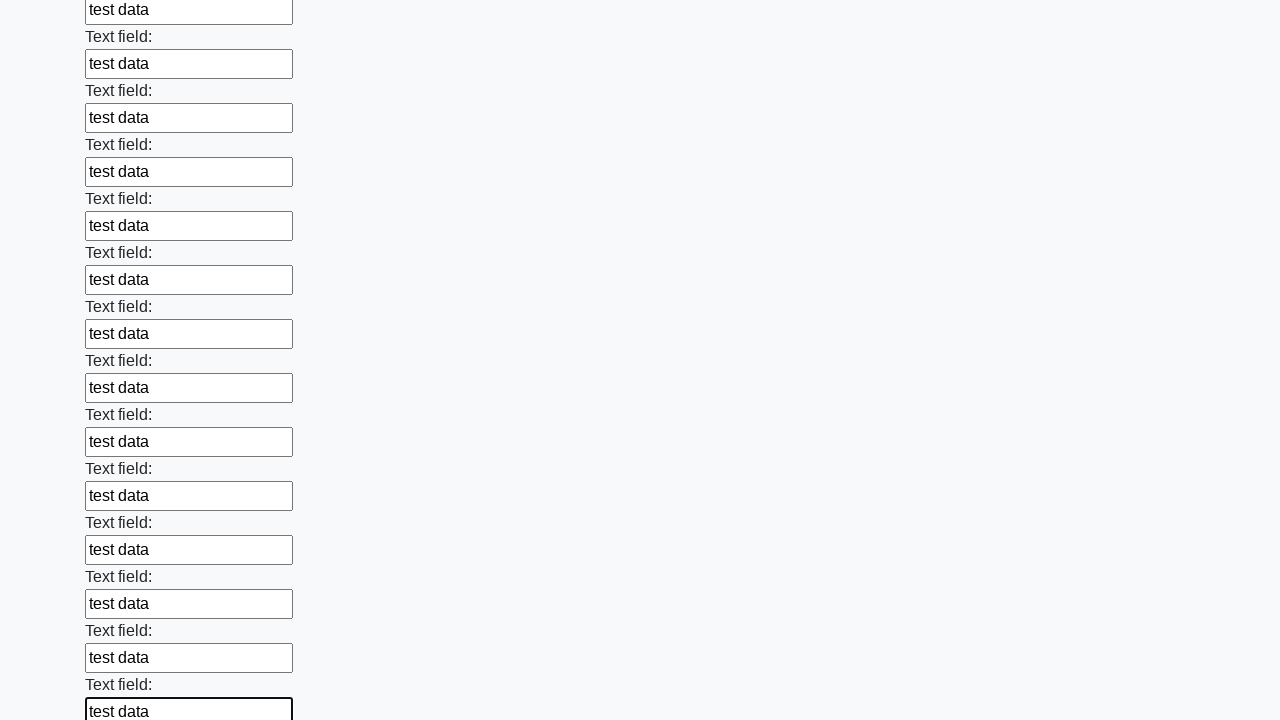

Filled an input field with test data on input >> nth=49
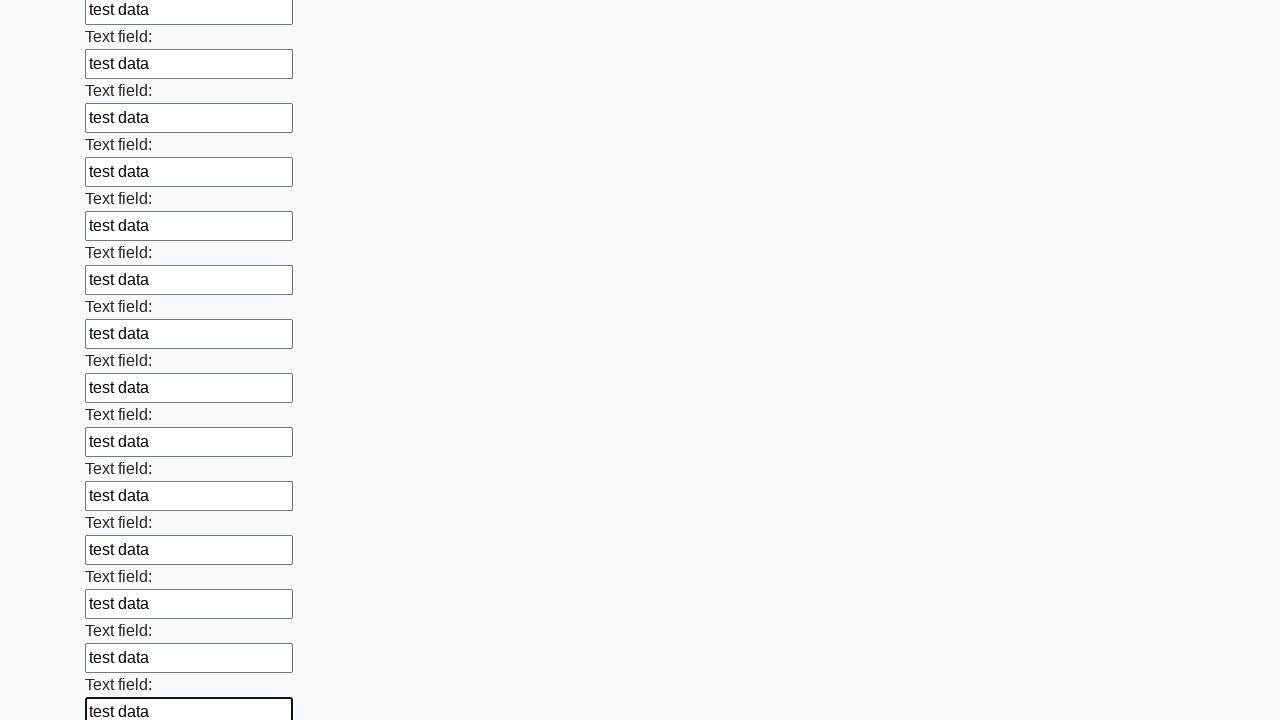

Filled an input field with test data on input >> nth=50
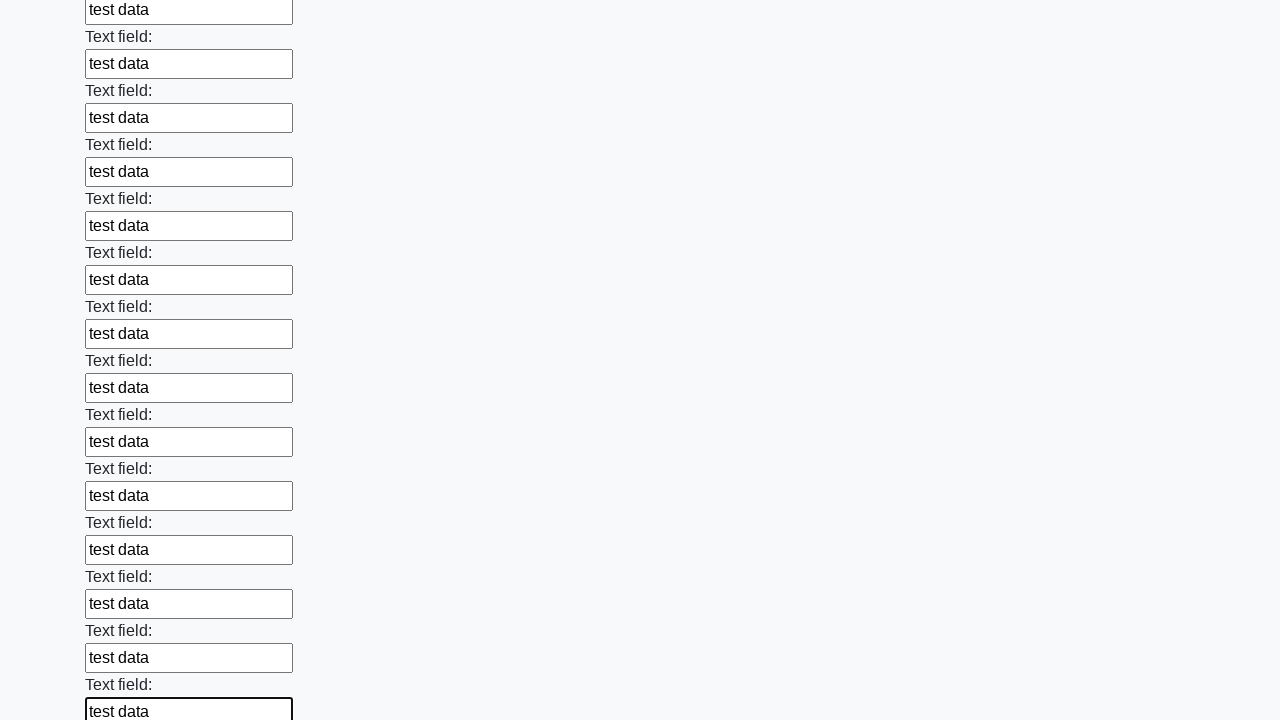

Filled an input field with test data on input >> nth=51
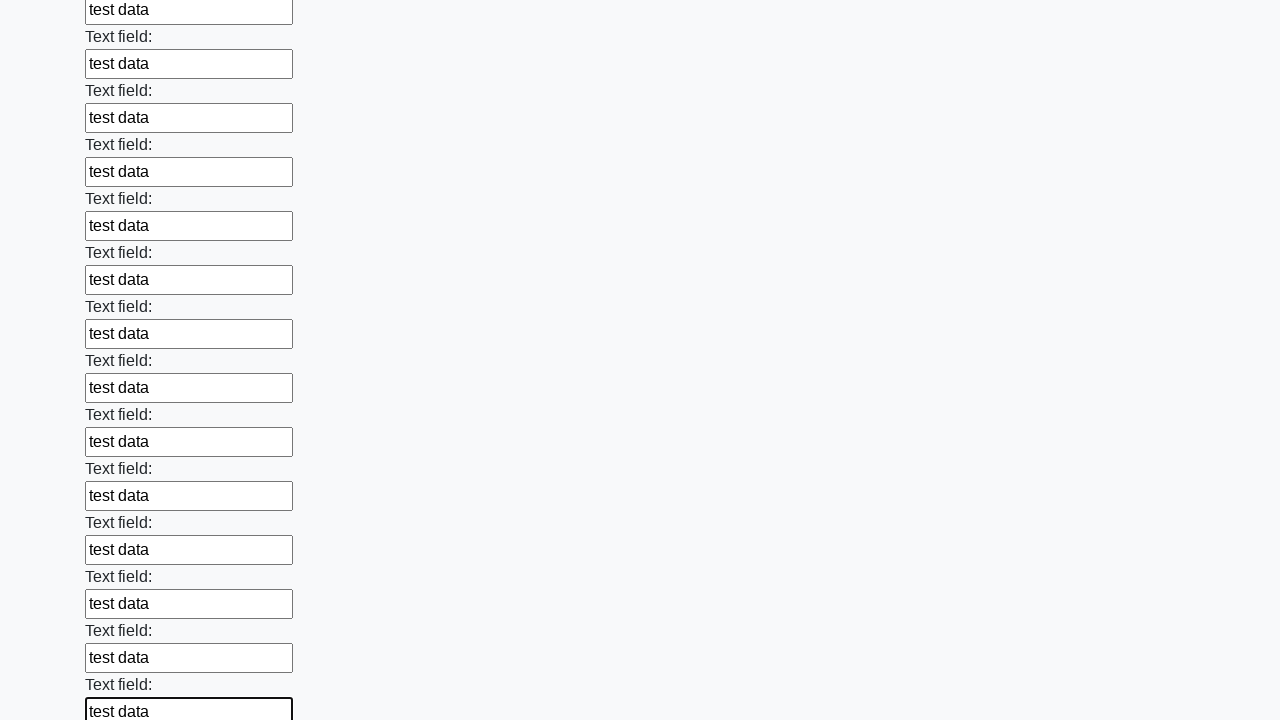

Filled an input field with test data on input >> nth=52
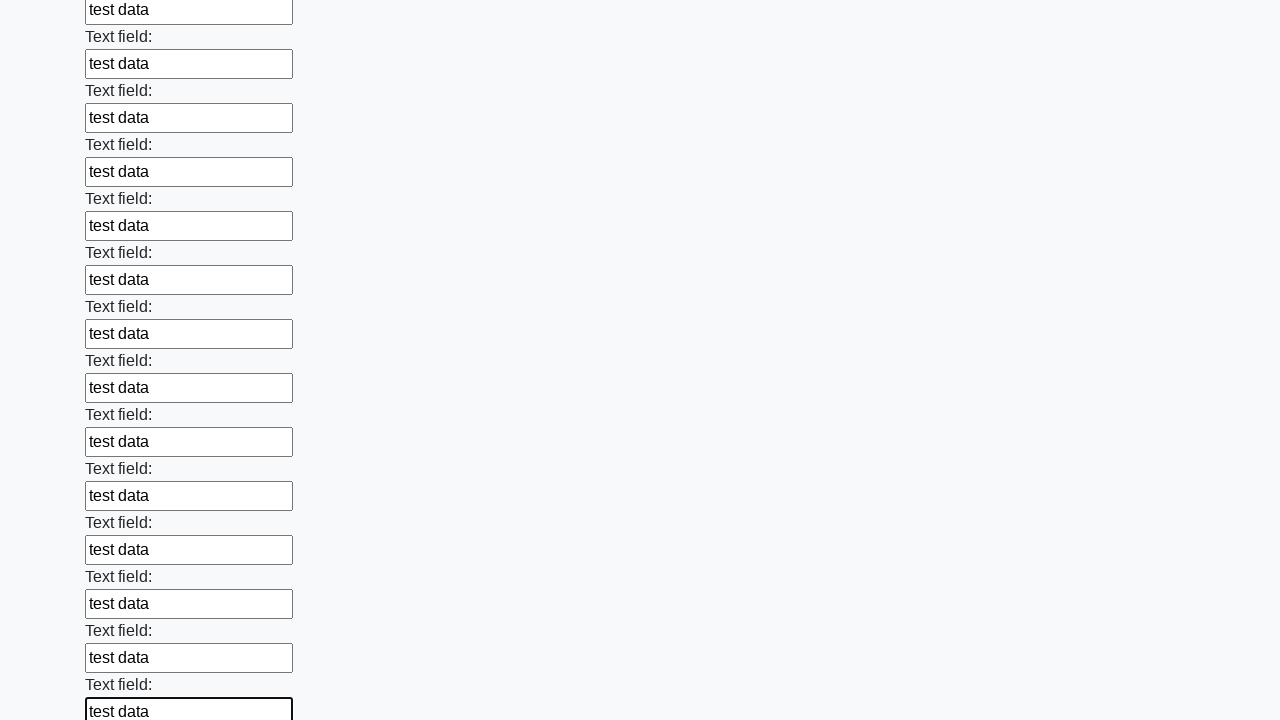

Filled an input field with test data on input >> nth=53
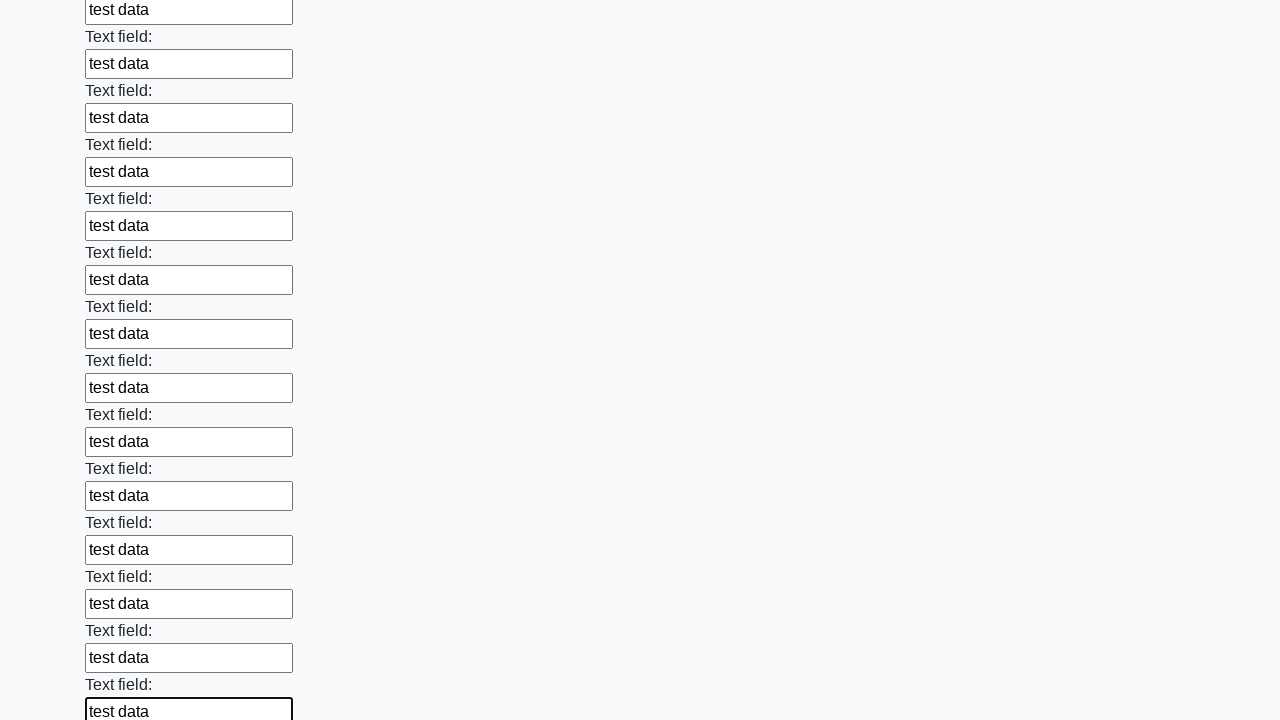

Filled an input field with test data on input >> nth=54
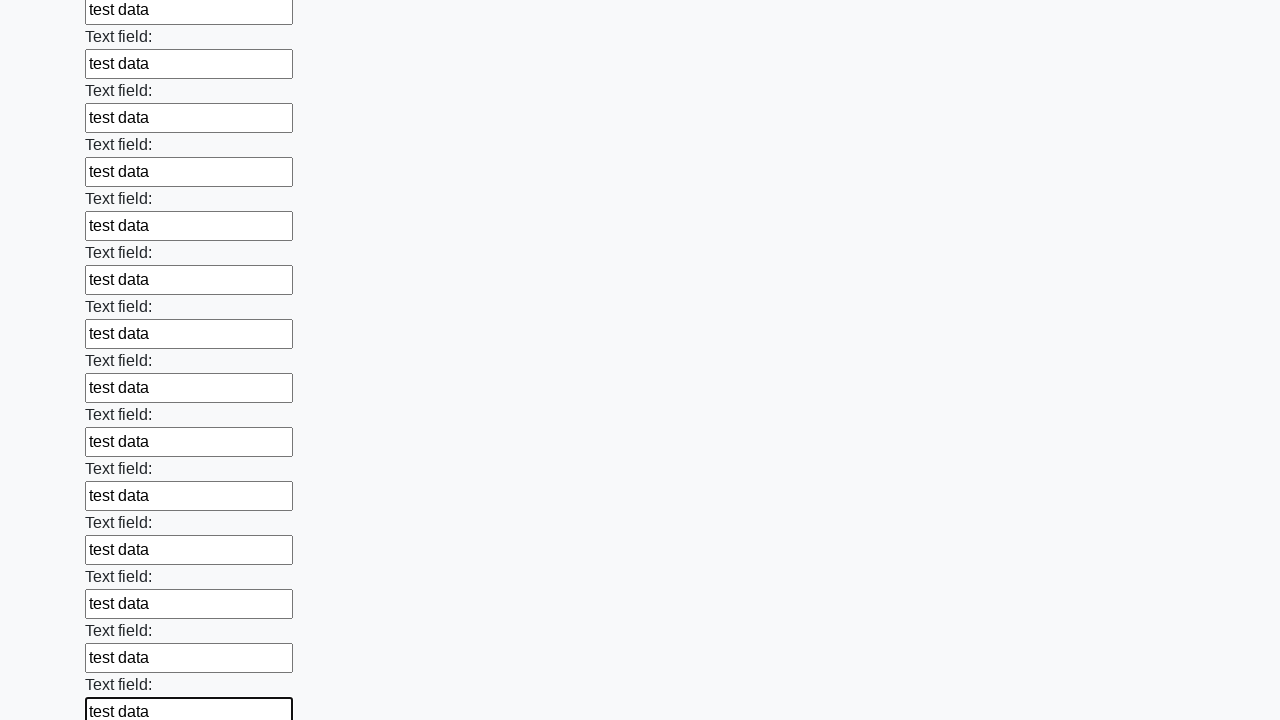

Filled an input field with test data on input >> nth=55
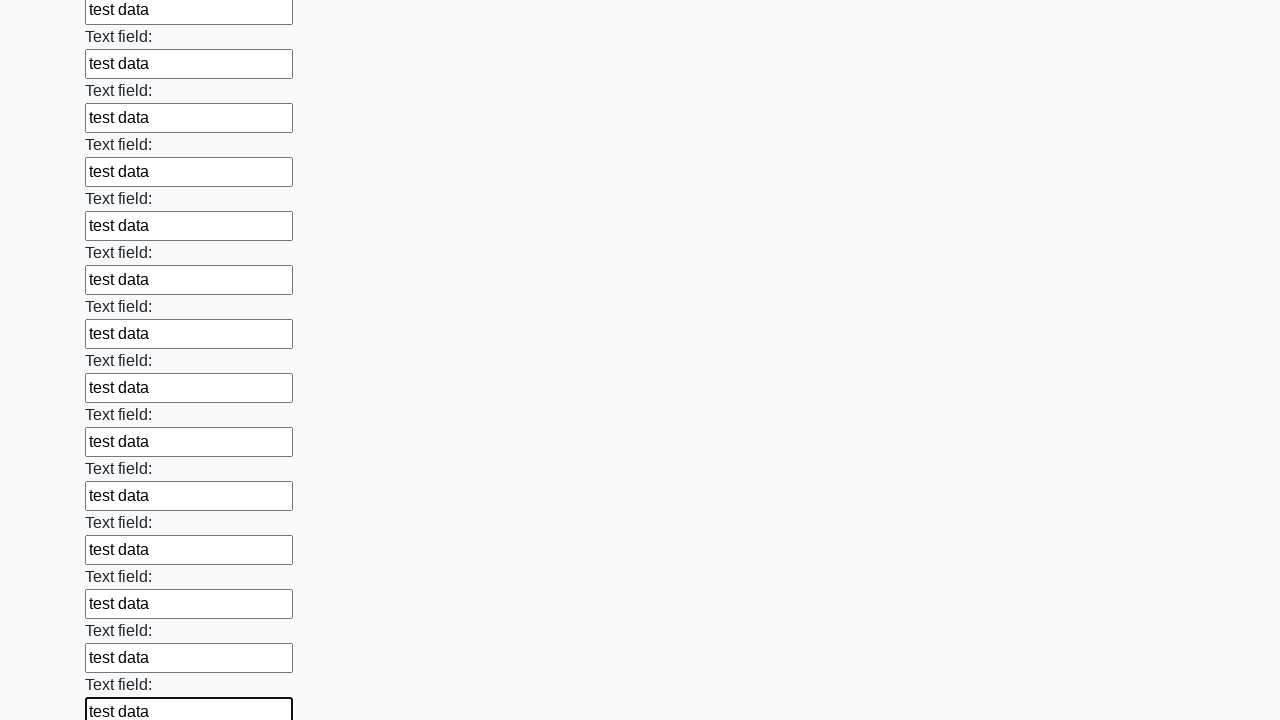

Filled an input field with test data on input >> nth=56
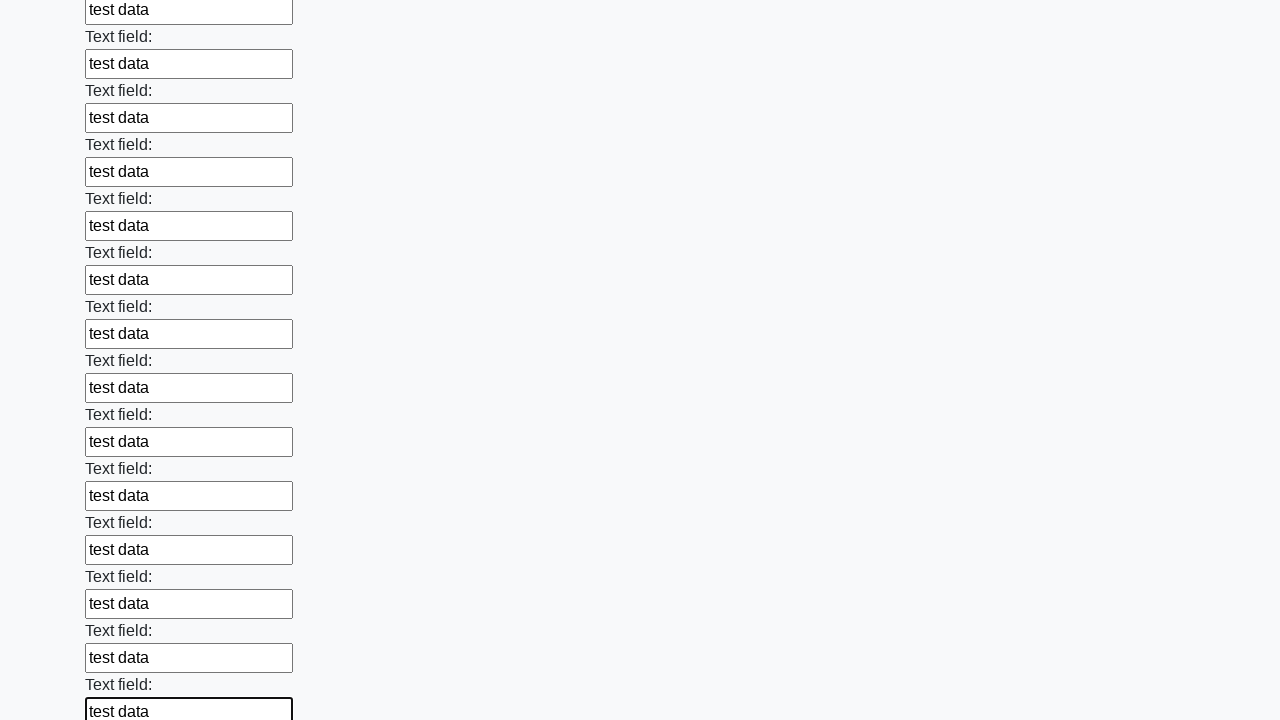

Filled an input field with test data on input >> nth=57
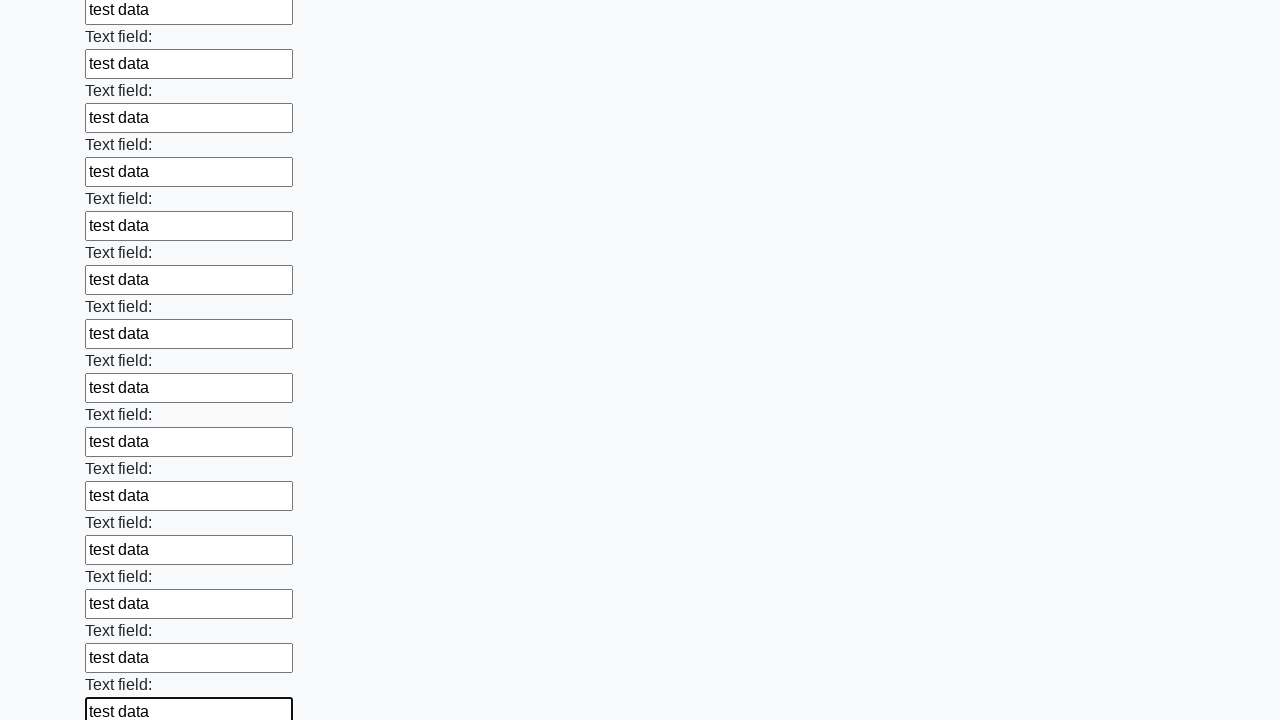

Filled an input field with test data on input >> nth=58
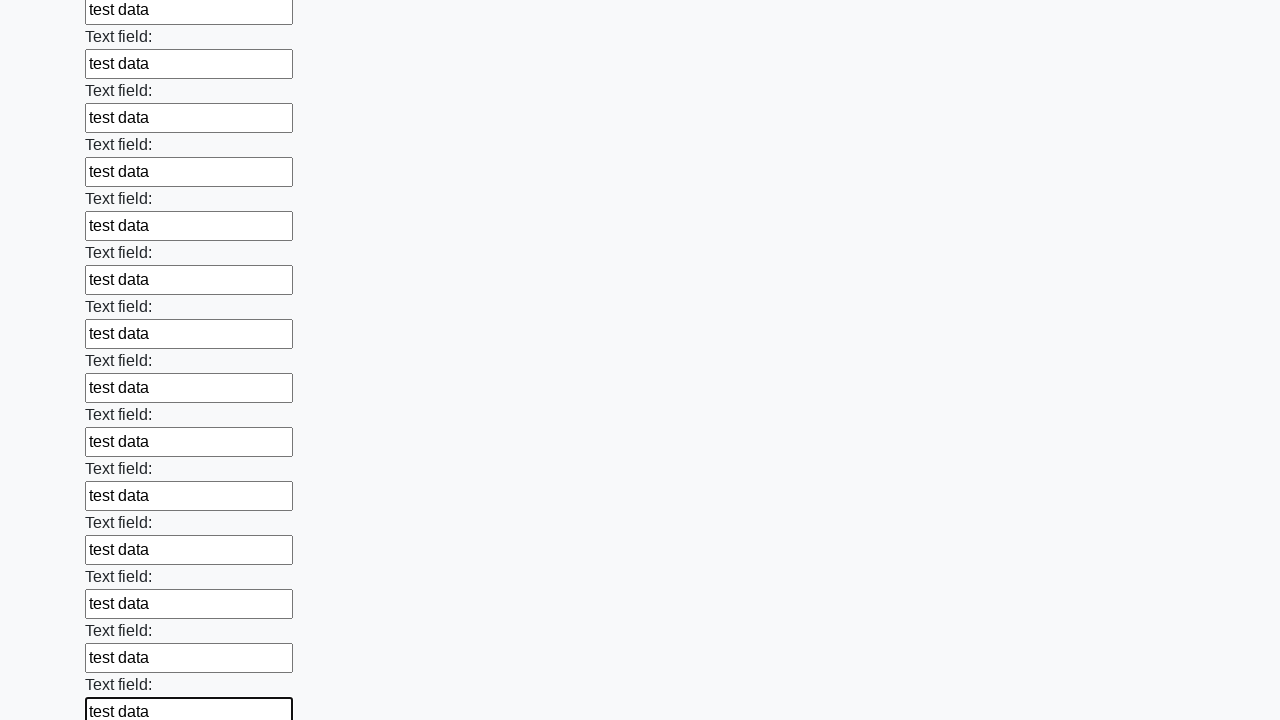

Filled an input field with test data on input >> nth=59
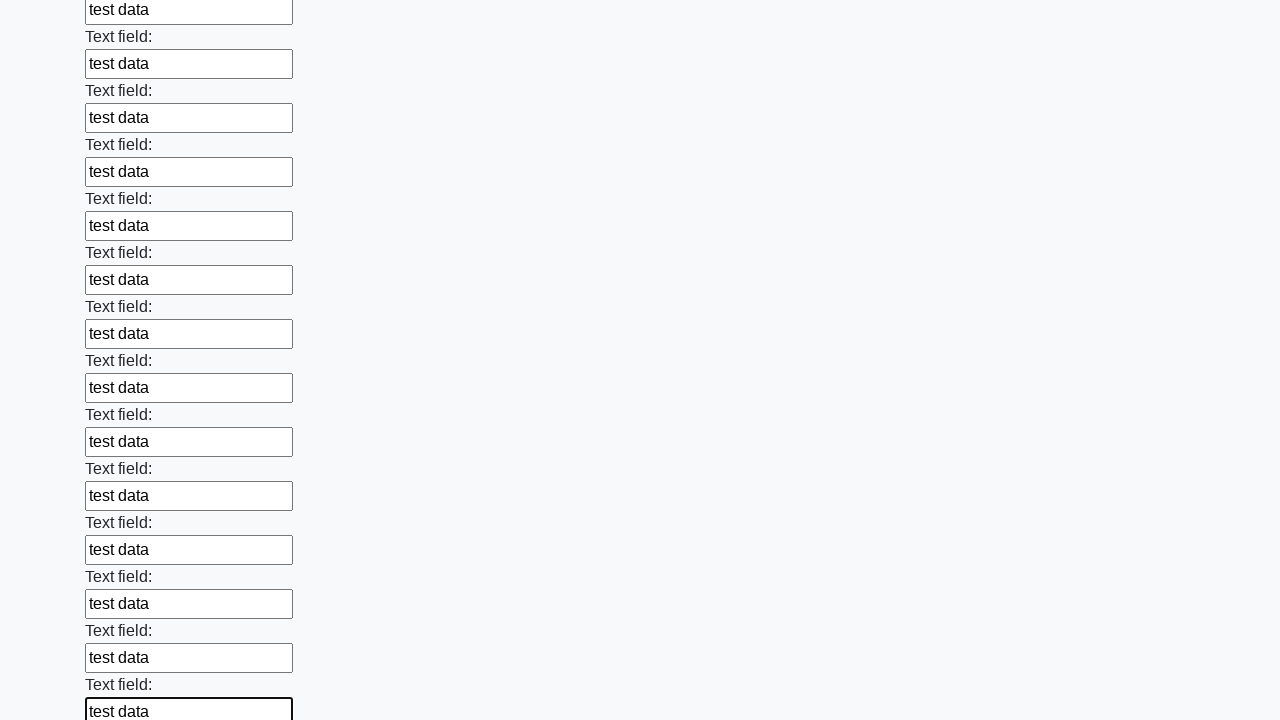

Filled an input field with test data on input >> nth=60
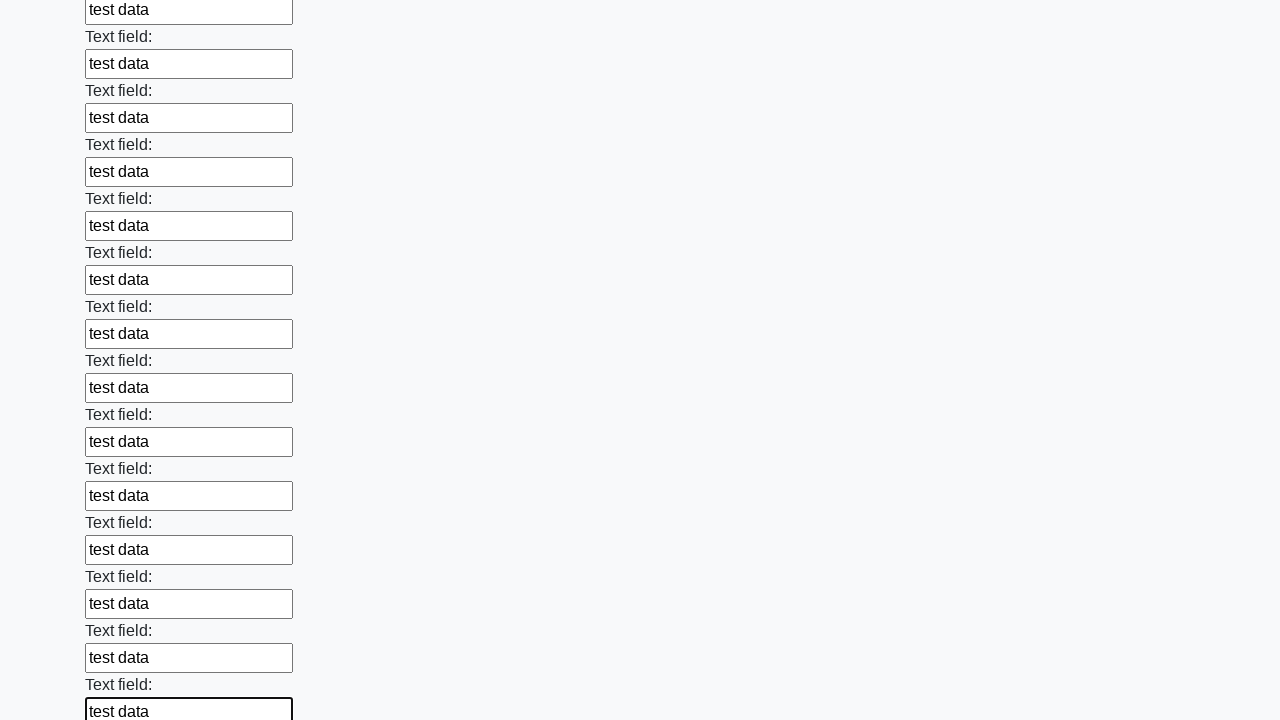

Filled an input field with test data on input >> nth=61
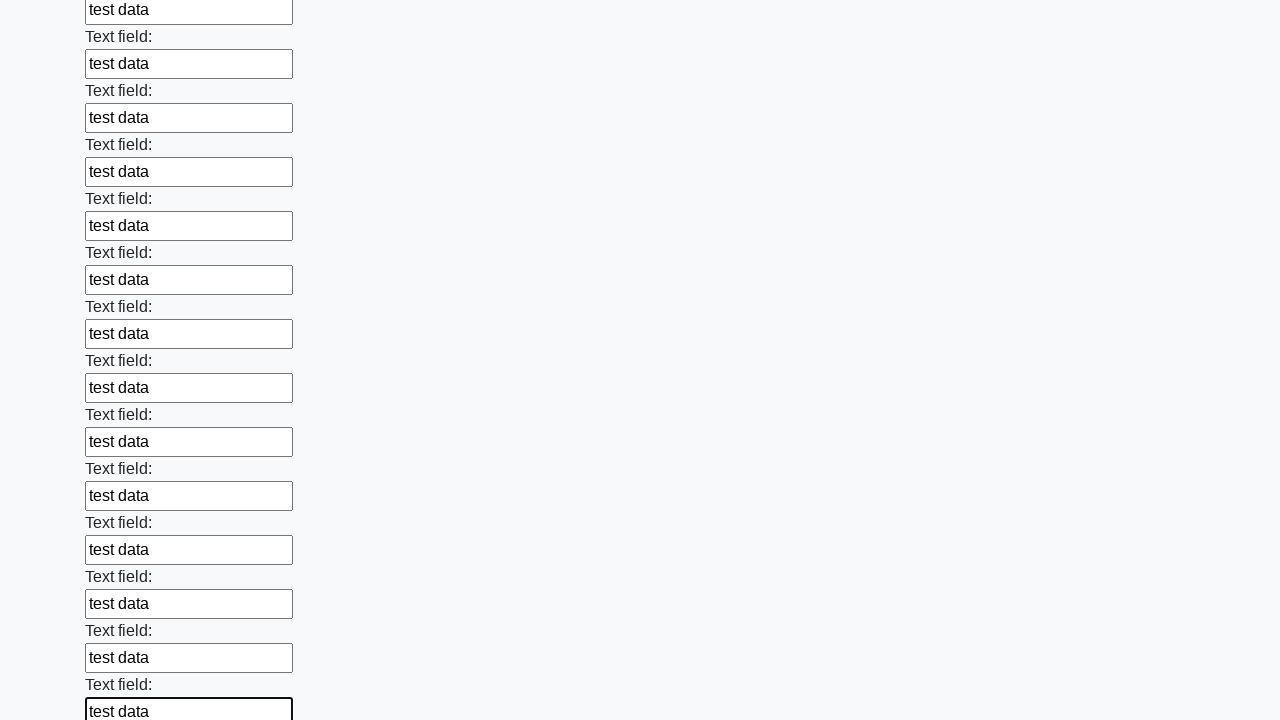

Filled an input field with test data on input >> nth=62
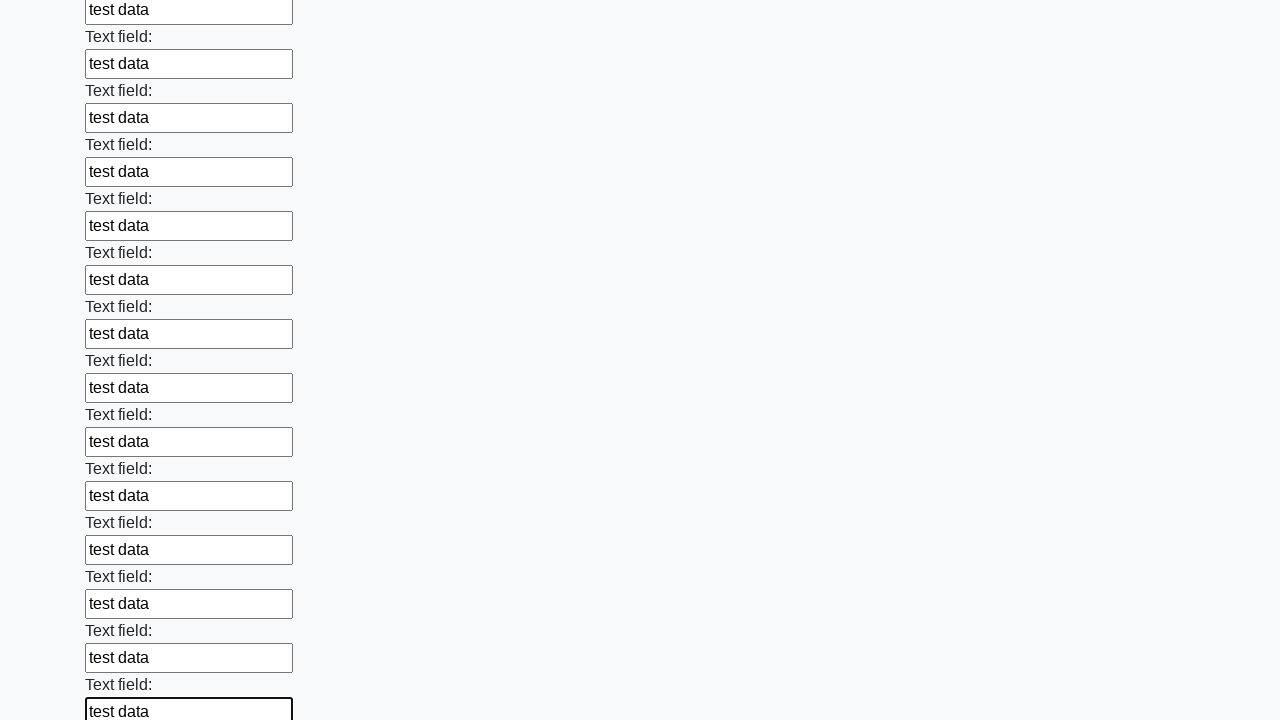

Filled an input field with test data on input >> nth=63
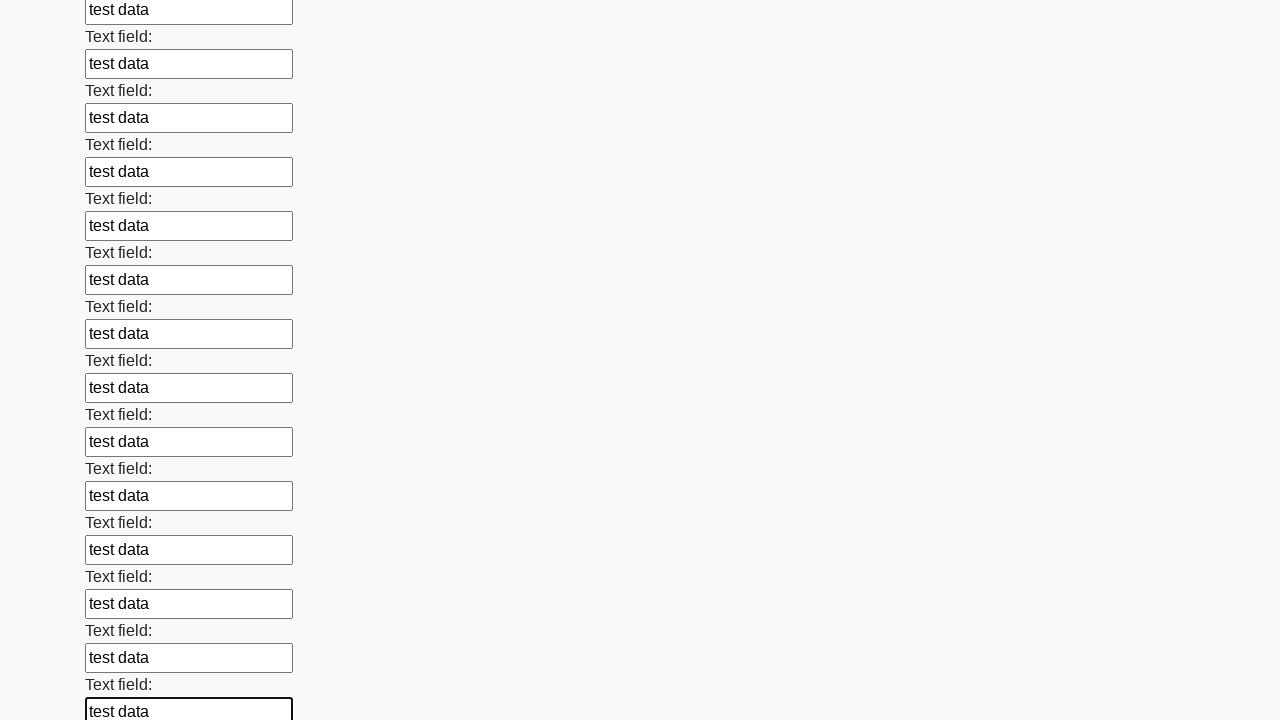

Filled an input field with test data on input >> nth=64
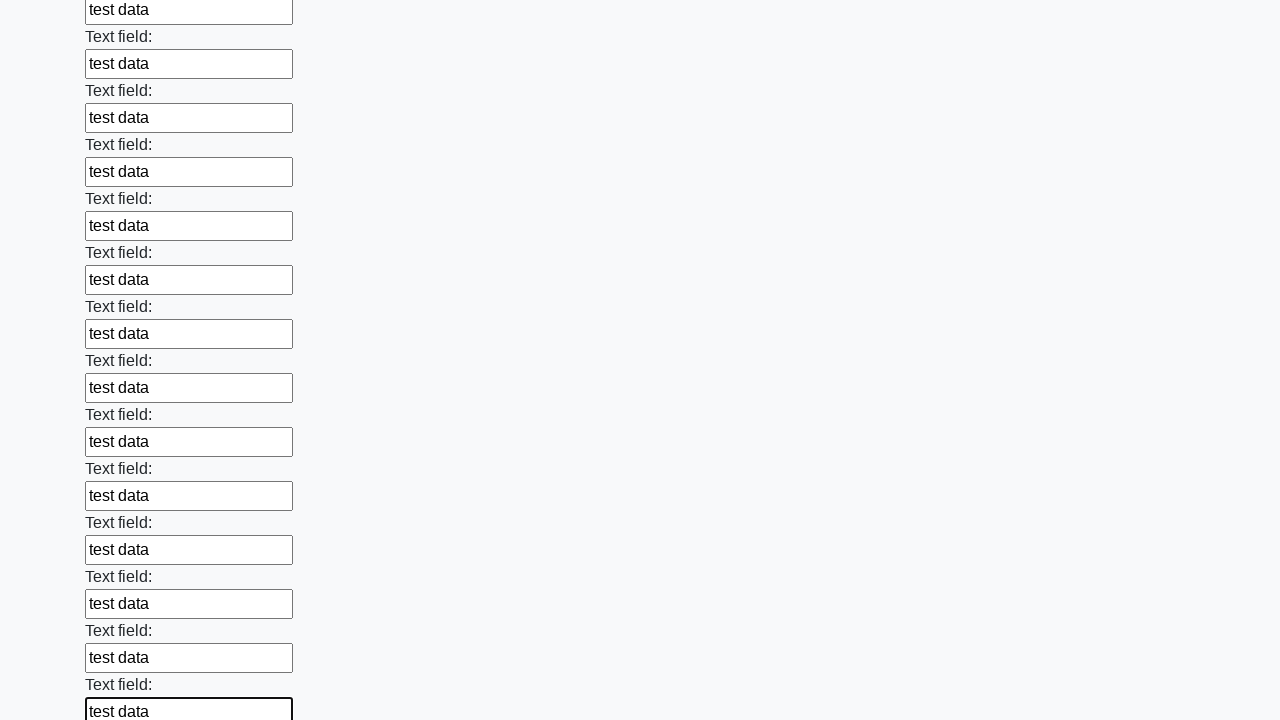

Filled an input field with test data on input >> nth=65
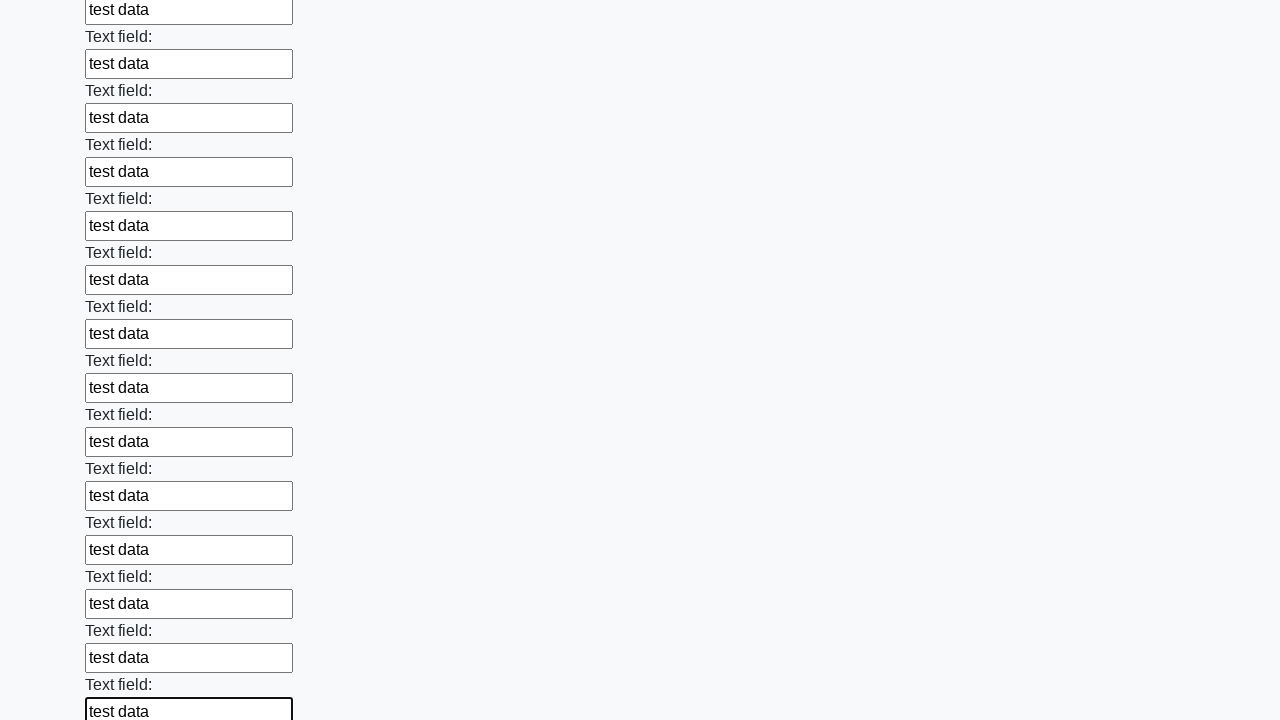

Filled an input field with test data on input >> nth=66
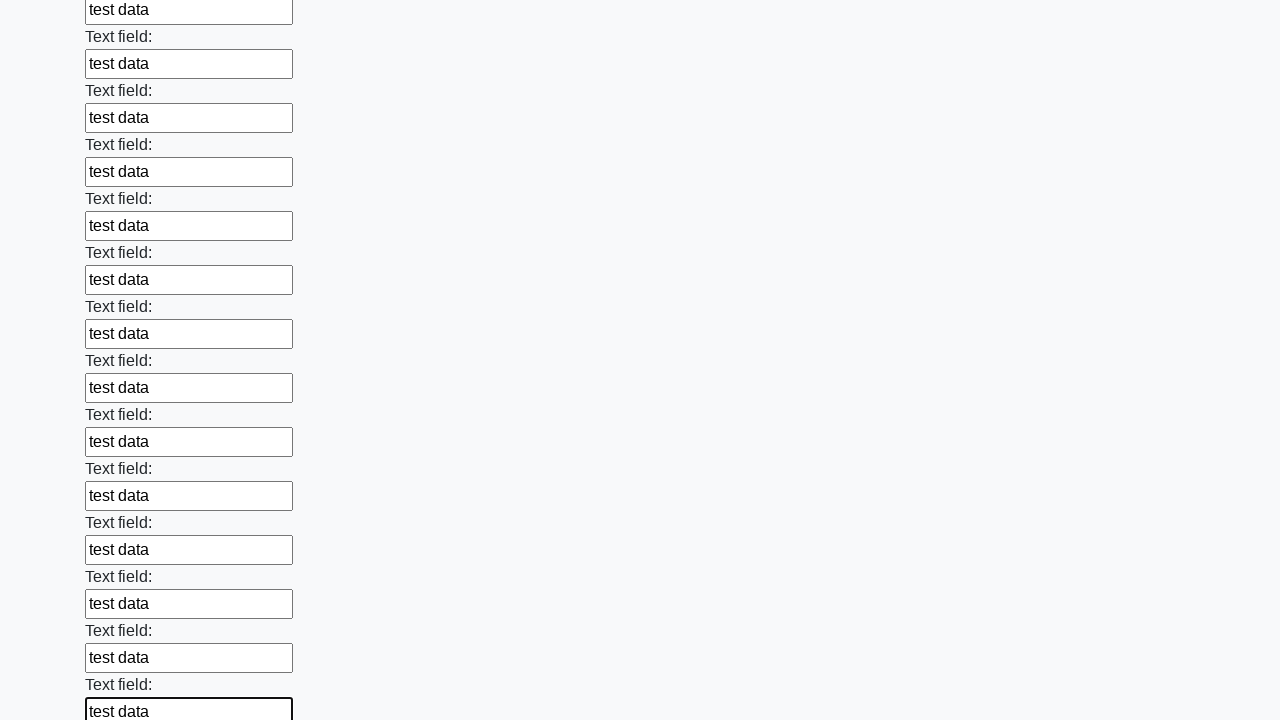

Filled an input field with test data on input >> nth=67
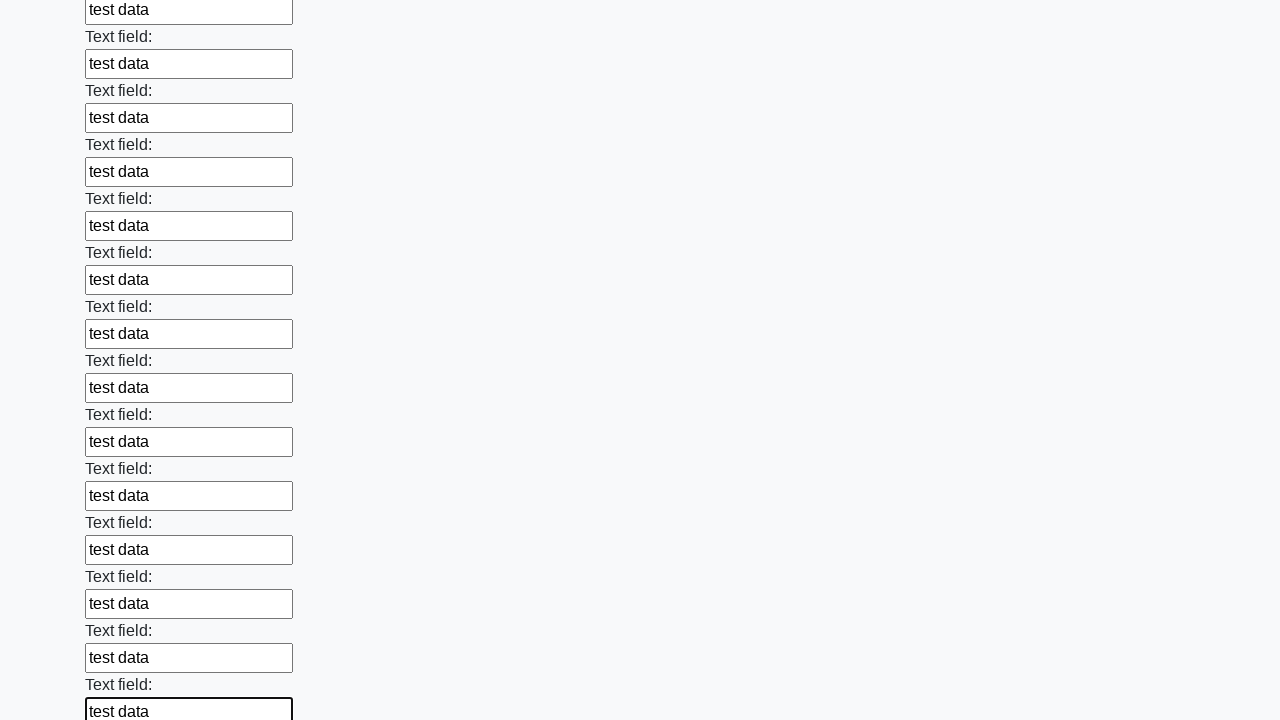

Filled an input field with test data on input >> nth=68
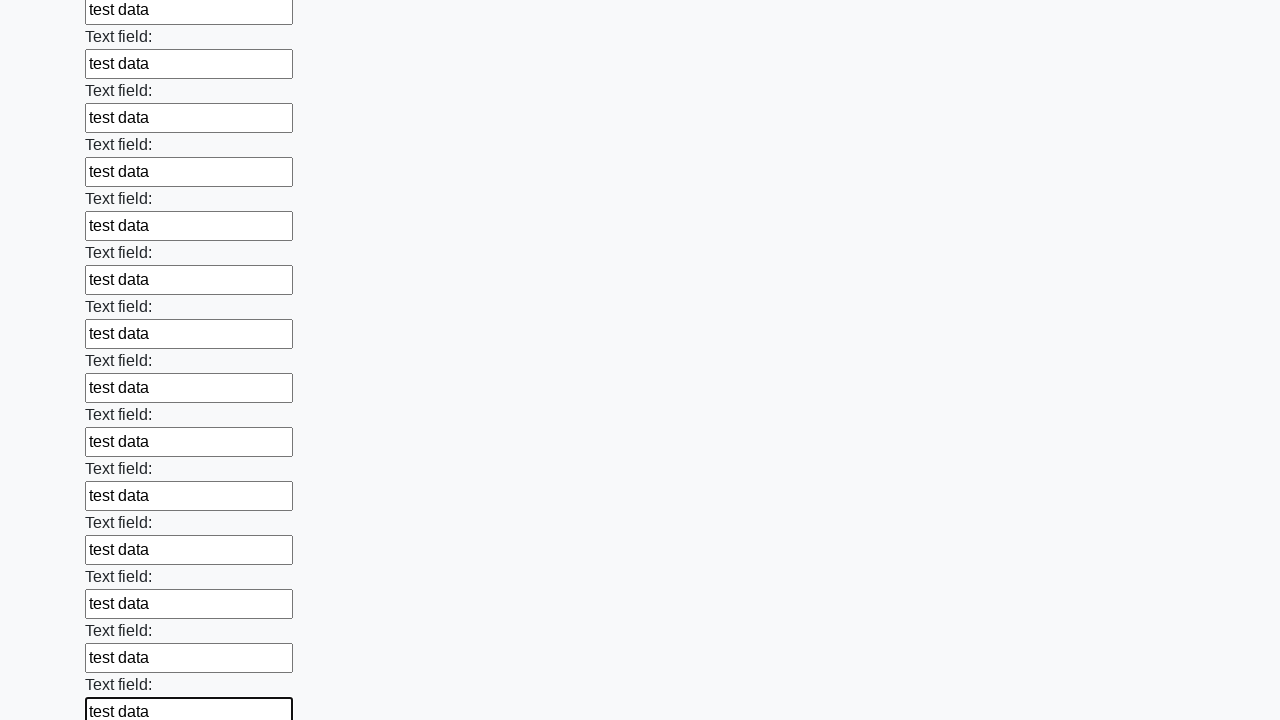

Filled an input field with test data on input >> nth=69
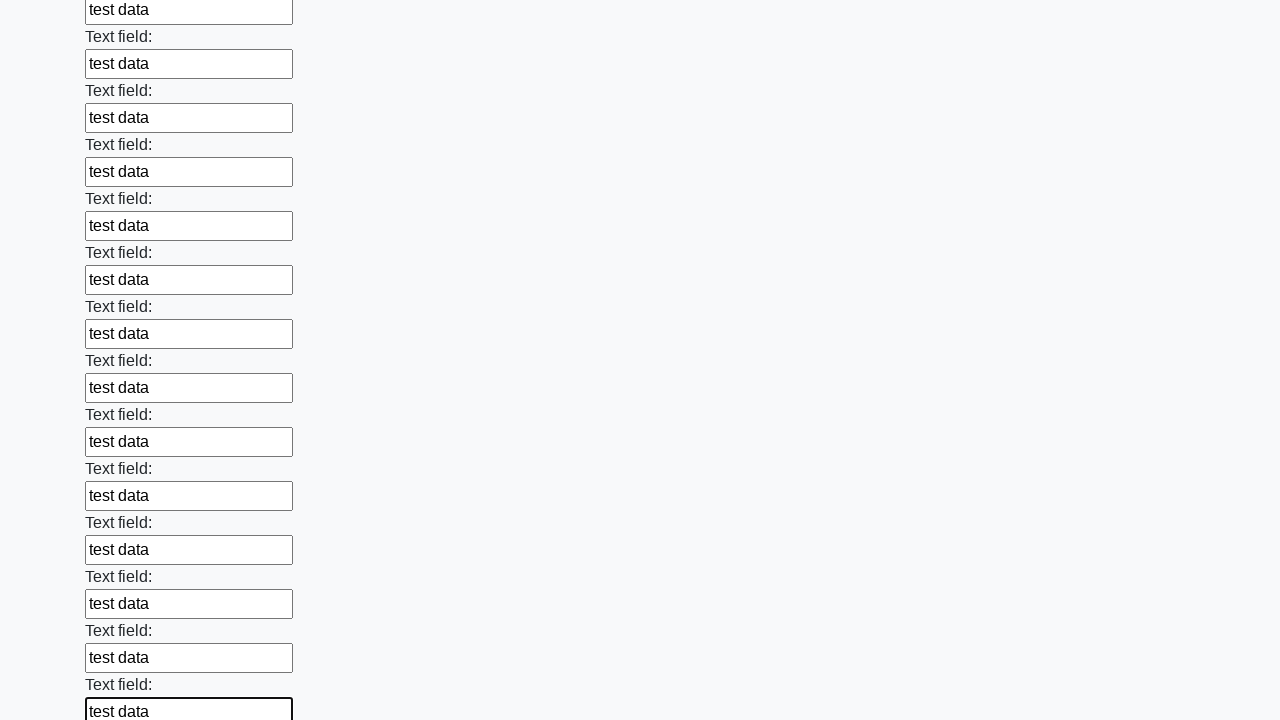

Filled an input field with test data on input >> nth=70
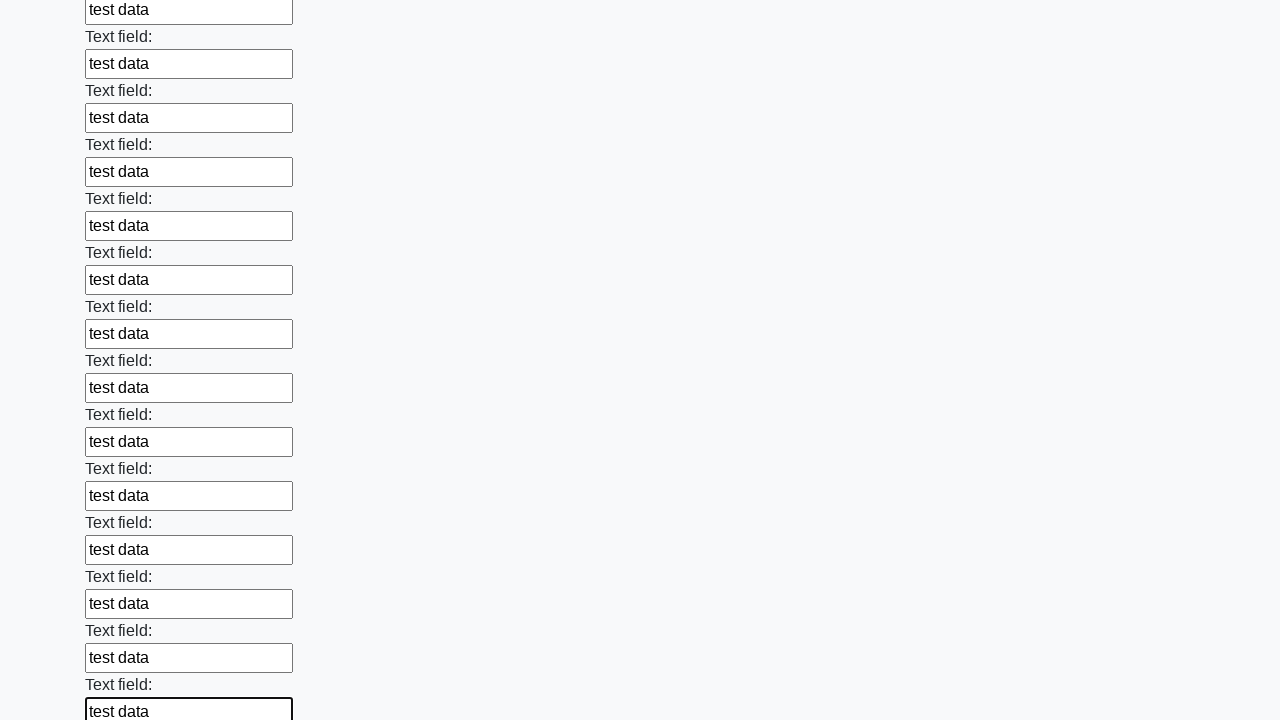

Filled an input field with test data on input >> nth=71
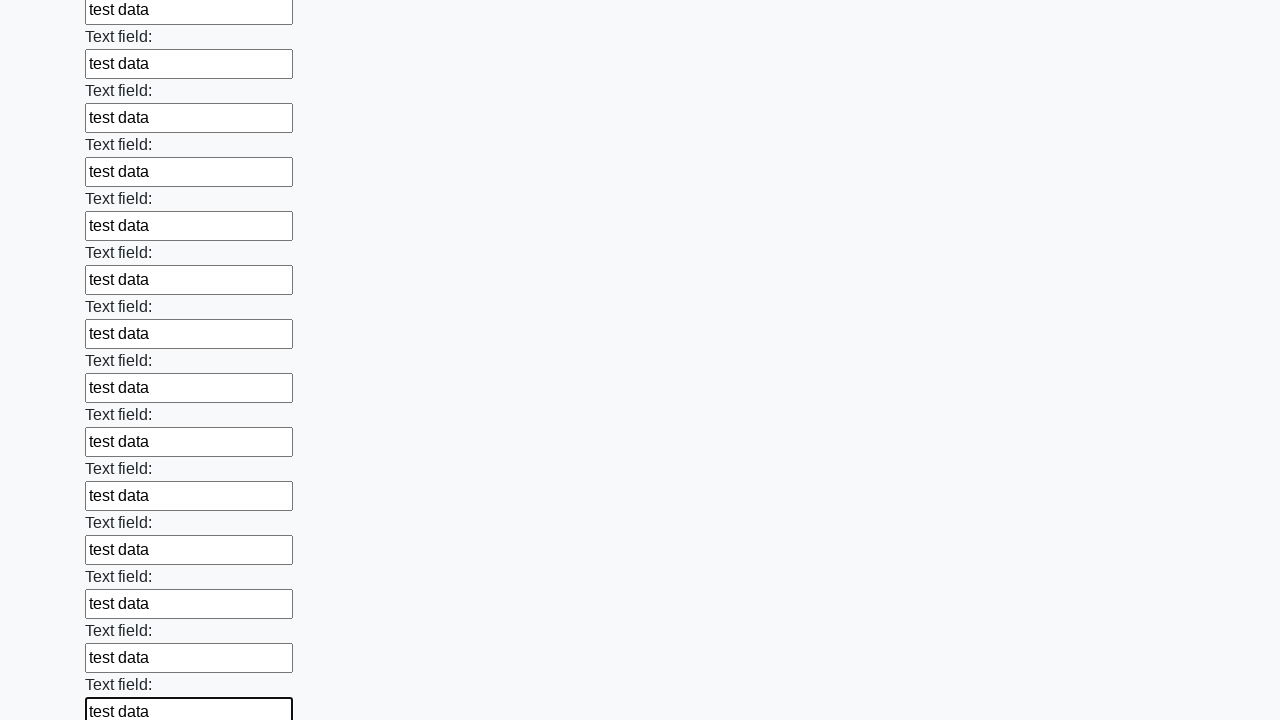

Filled an input field with test data on input >> nth=72
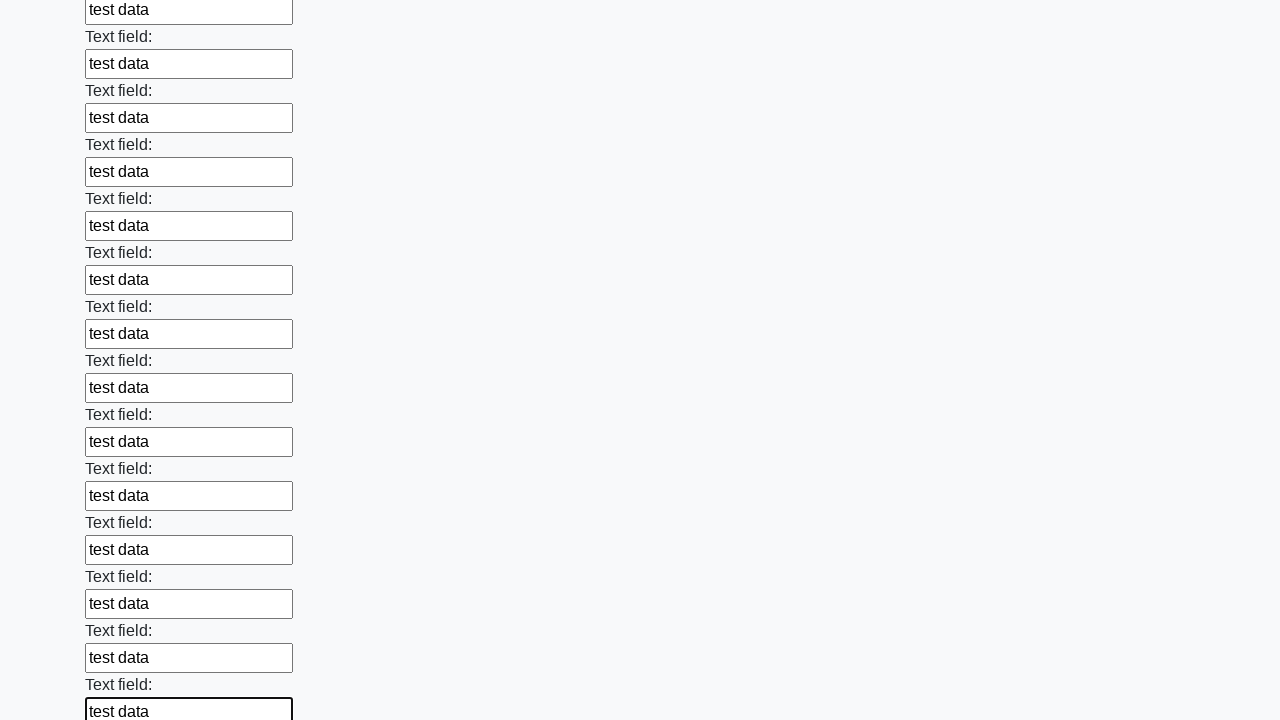

Filled an input field with test data on input >> nth=73
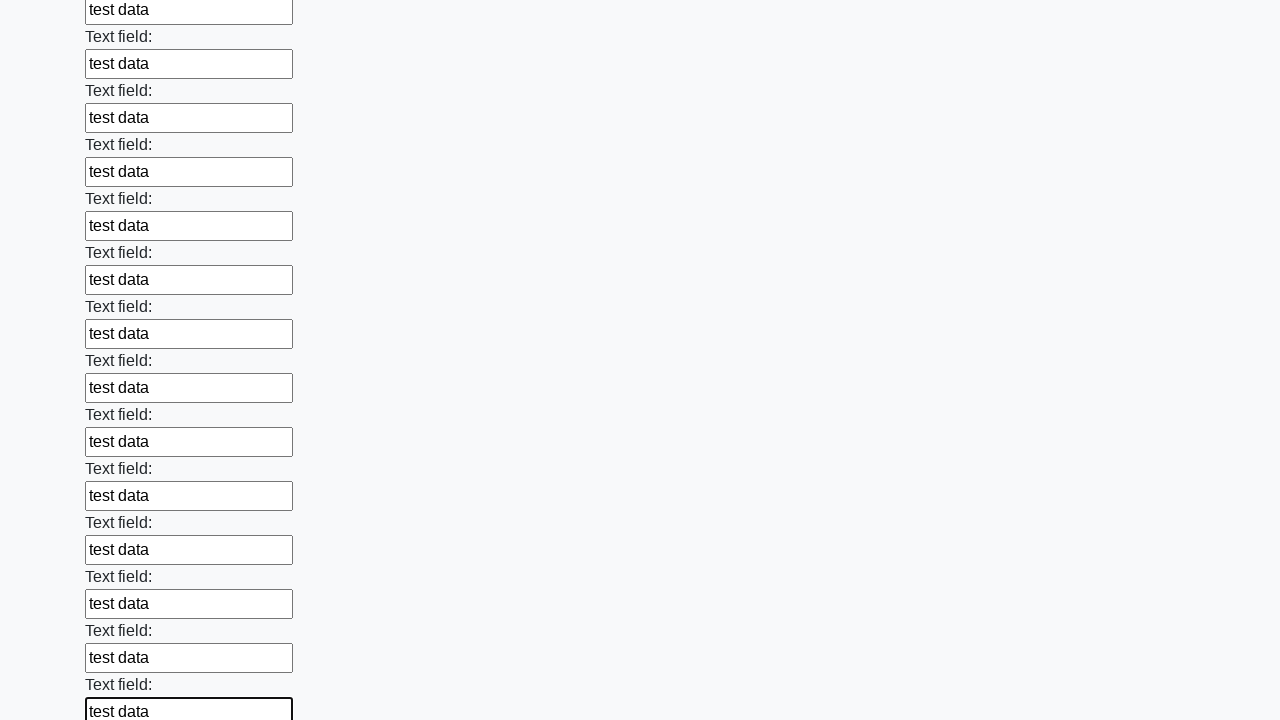

Filled an input field with test data on input >> nth=74
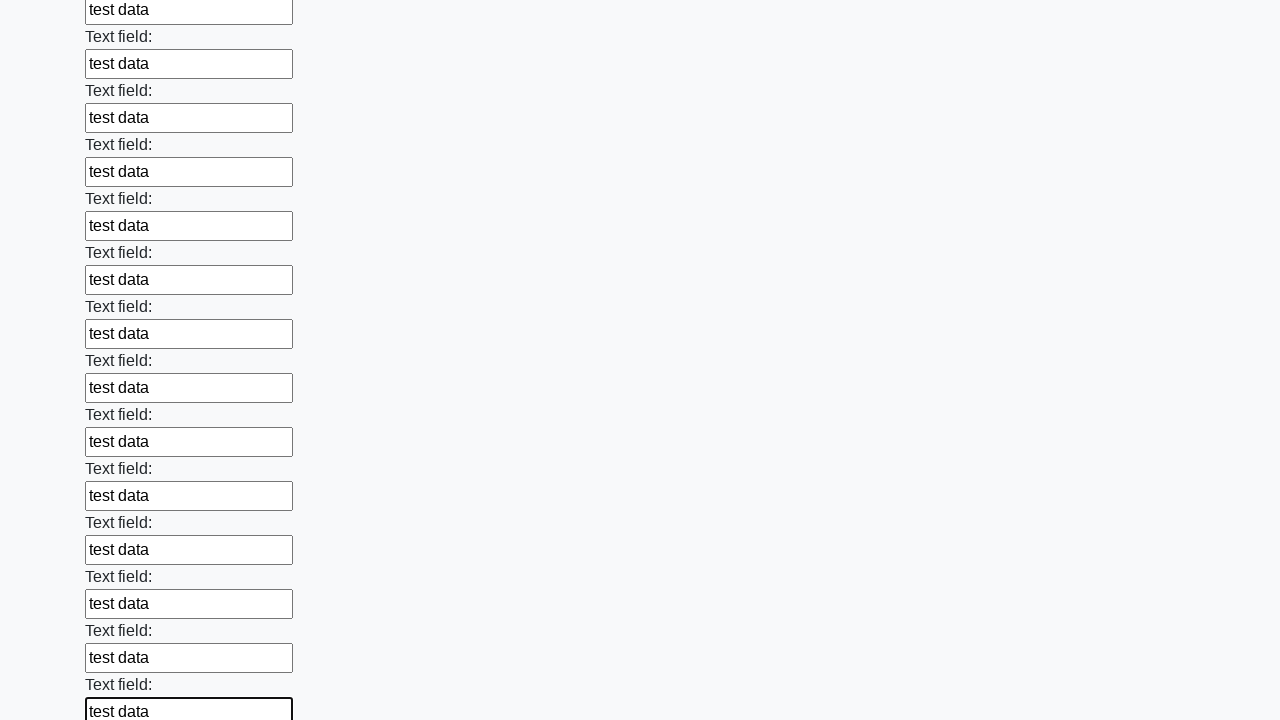

Filled an input field with test data on input >> nth=75
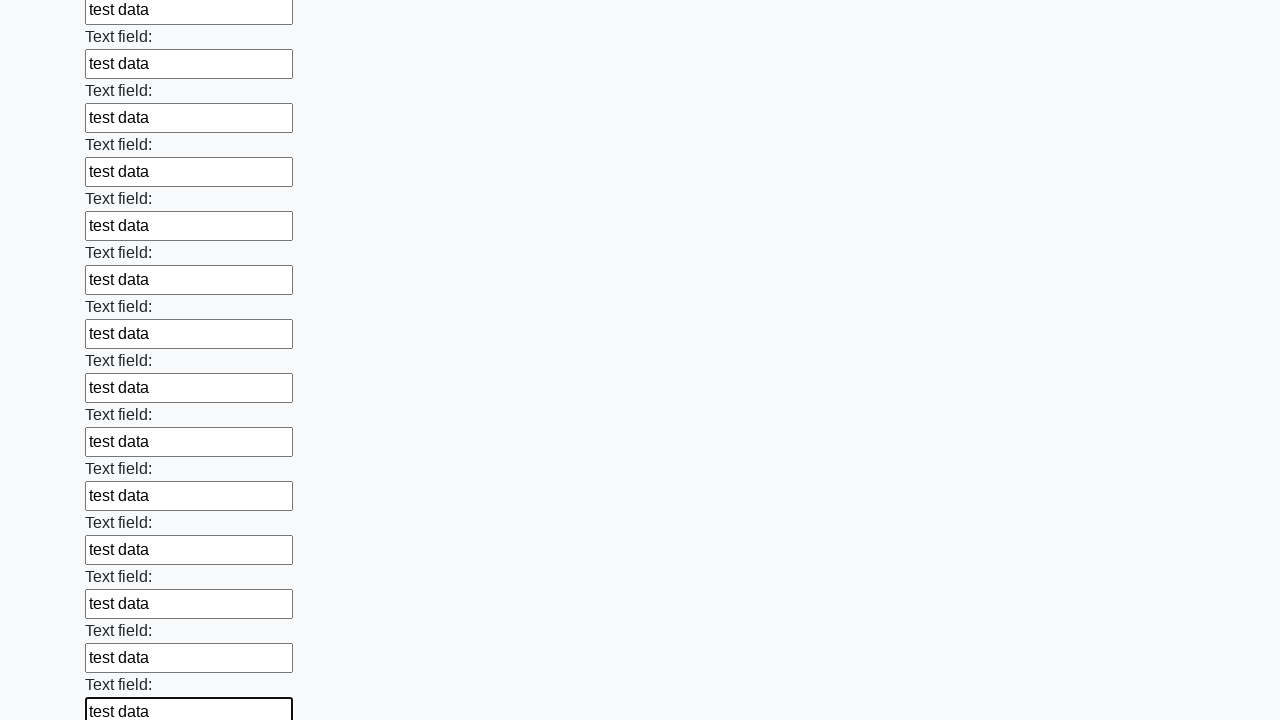

Filled an input field with test data on input >> nth=76
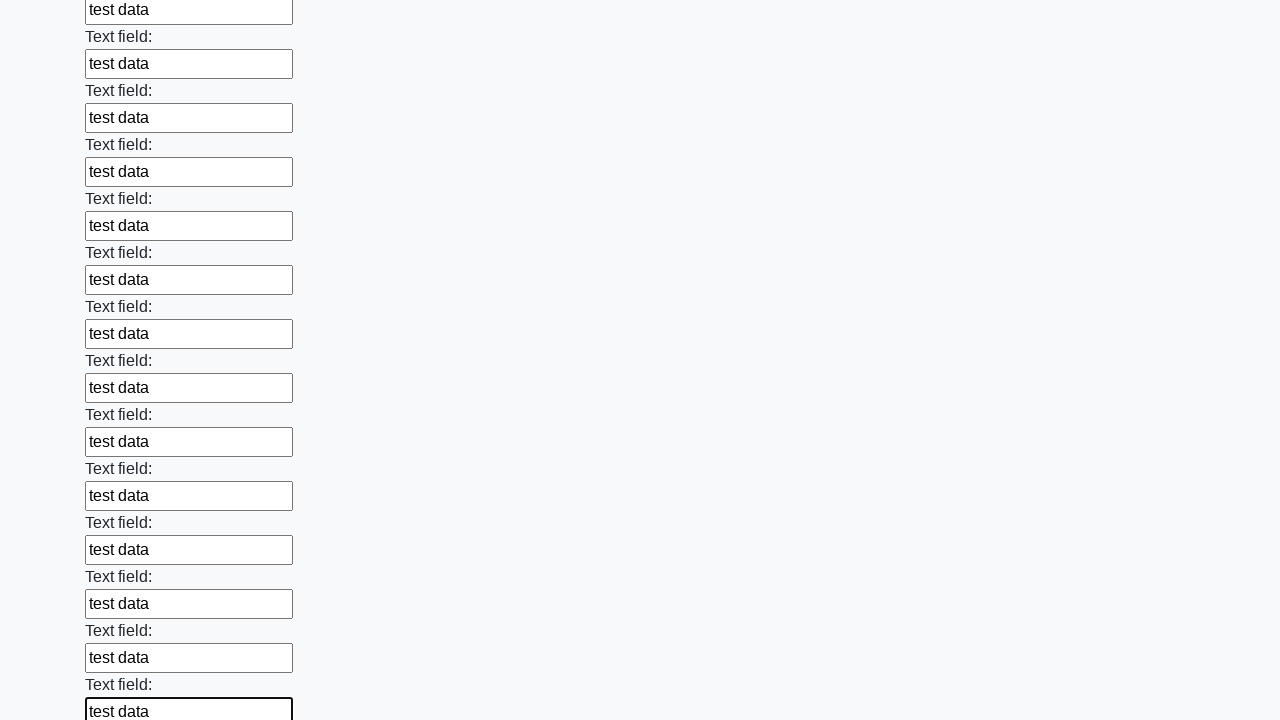

Filled an input field with test data on input >> nth=77
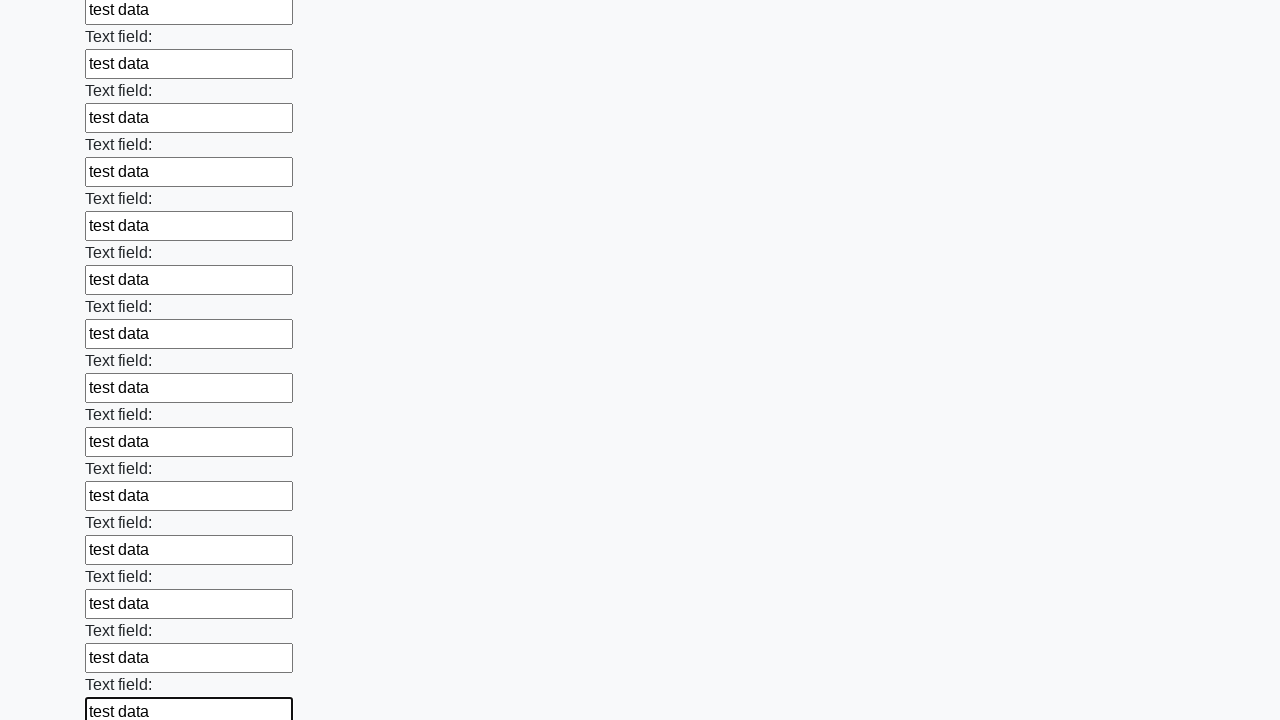

Filled an input field with test data on input >> nth=78
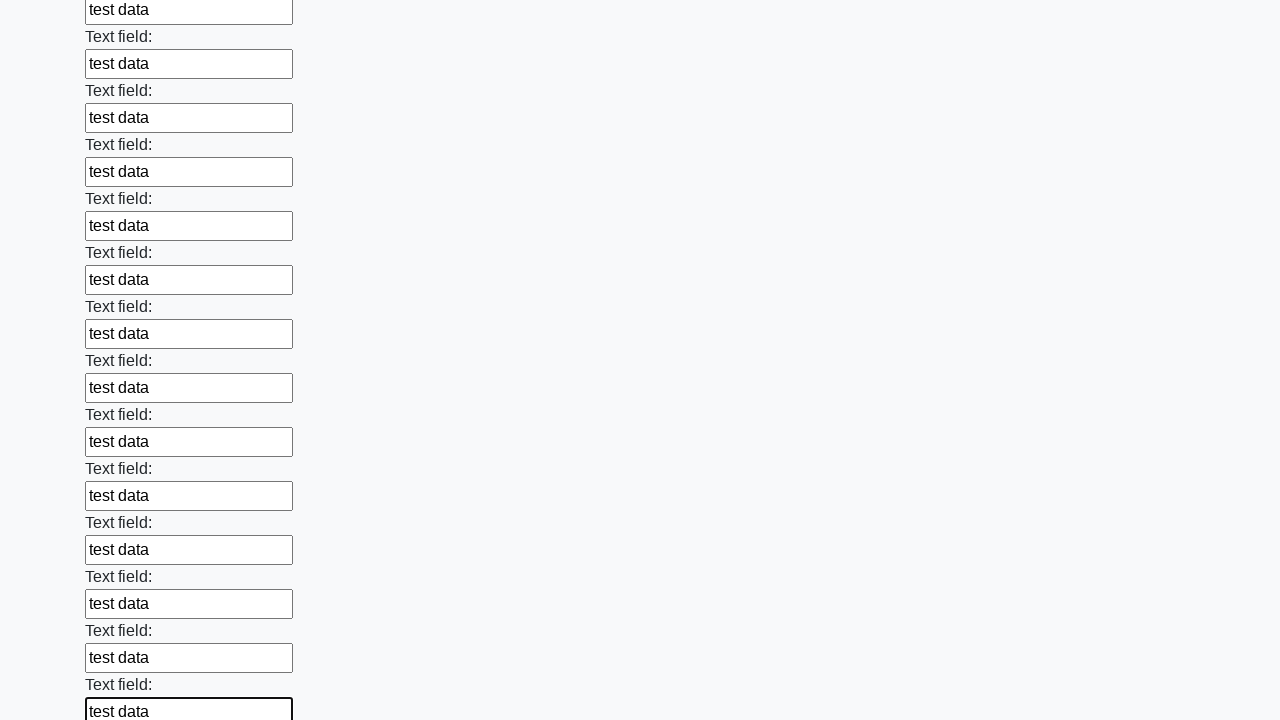

Filled an input field with test data on input >> nth=79
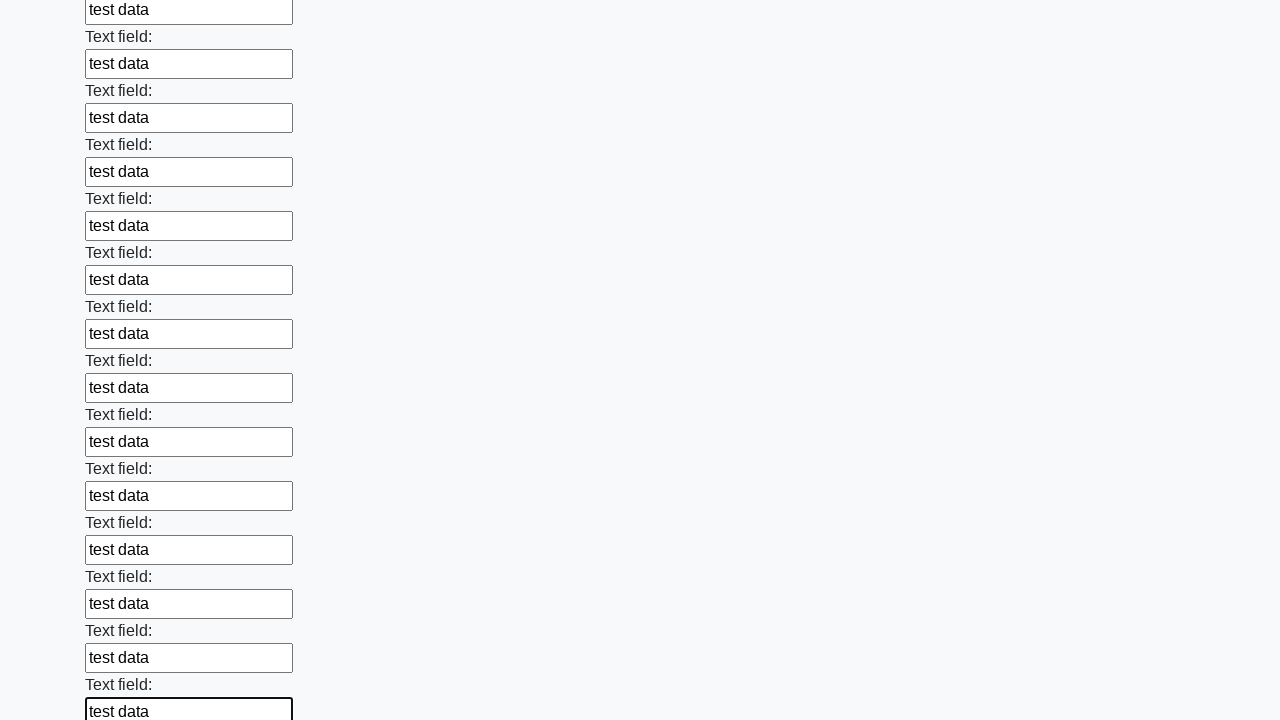

Filled an input field with test data on input >> nth=80
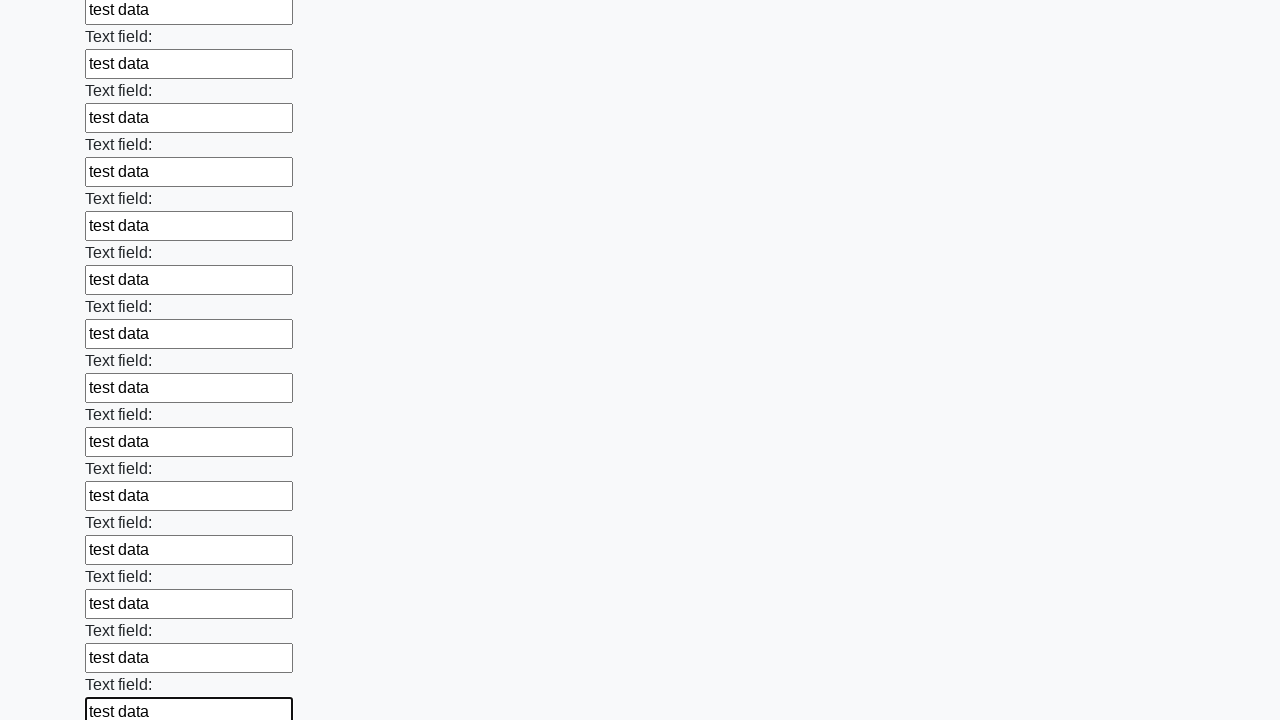

Filled an input field with test data on input >> nth=81
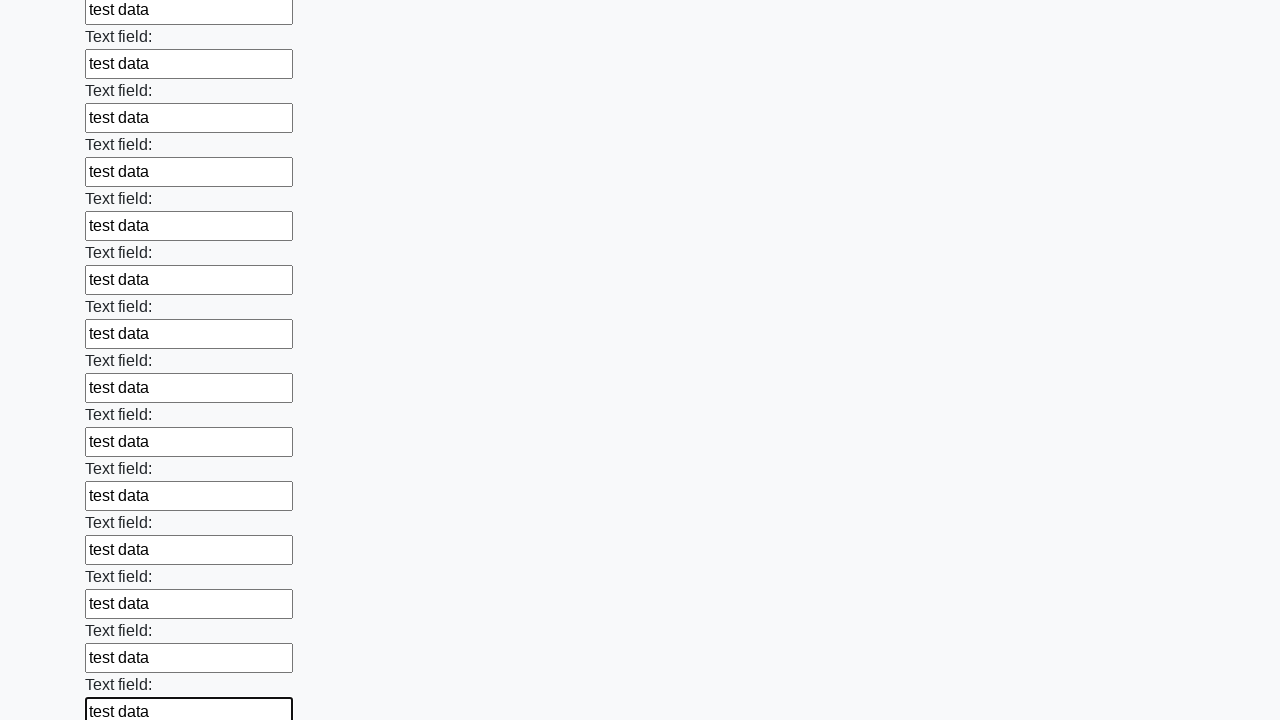

Filled an input field with test data on input >> nth=82
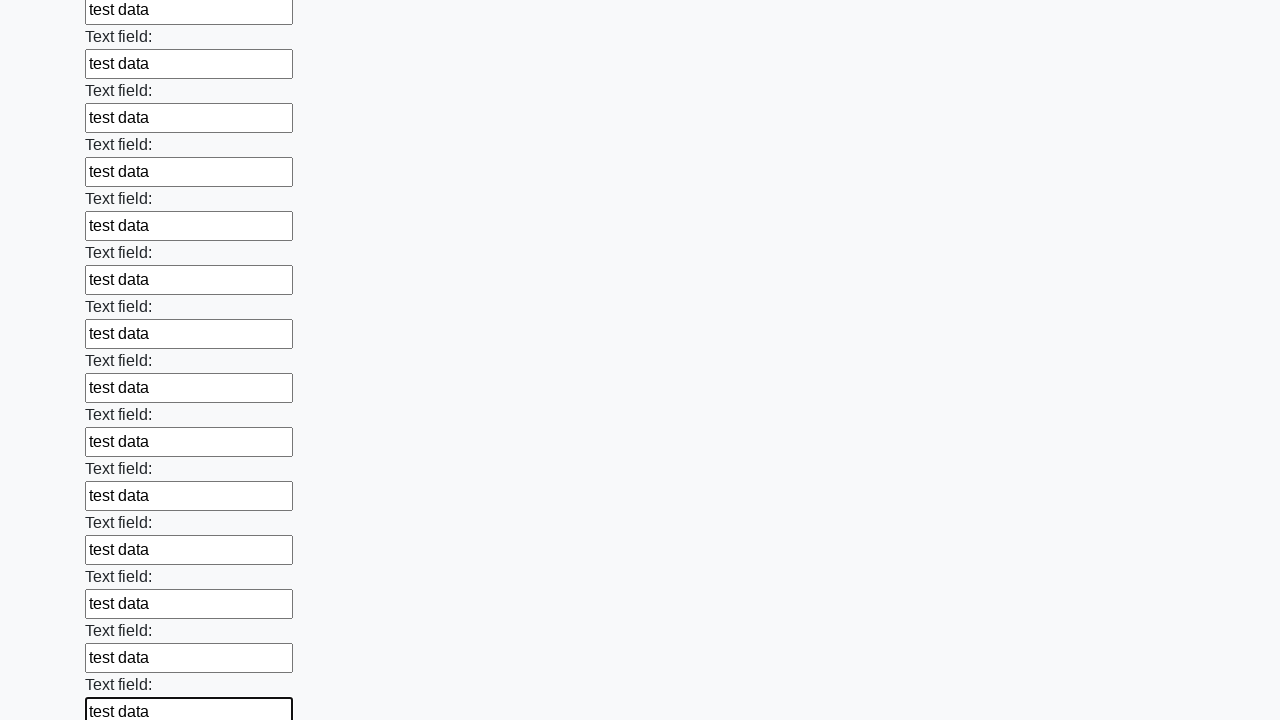

Filled an input field with test data on input >> nth=83
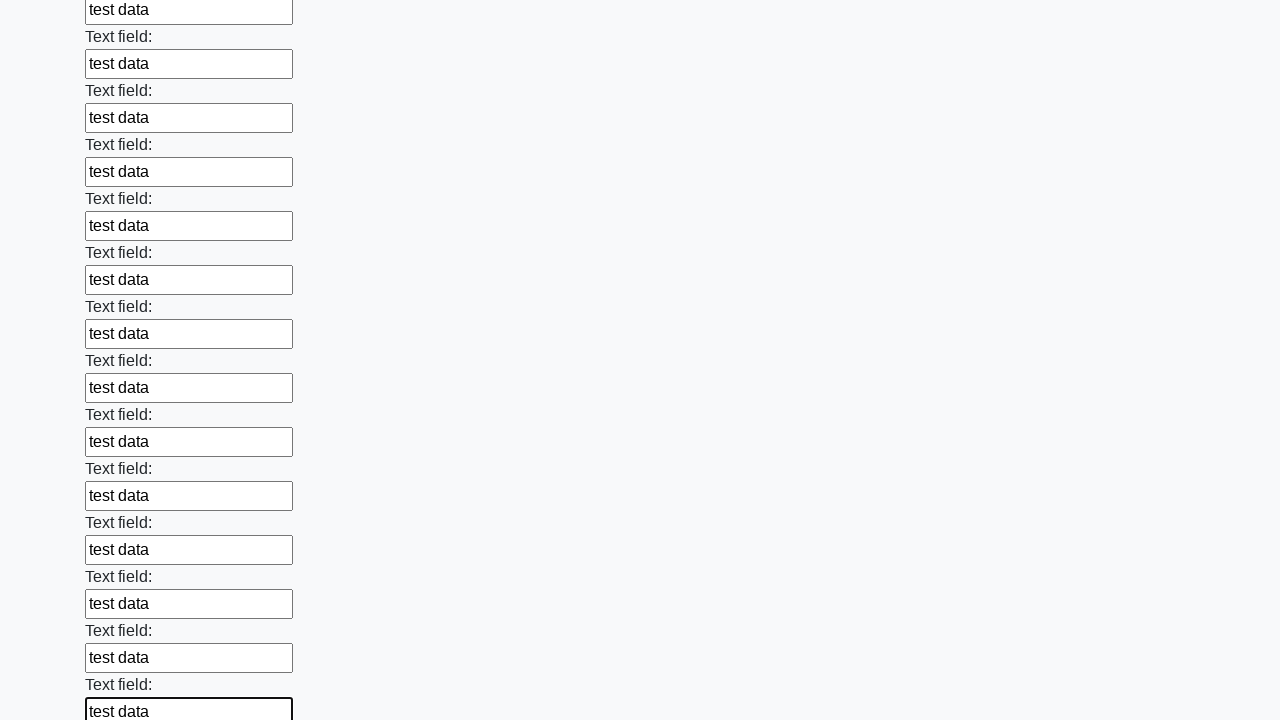

Filled an input field with test data on input >> nth=84
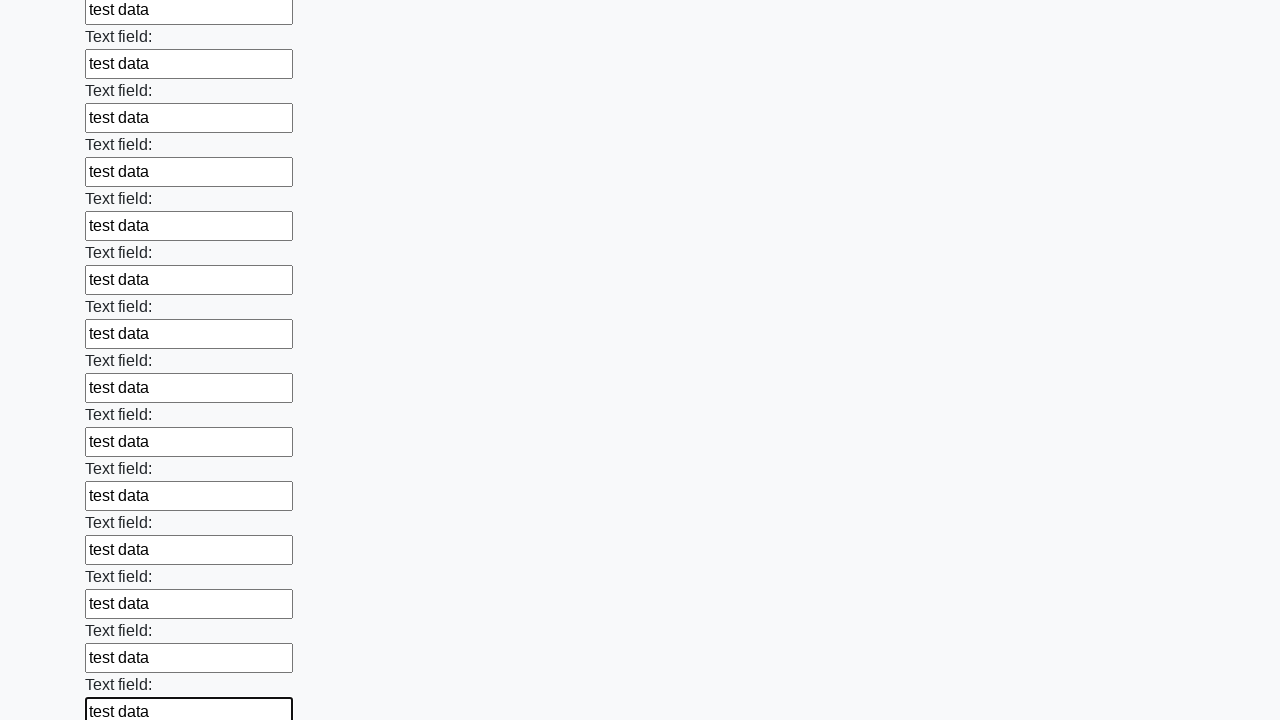

Filled an input field with test data on input >> nth=85
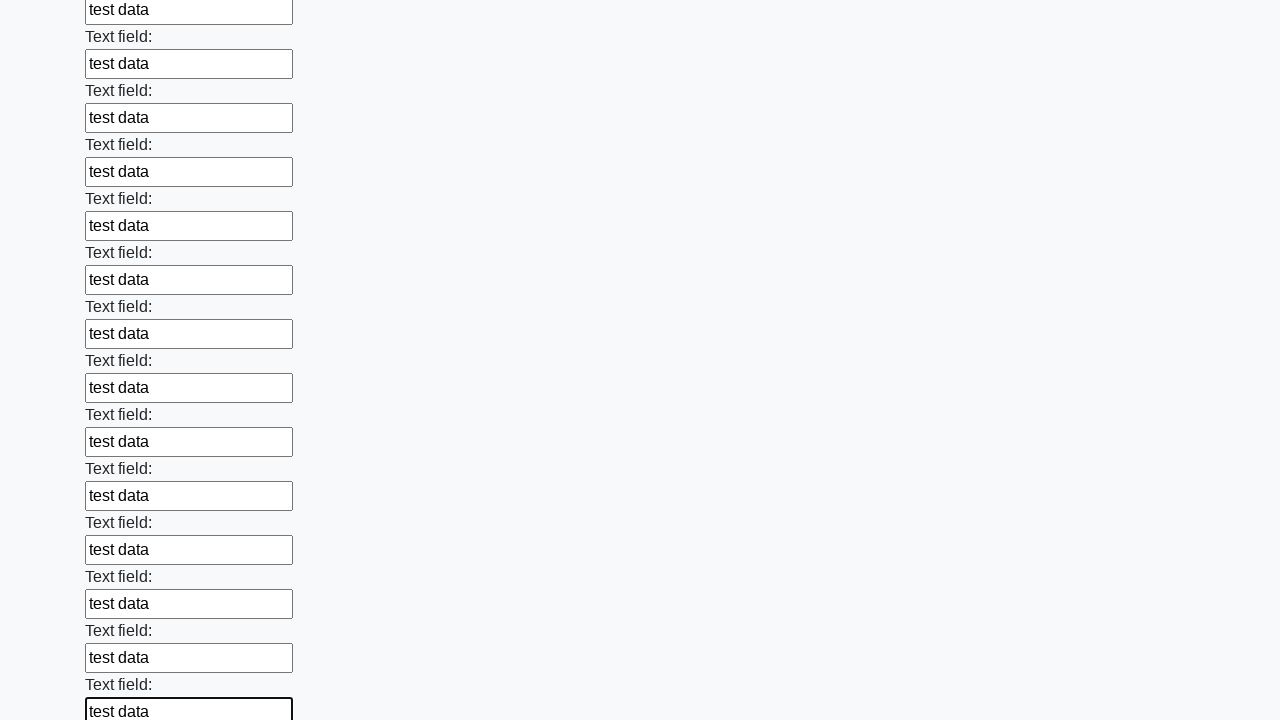

Filled an input field with test data on input >> nth=86
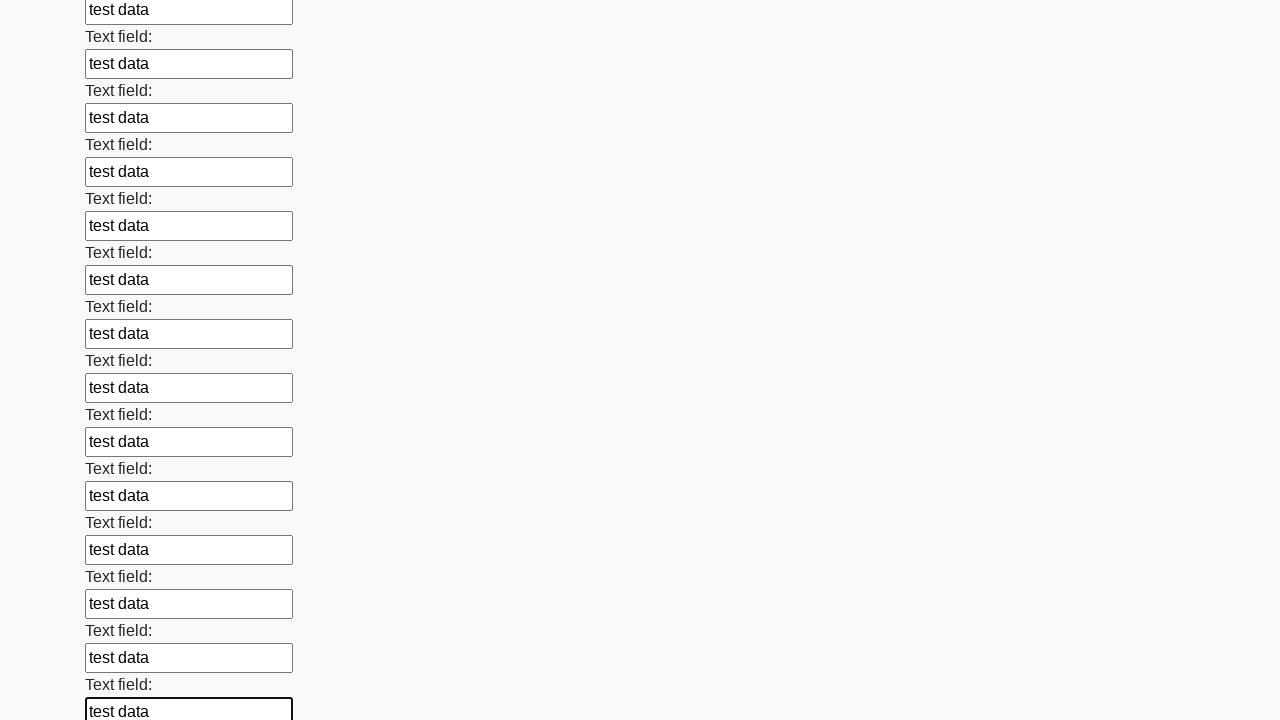

Filled an input field with test data on input >> nth=87
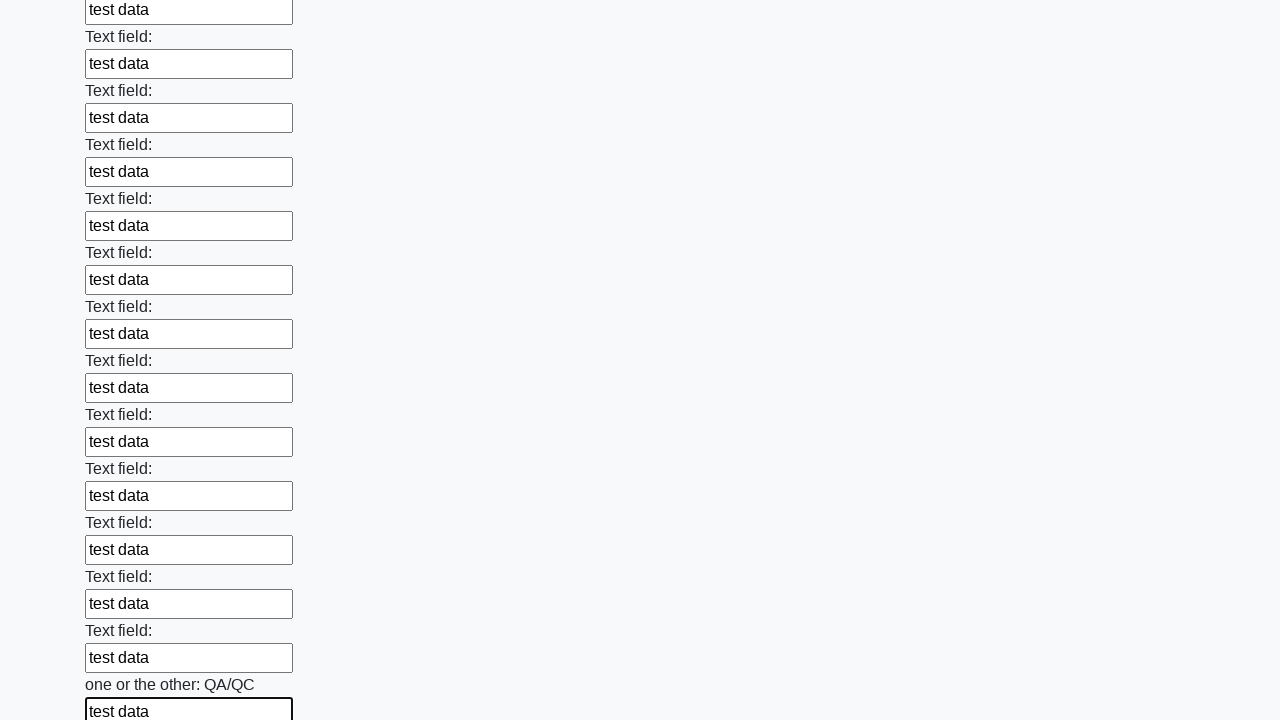

Filled an input field with test data on input >> nth=88
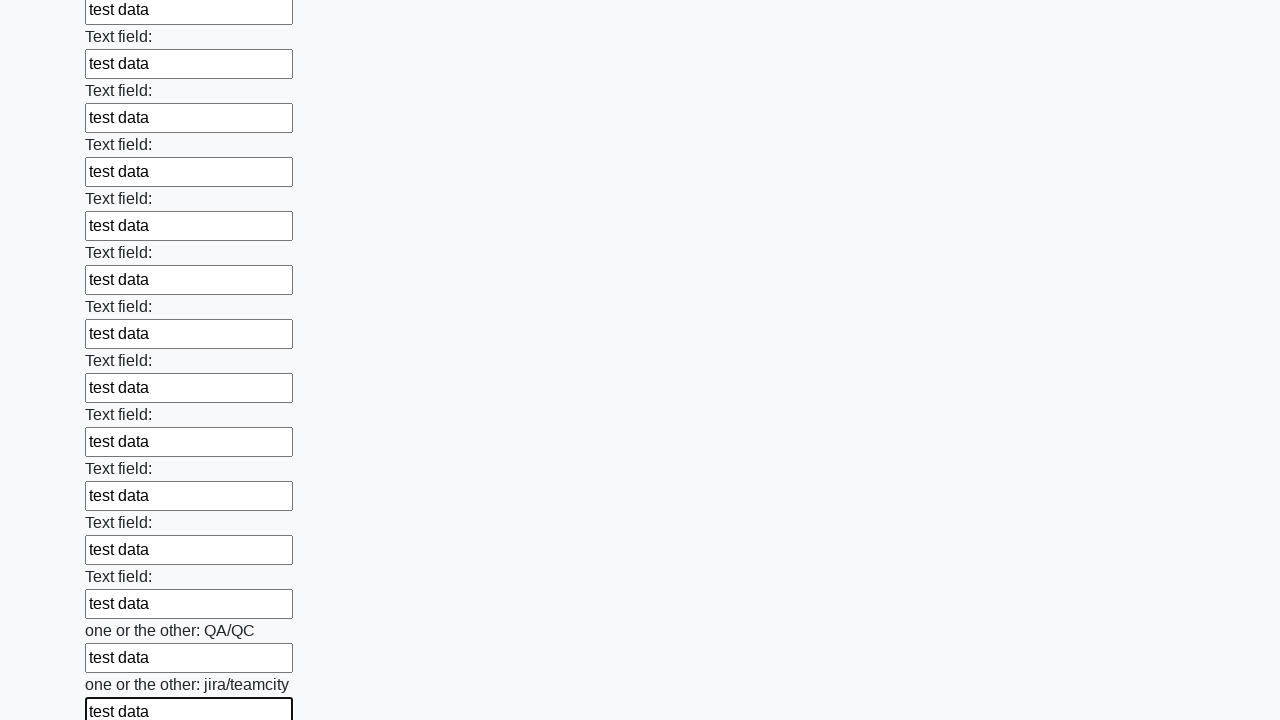

Filled an input field with test data on input >> nth=89
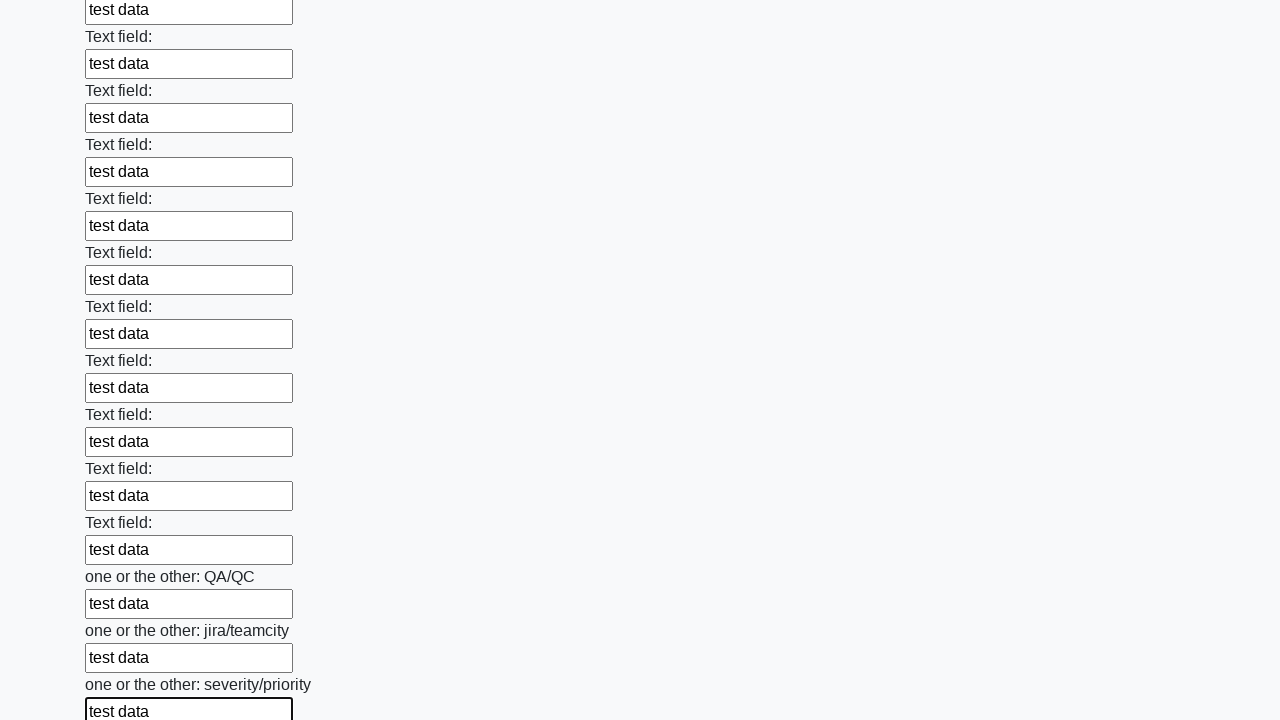

Filled an input field with test data on input >> nth=90
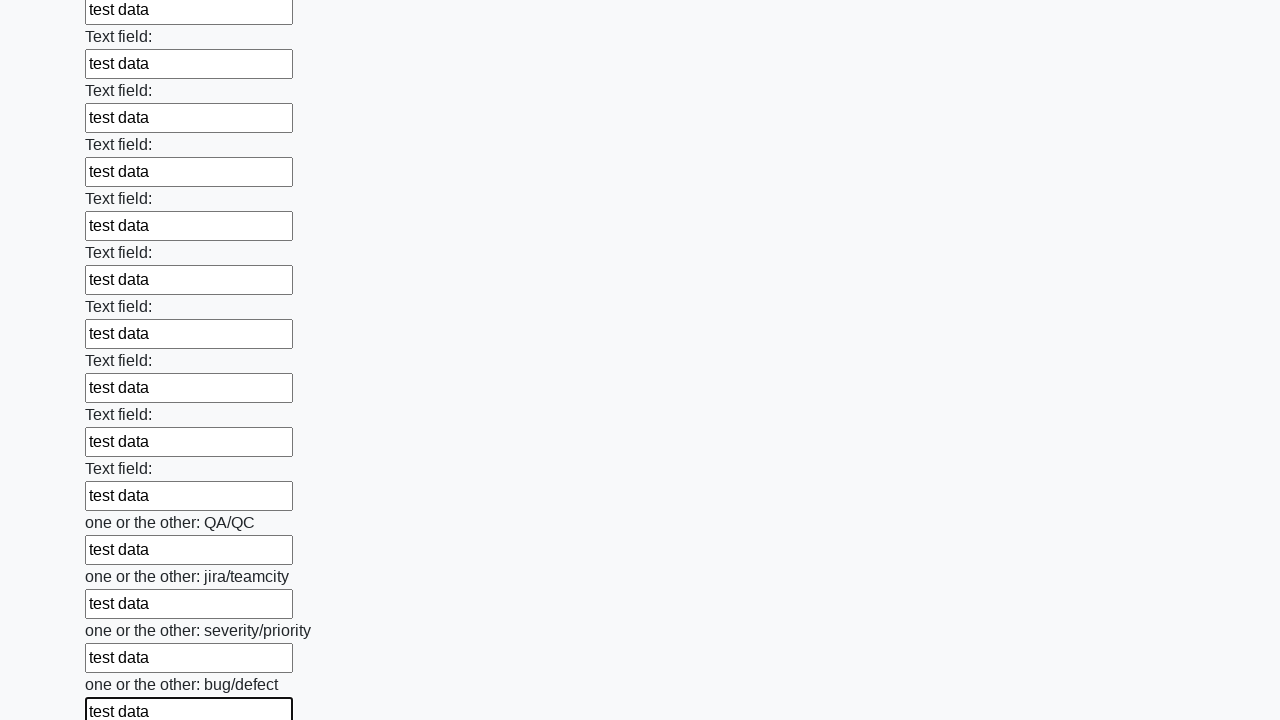

Filled an input field with test data on input >> nth=91
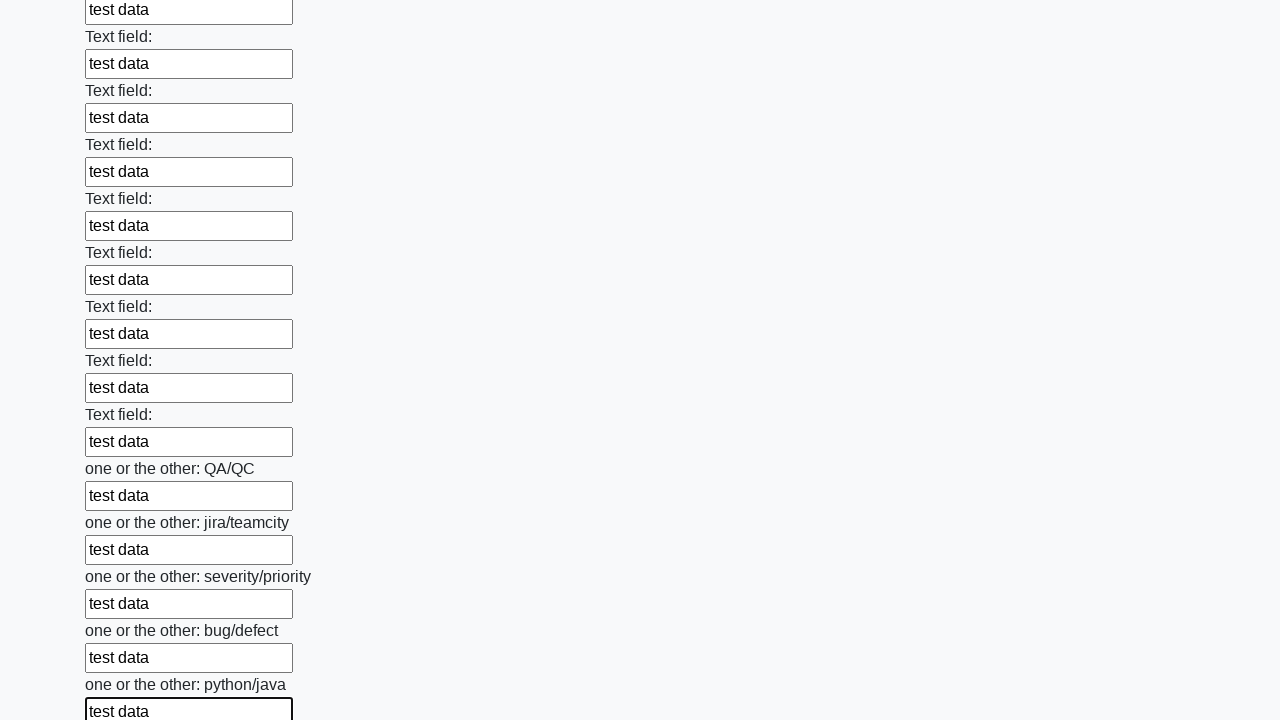

Filled an input field with test data on input >> nth=92
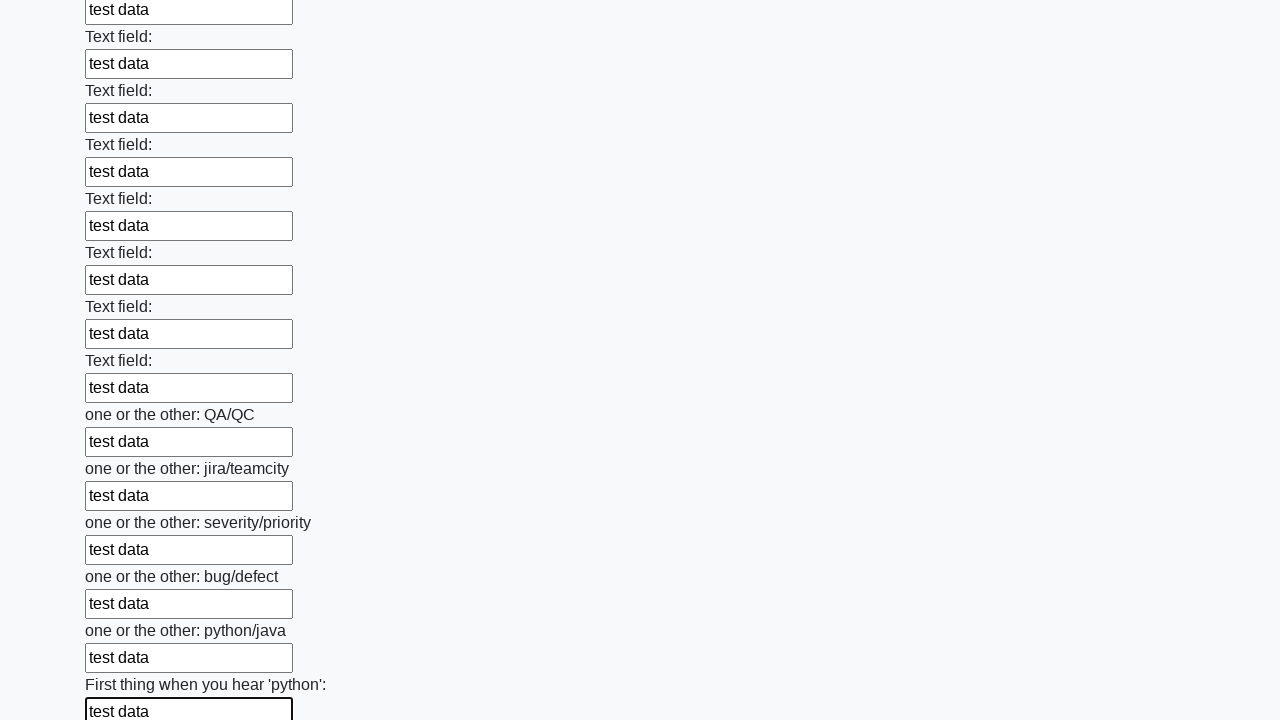

Filled an input field with test data on input >> nth=93
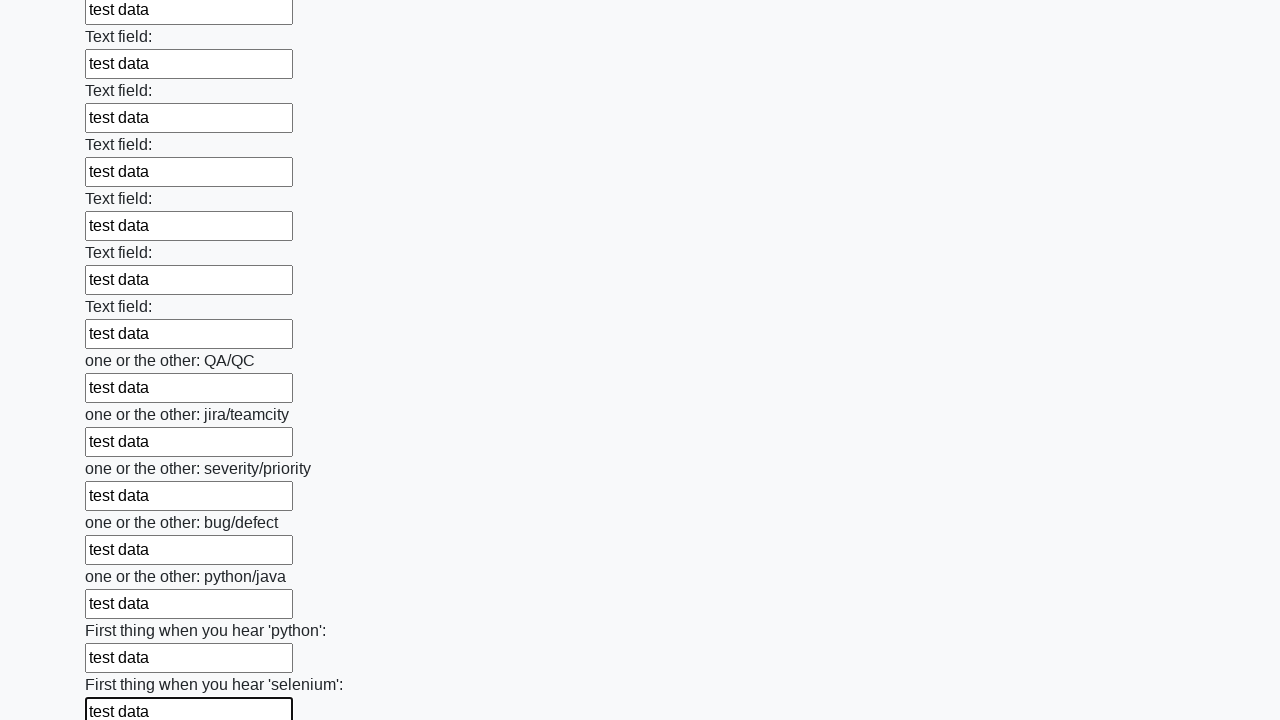

Filled an input field with test data on input >> nth=94
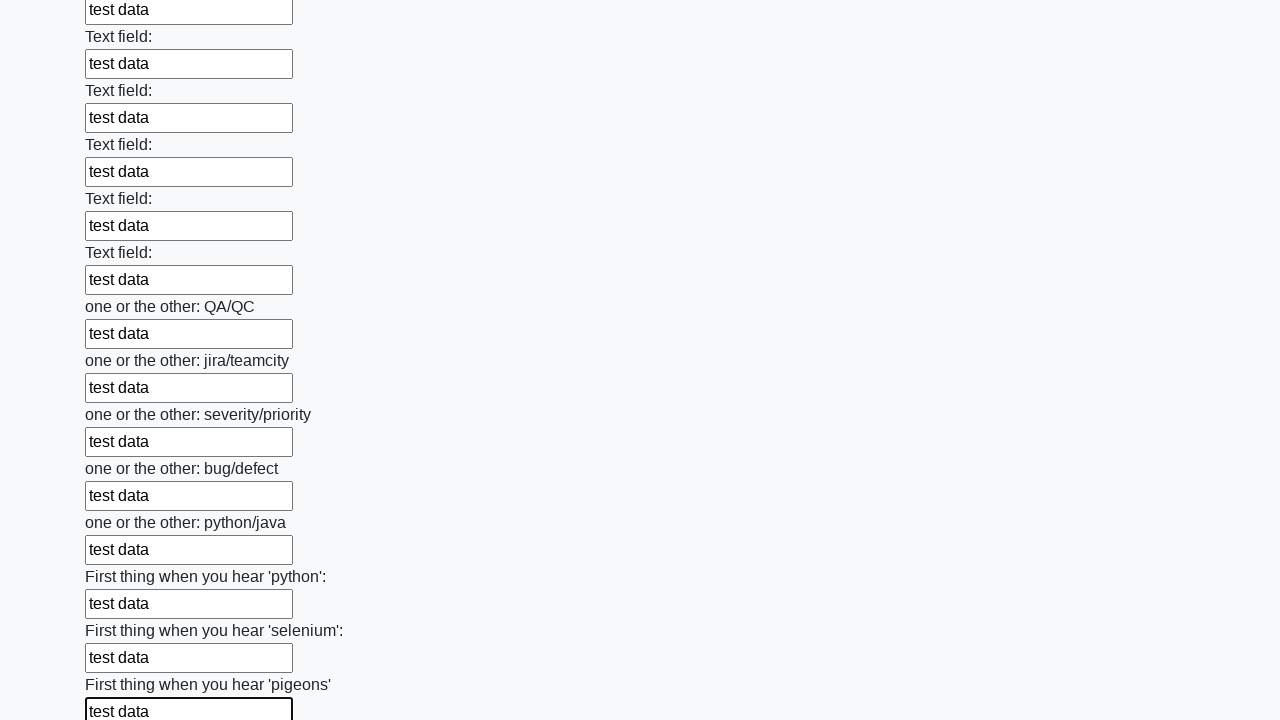

Filled an input field with test data on input >> nth=95
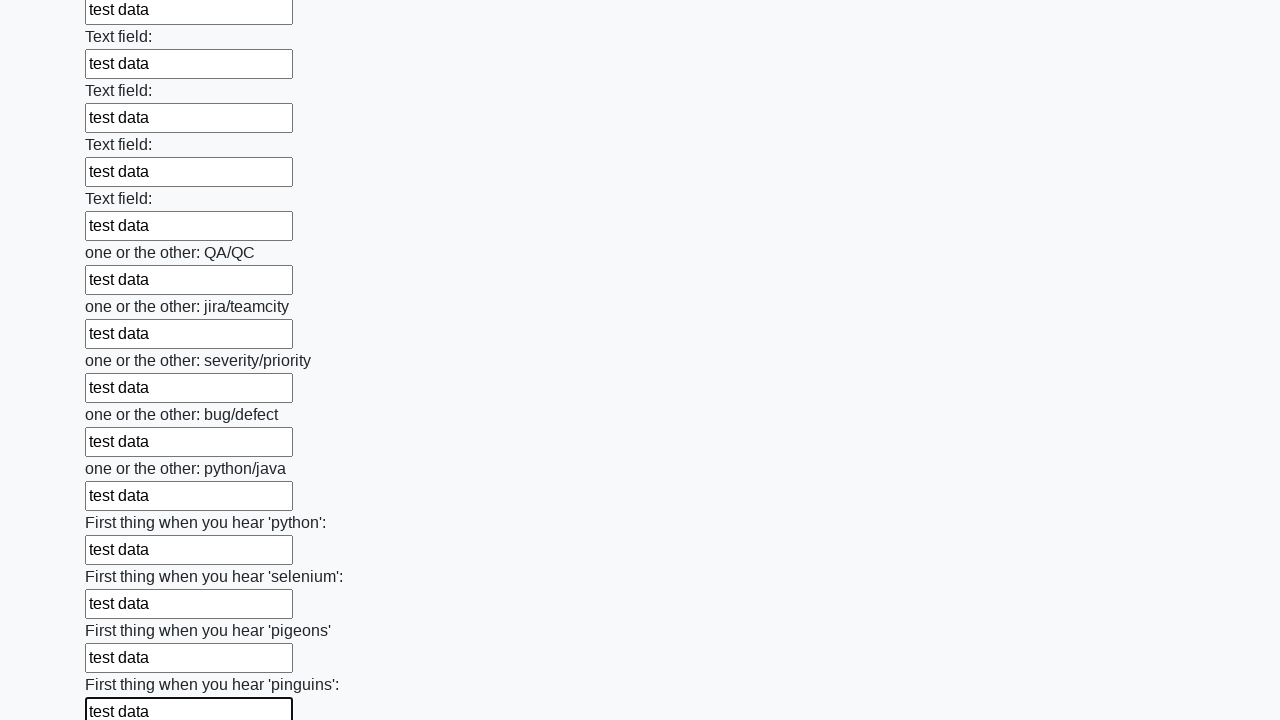

Filled an input field with test data on input >> nth=96
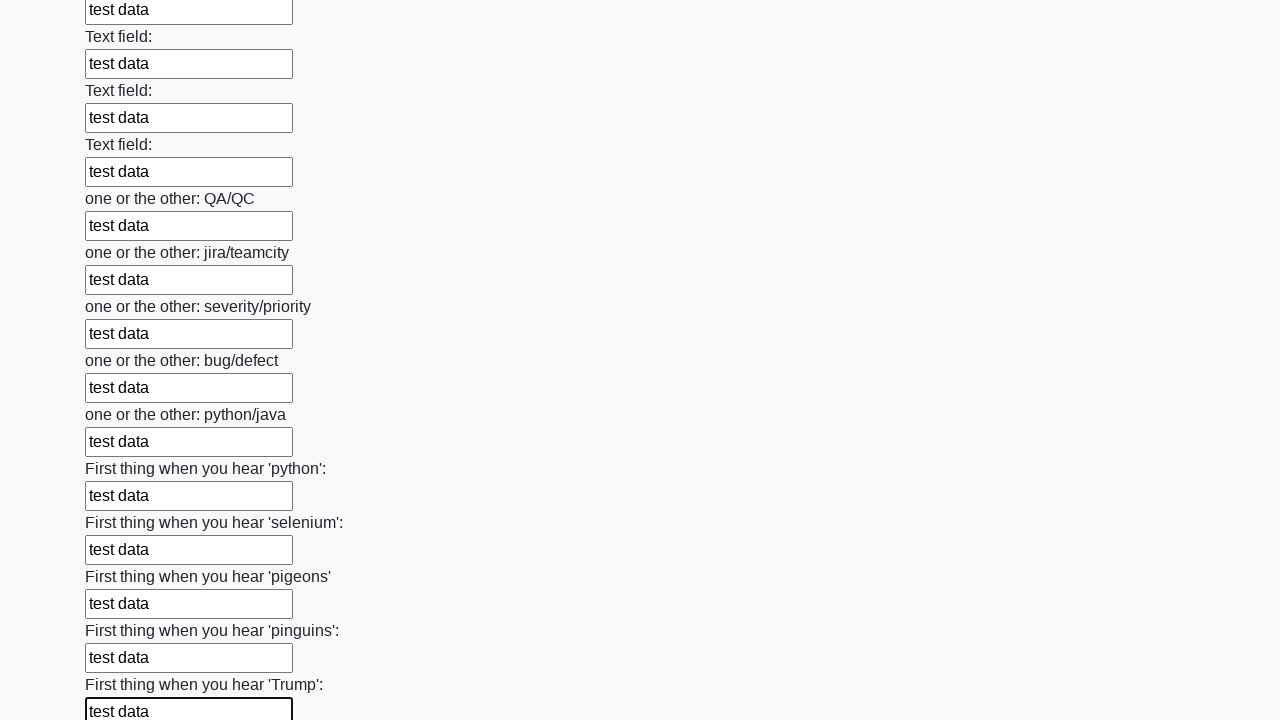

Filled an input field with test data on input >> nth=97
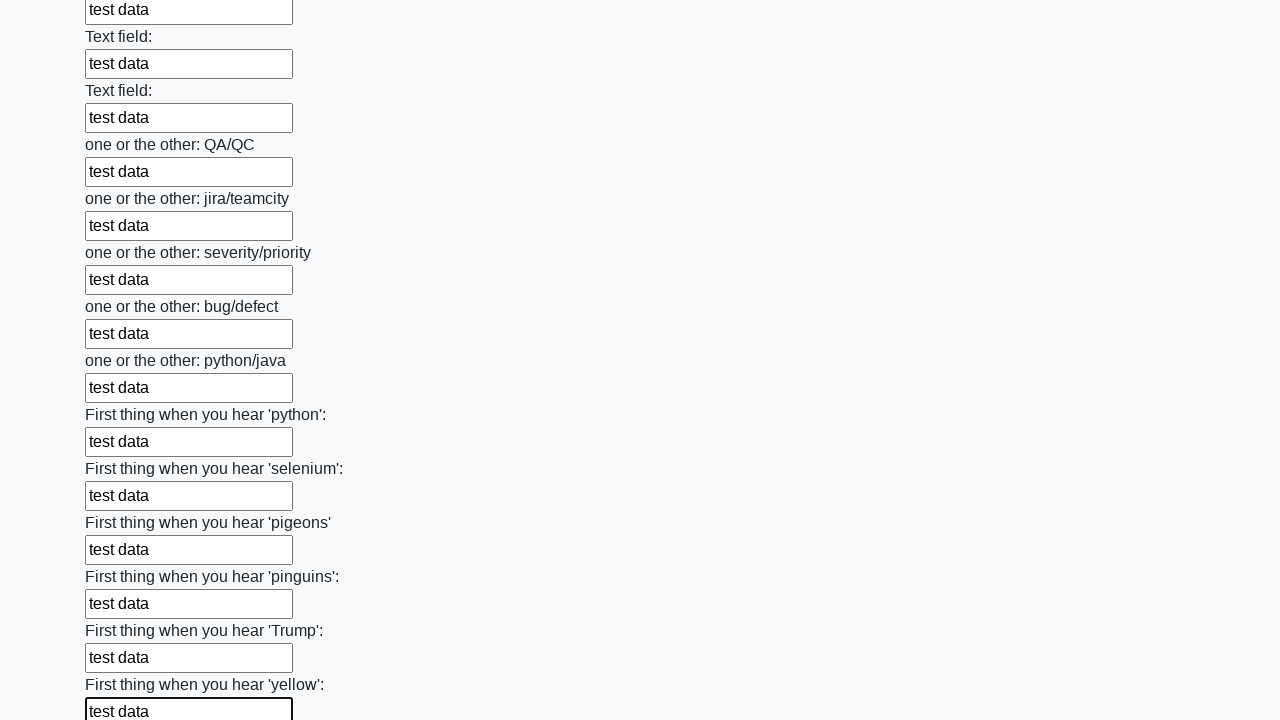

Filled an input field with test data on input >> nth=98
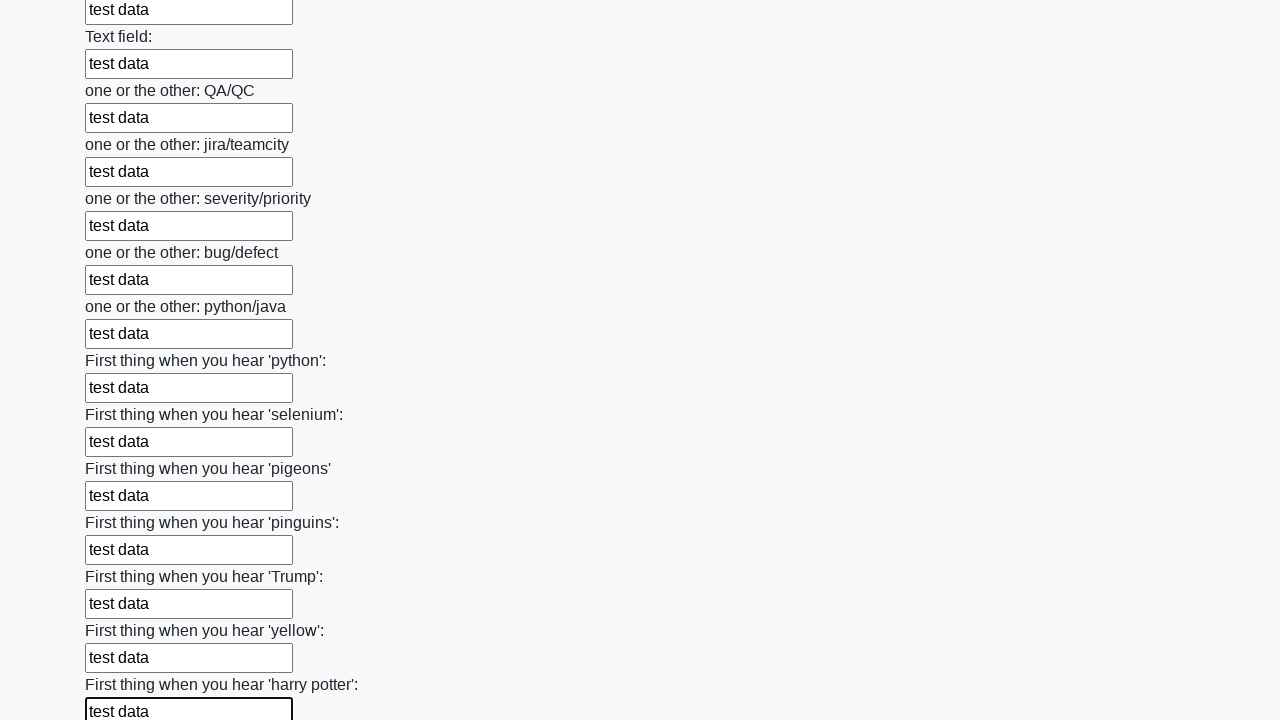

Filled an input field with test data on input >> nth=99
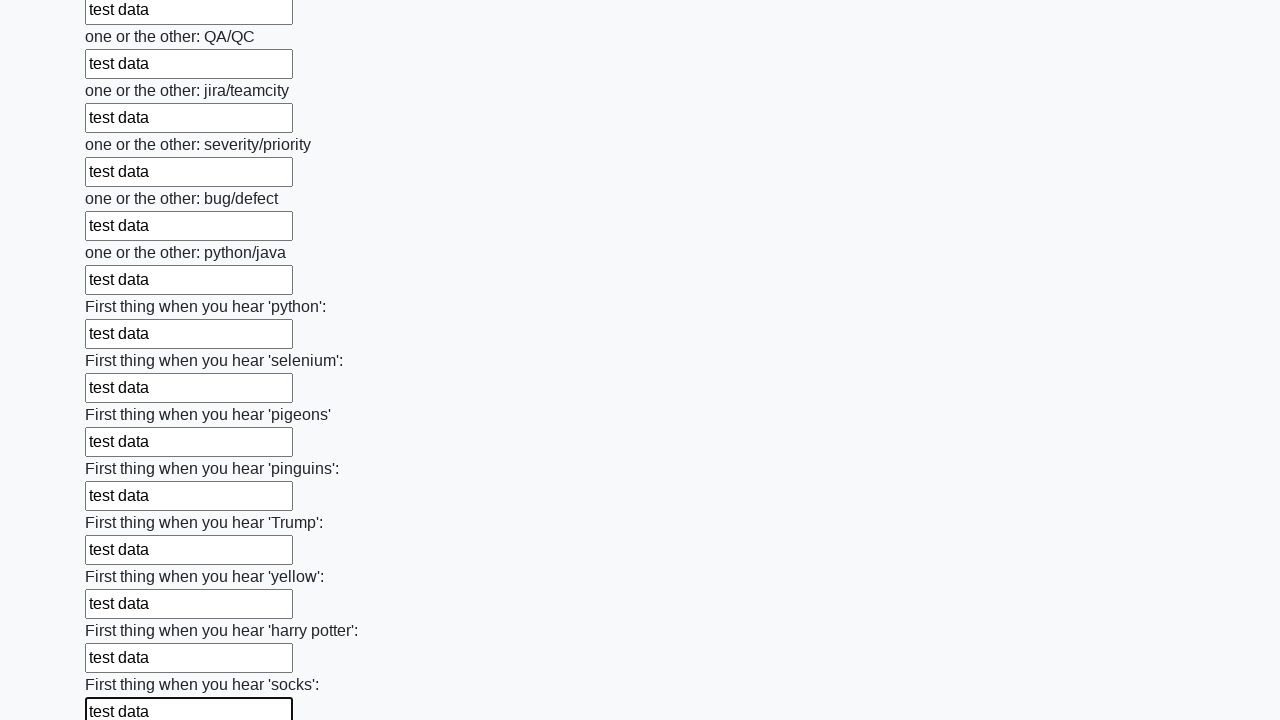

Clicked the submit button to submit the form at (123, 611) on button.btn
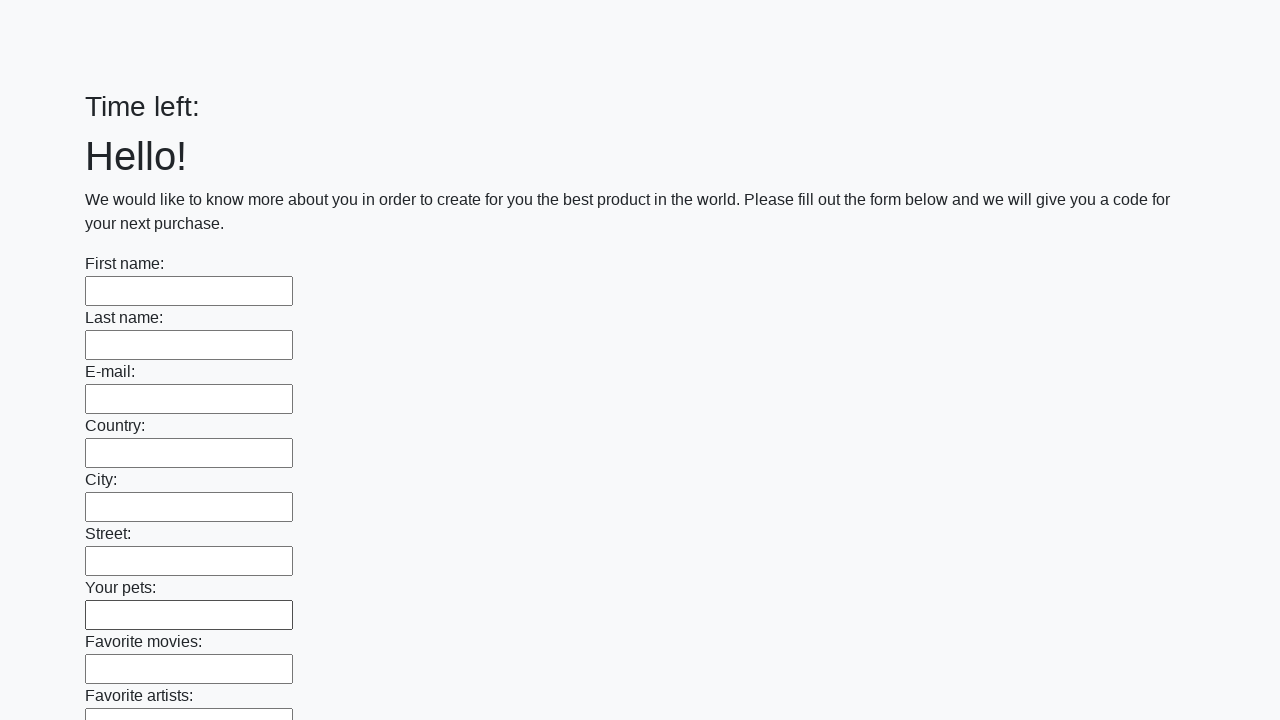

Waited 1000ms for form submission to process
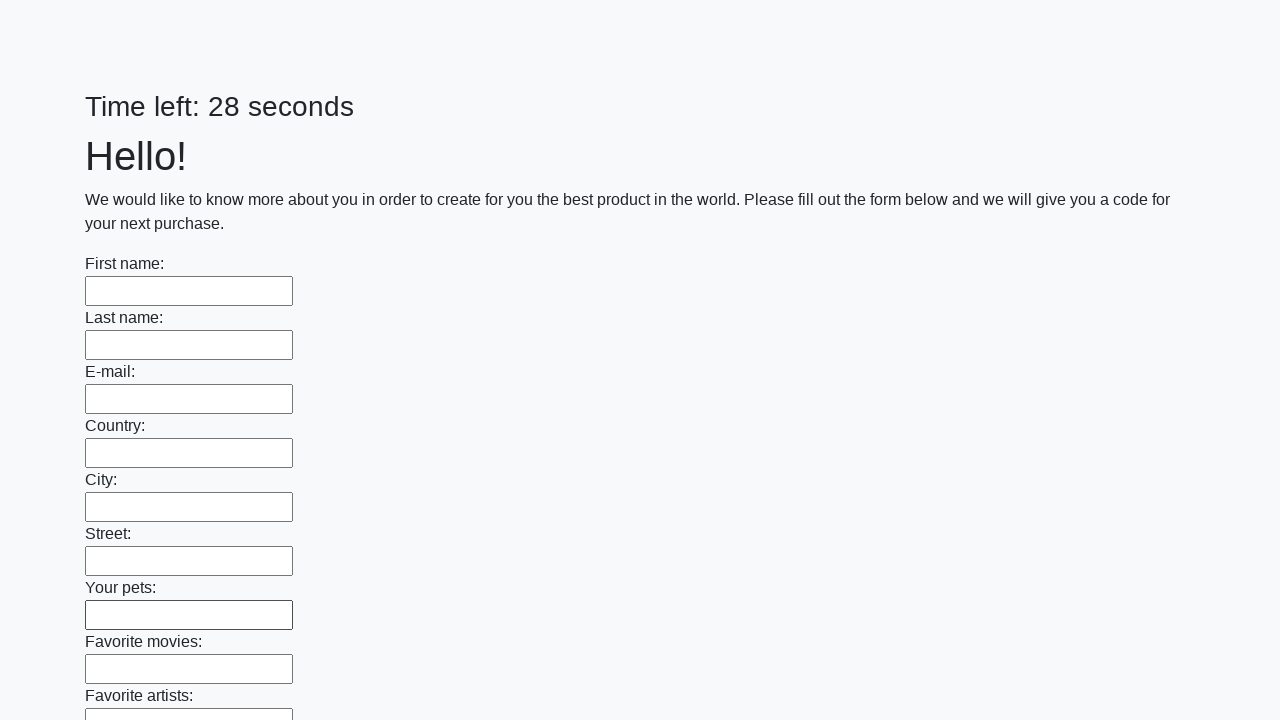

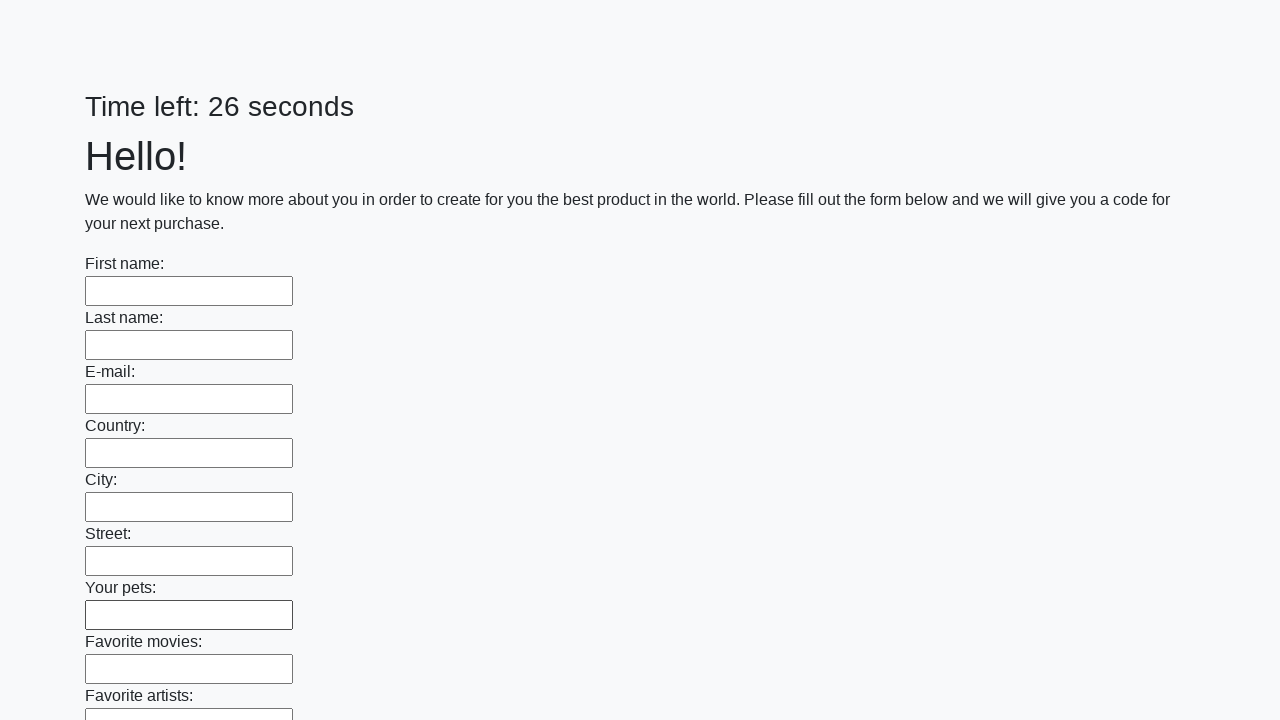